Clicks on each featured category link on the homepage and navigates back to verify all categories are accessible

Starting URL: https://www.webstaurantstore.com/

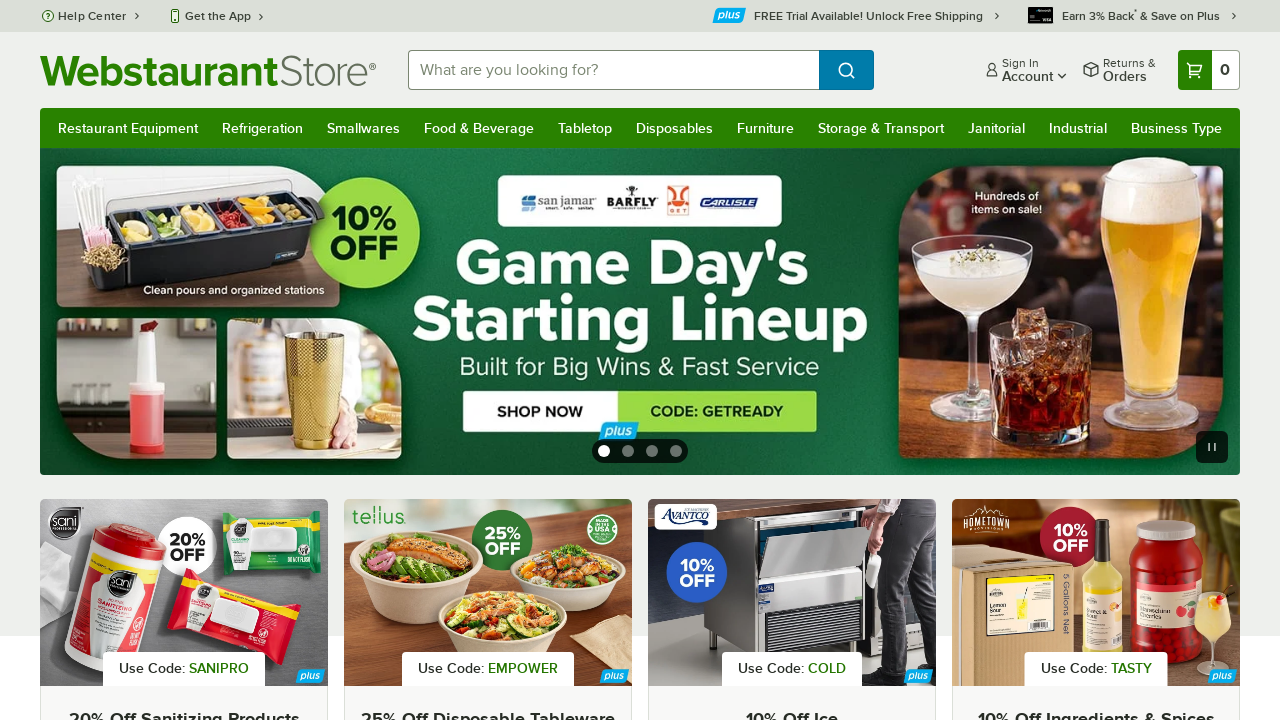

Waited for featured category elements to load on homepage
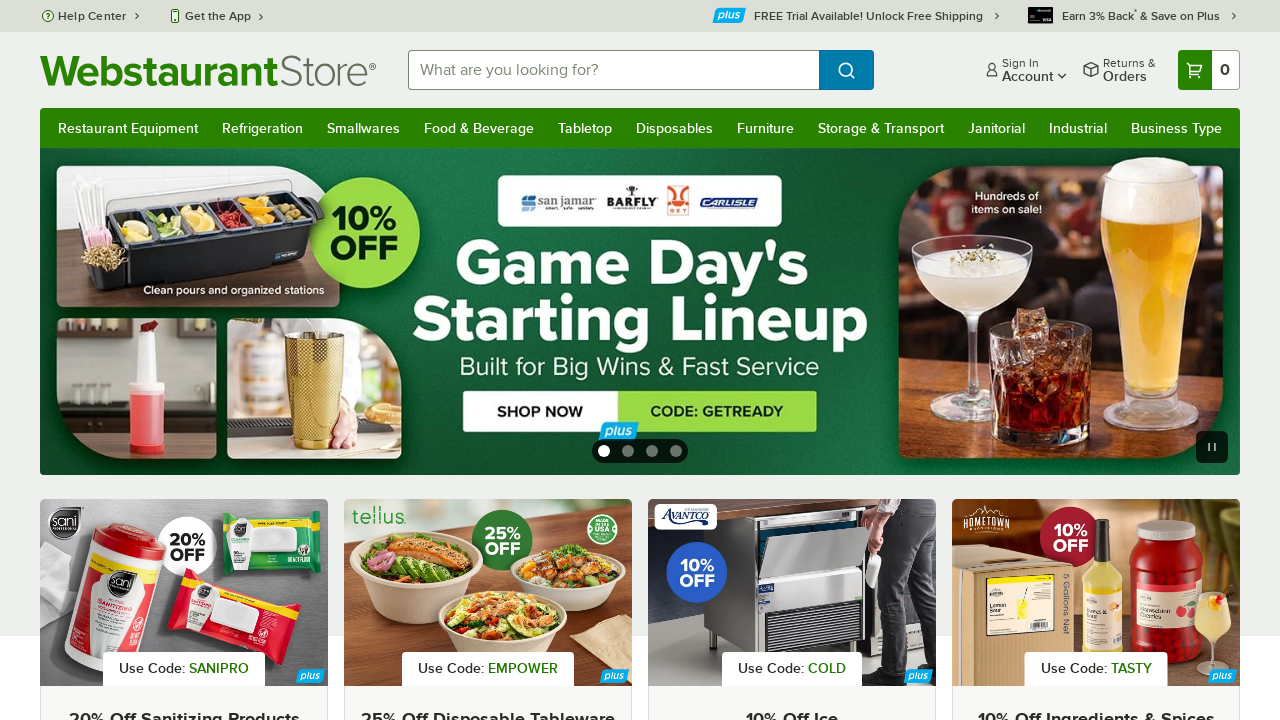

Located 18 featured category links on homepage
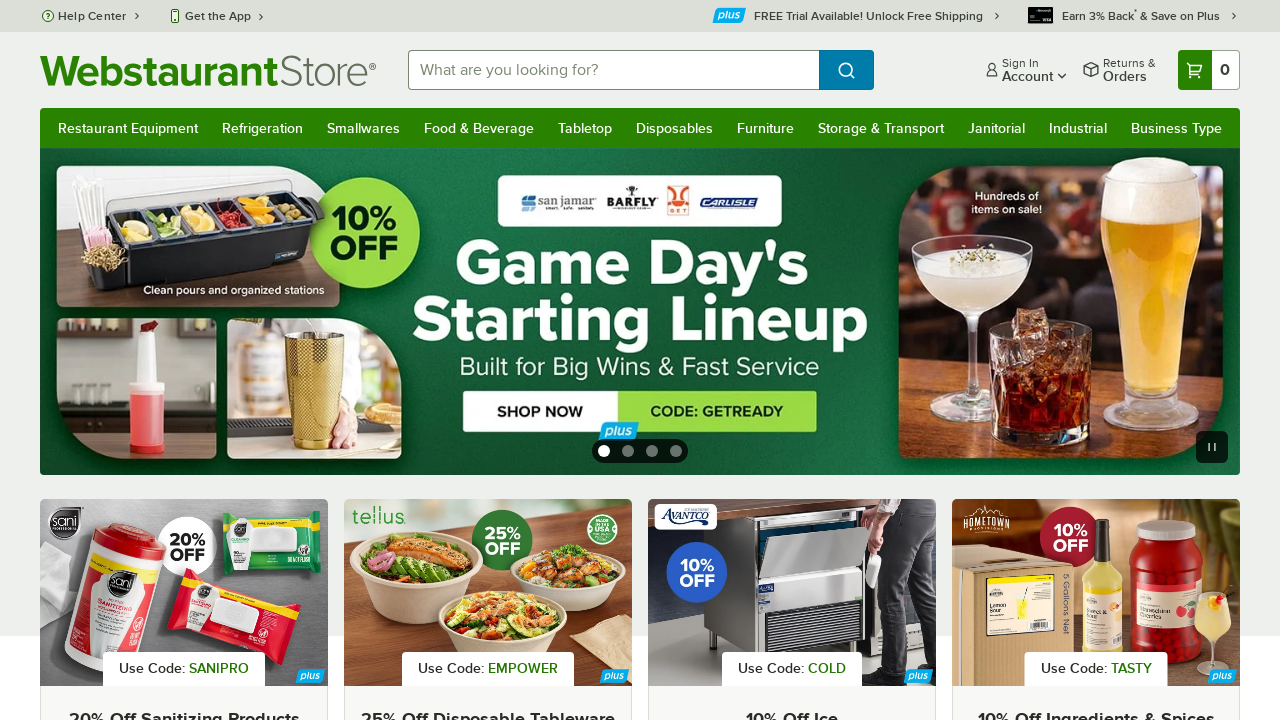

Clicked on category 1 of 18 at (135, 361) on xpath=//li[@class='text-center mb-8 group lt:mb-4'] >> nth=0
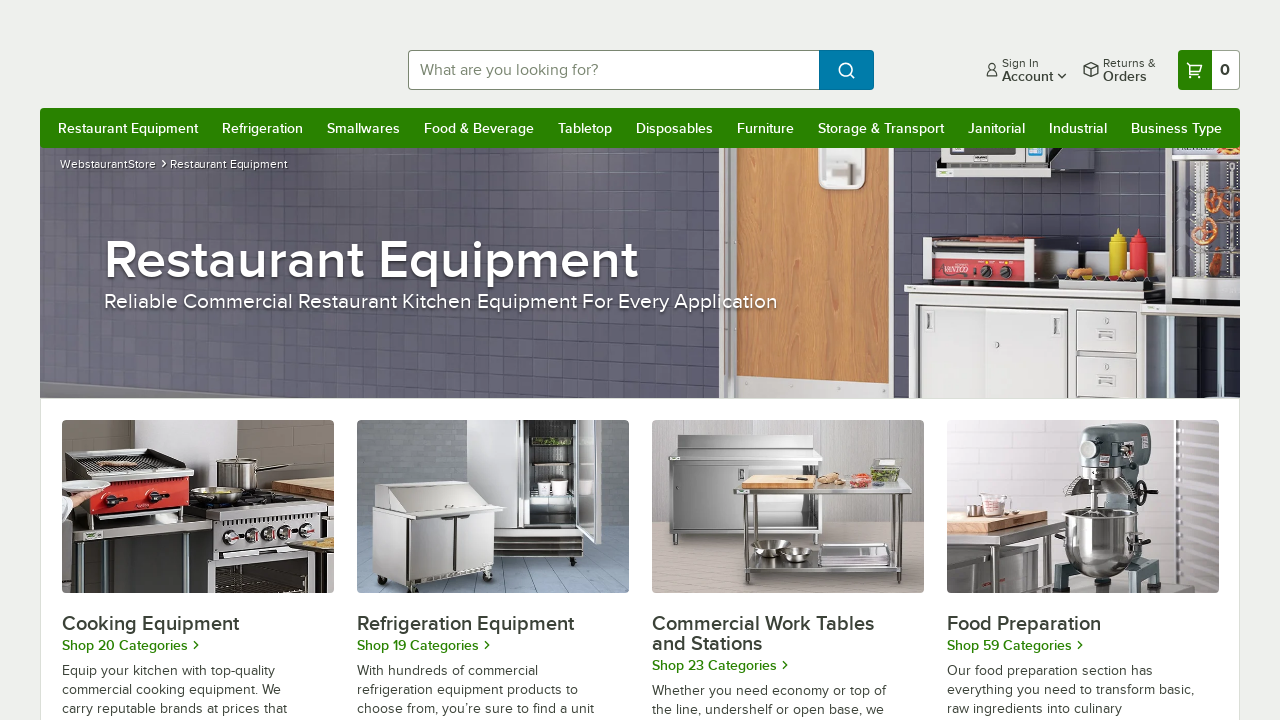

Waited for category 1 page to load completely
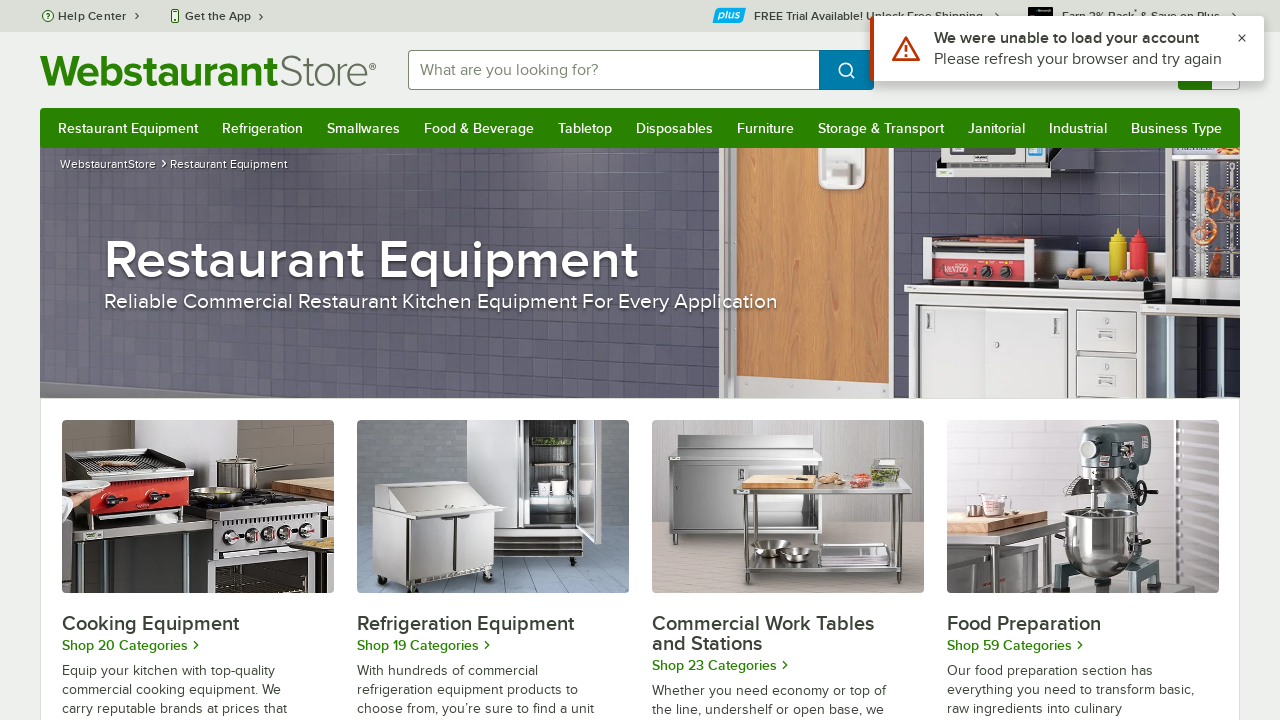

Navigated back from category 1 to homepage
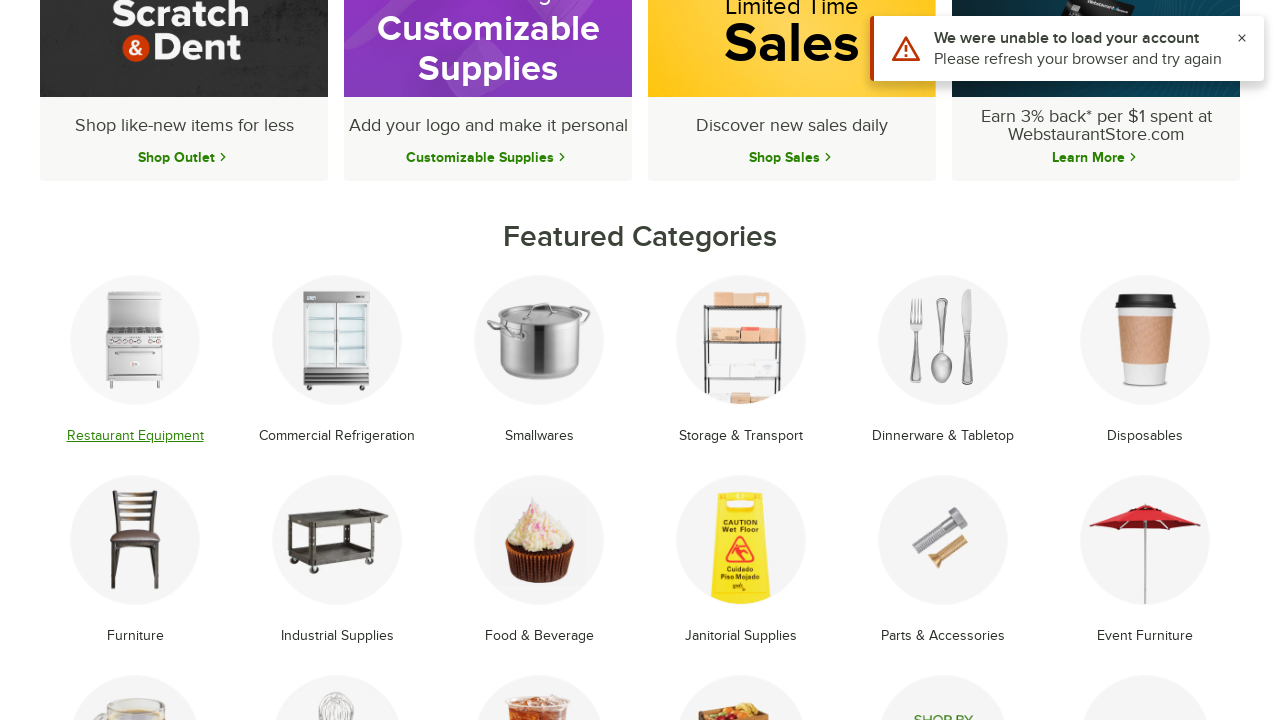

Reloaded homepage to verify category links are still accessible
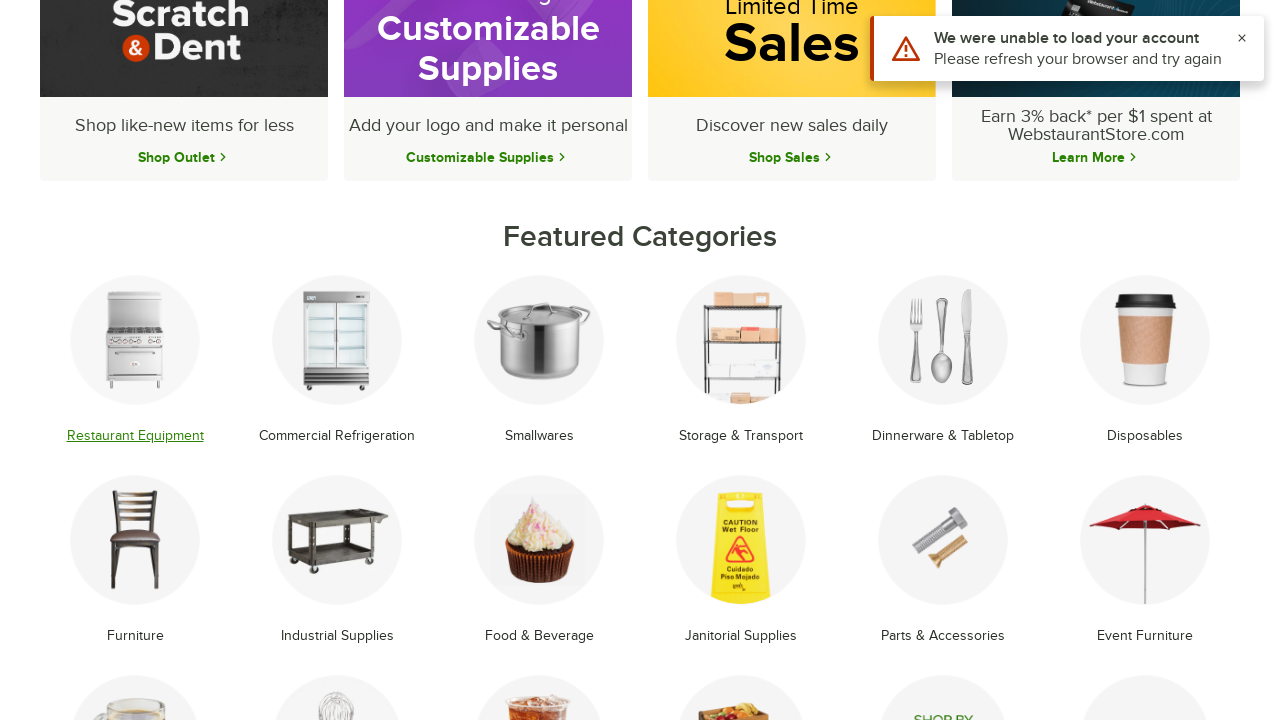

Verified featured categories reloaded on homepage
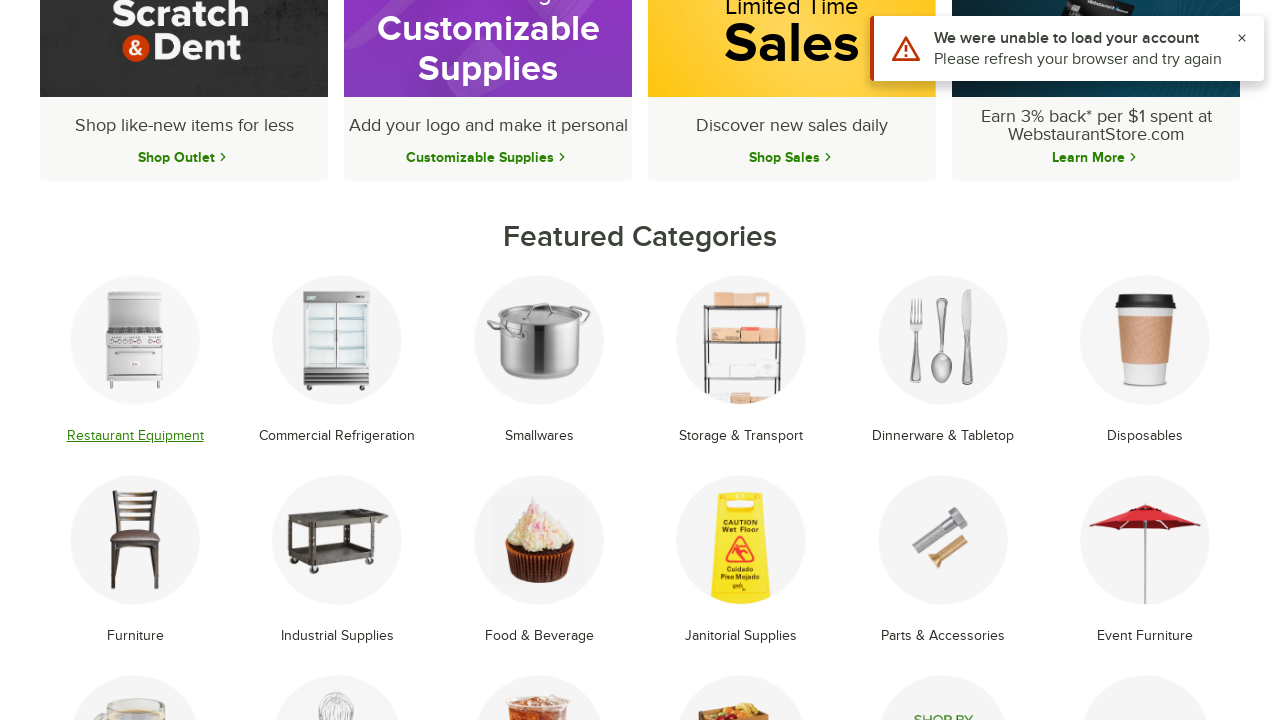

Clicked on category 2 of 18 at (337, 361) on xpath=//li[@class='text-center mb-8 group lt:mb-4'] >> nth=1
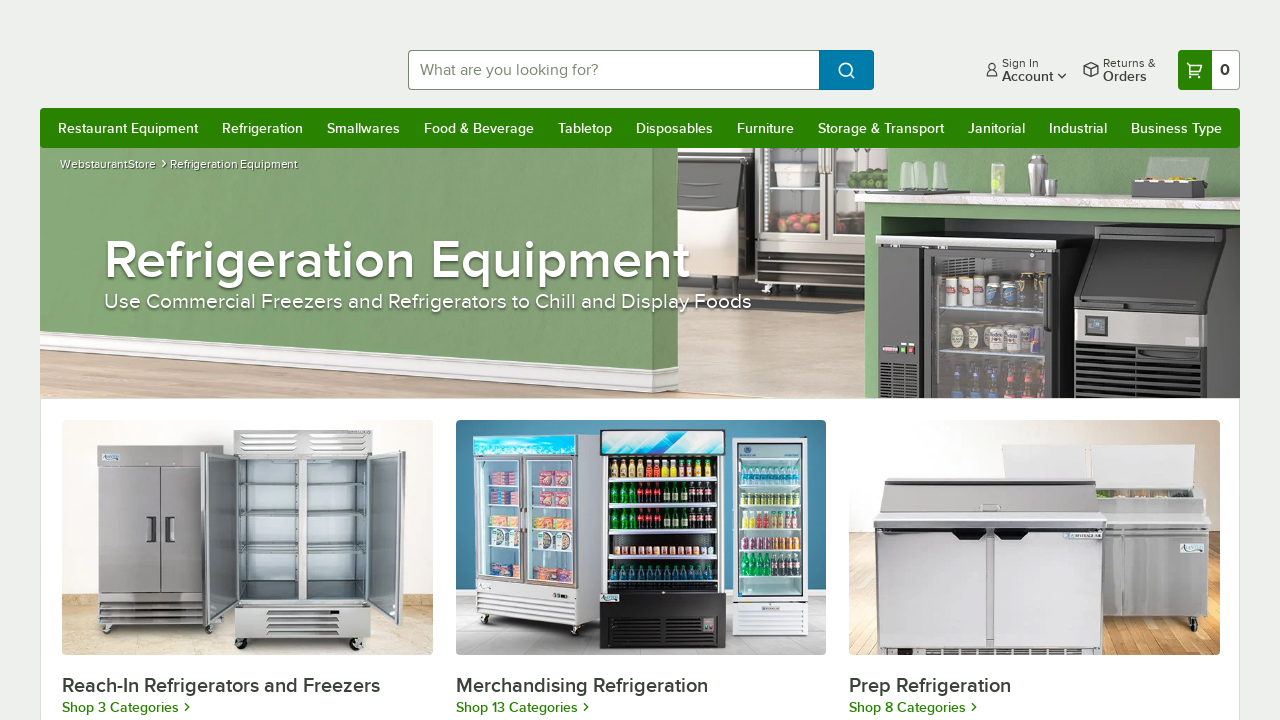

Waited for category 2 page to load completely
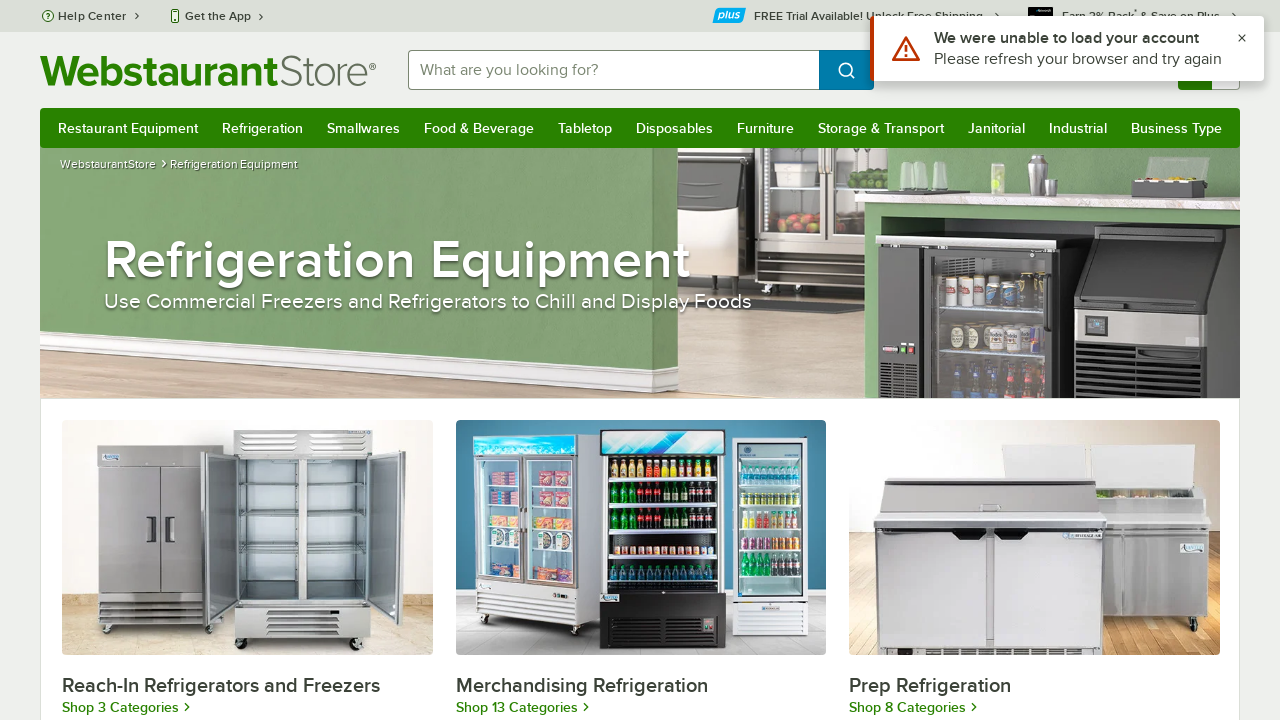

Navigated back from category 2 to homepage
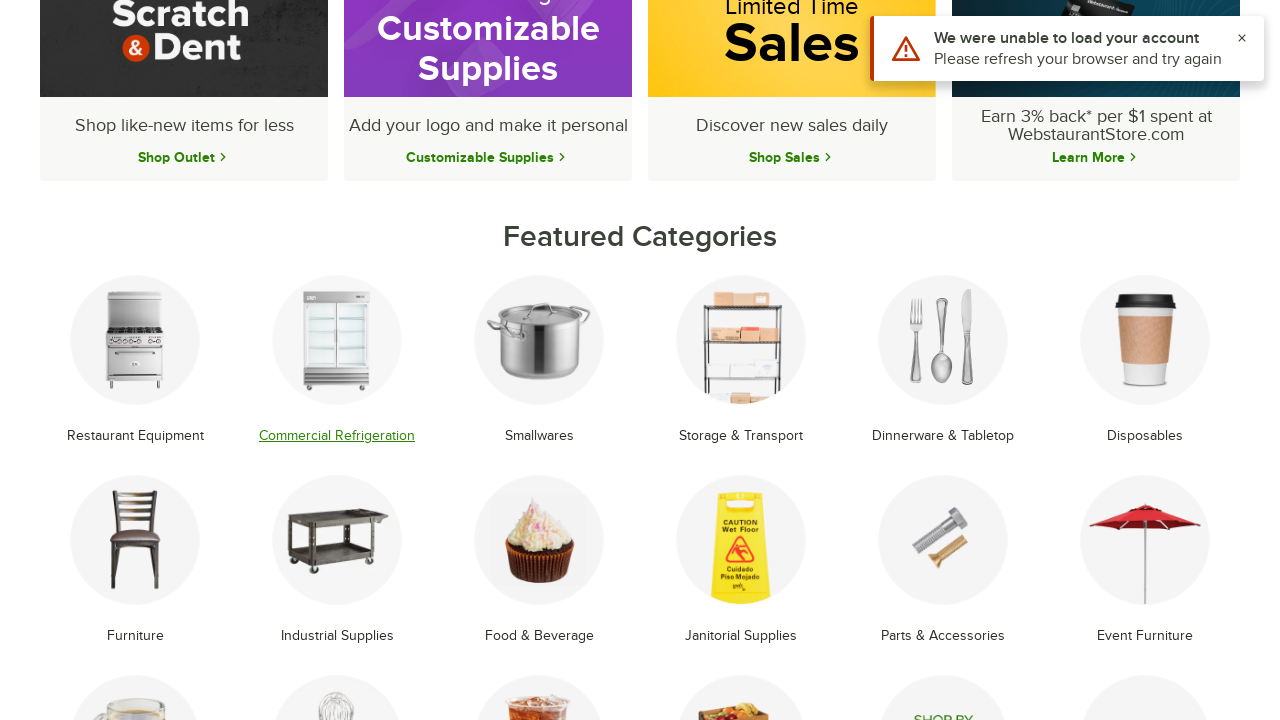

Reloaded homepage to verify category links are still accessible
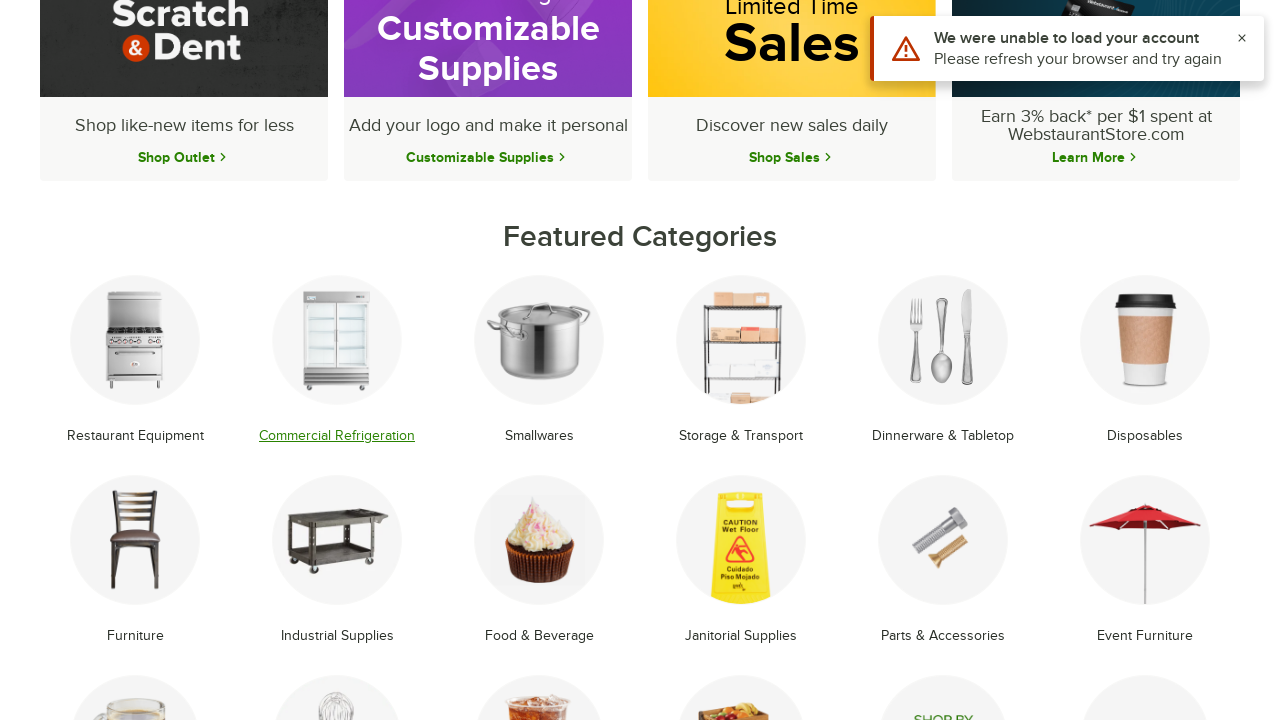

Verified featured categories reloaded on homepage
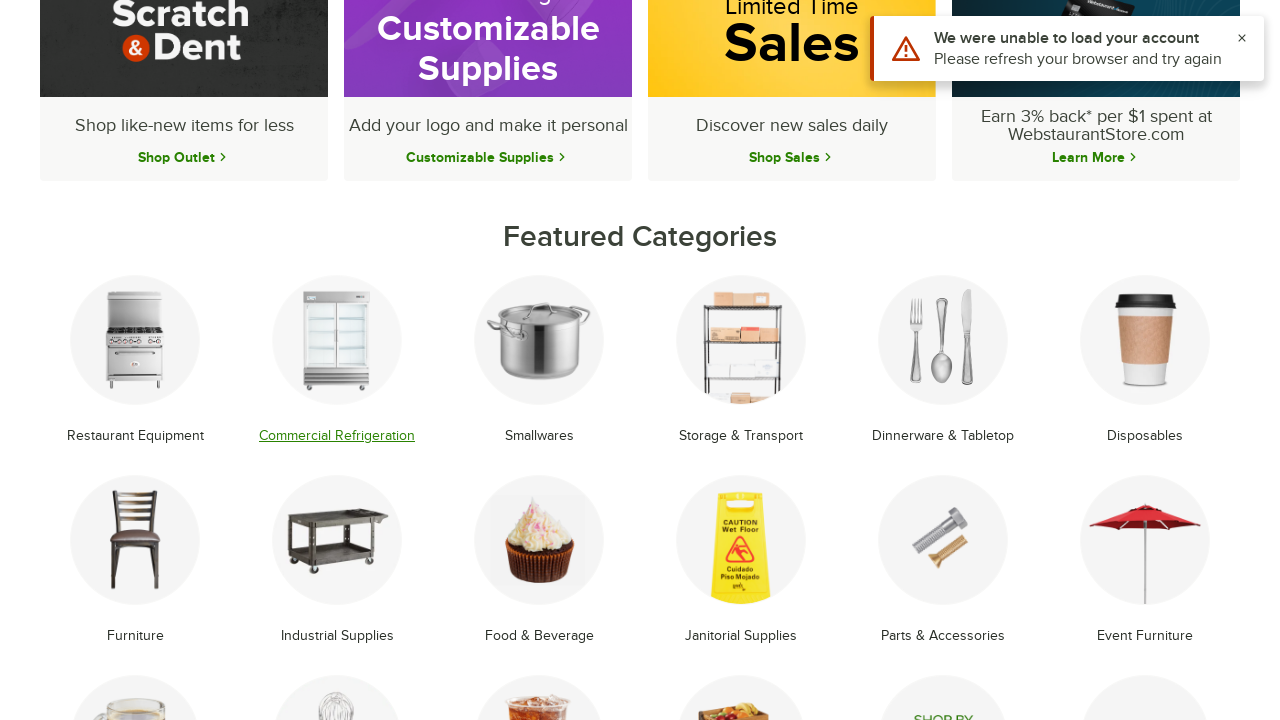

Clicked on category 3 of 18 at (539, 361) on xpath=//li[@class='text-center mb-8 group lt:mb-4'] >> nth=2
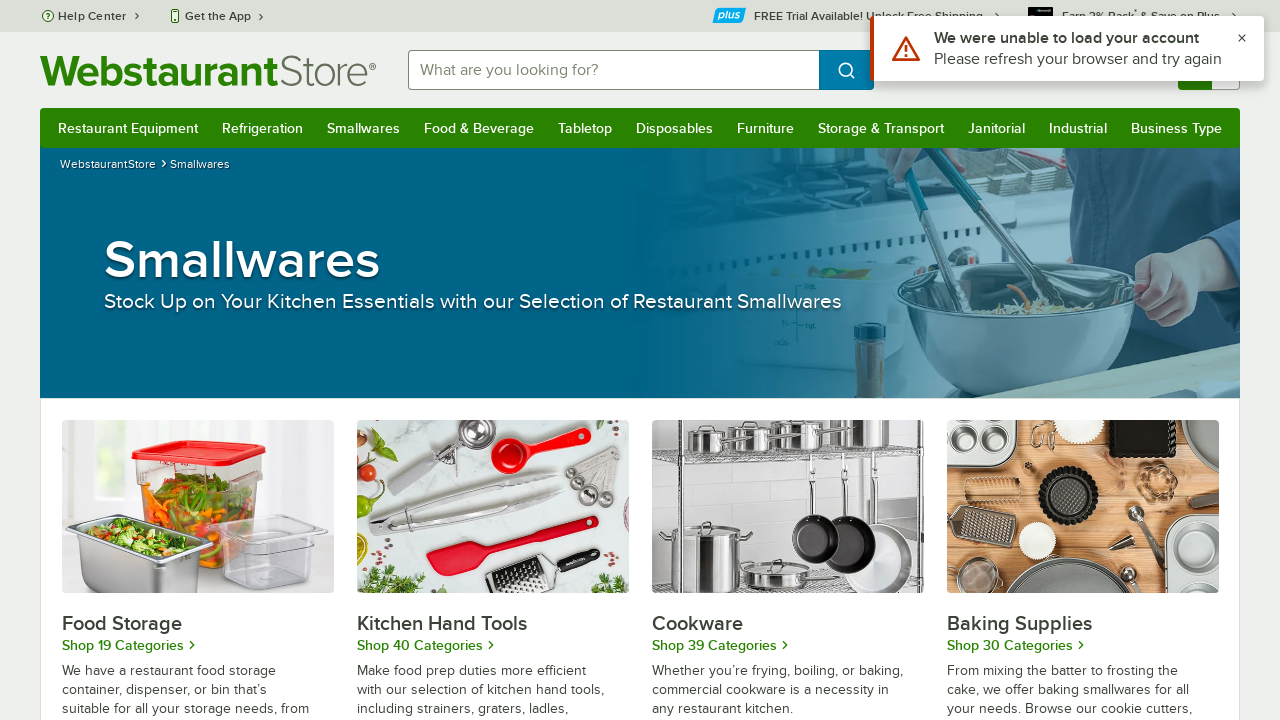

Waited for category 3 page to load completely
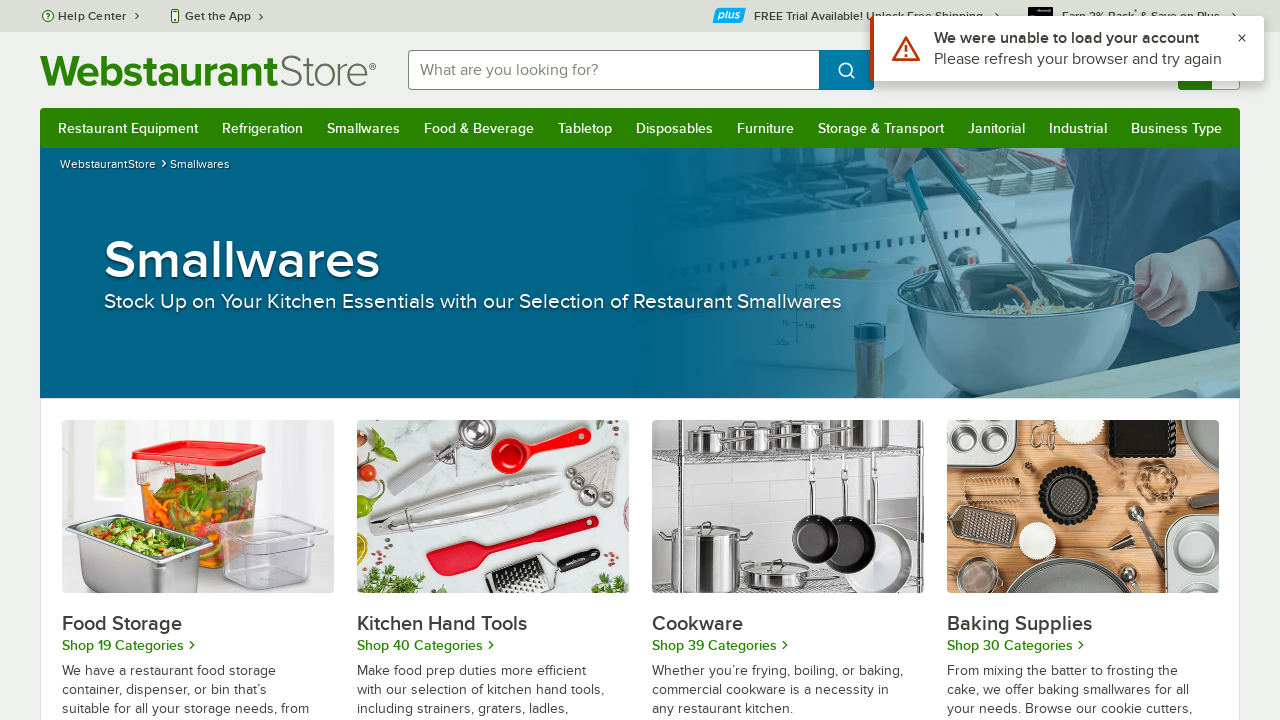

Navigated back from category 3 to homepage
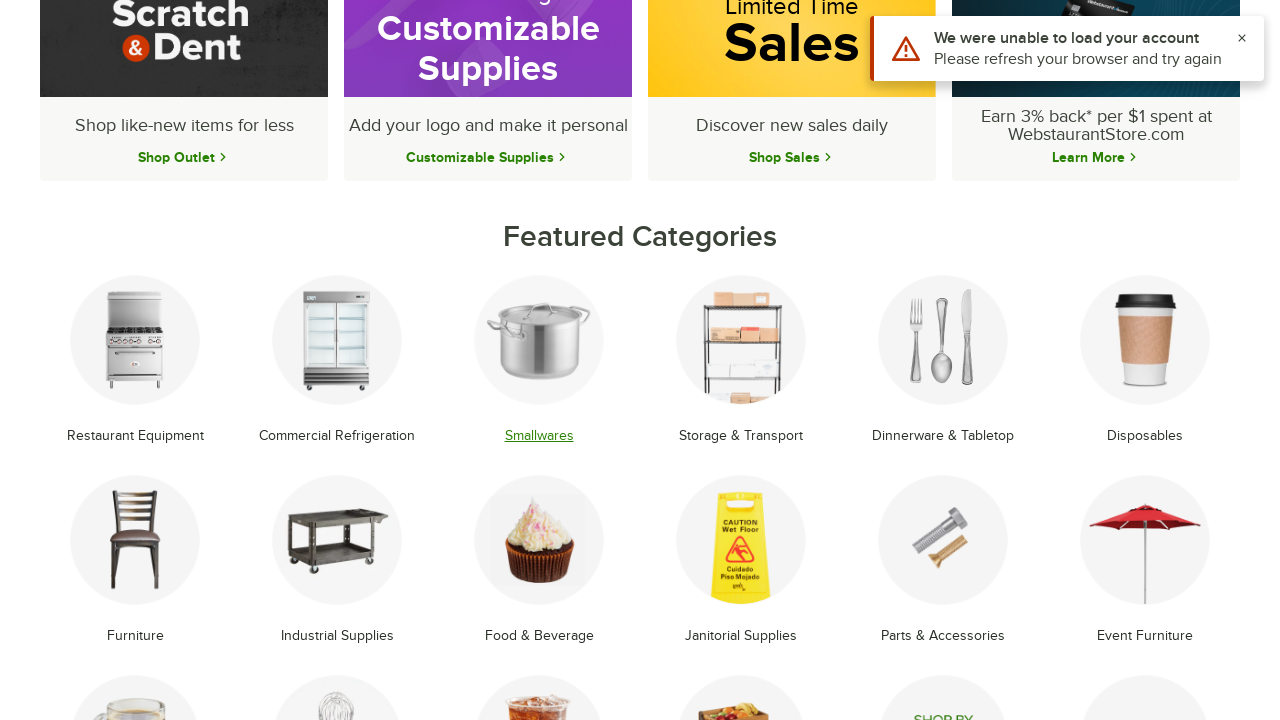

Reloaded homepage to verify category links are still accessible
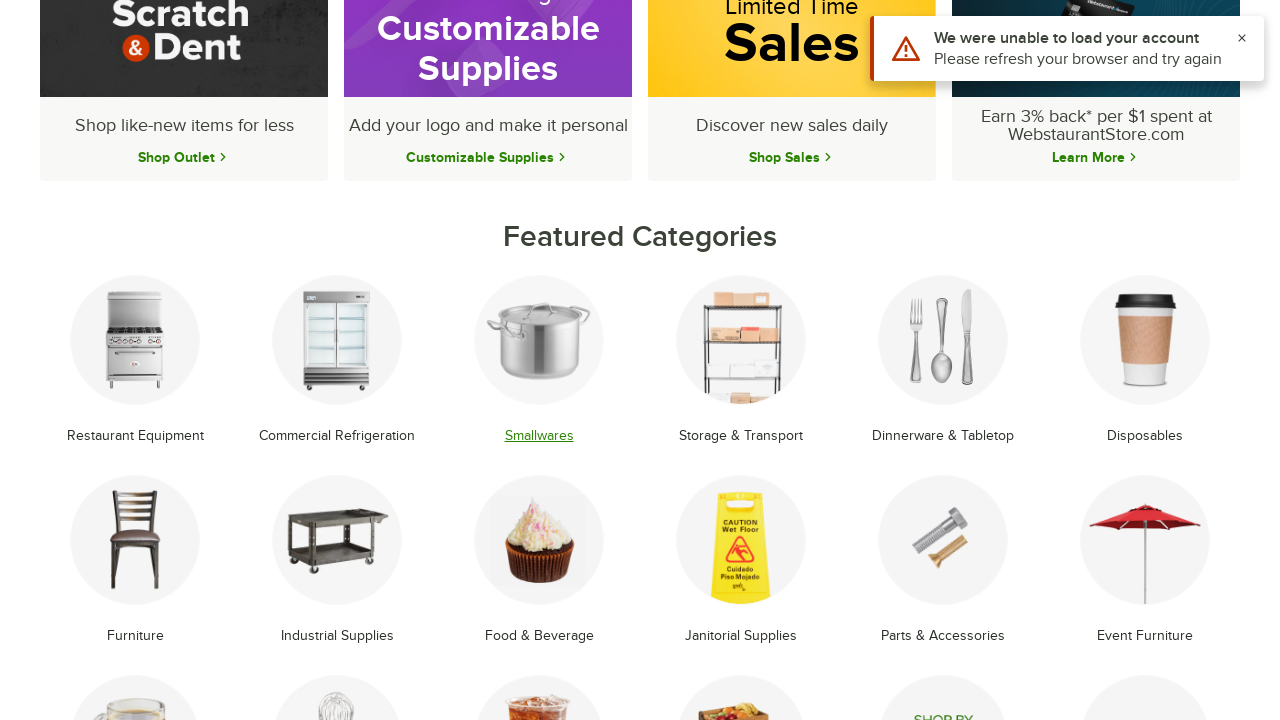

Verified featured categories reloaded on homepage
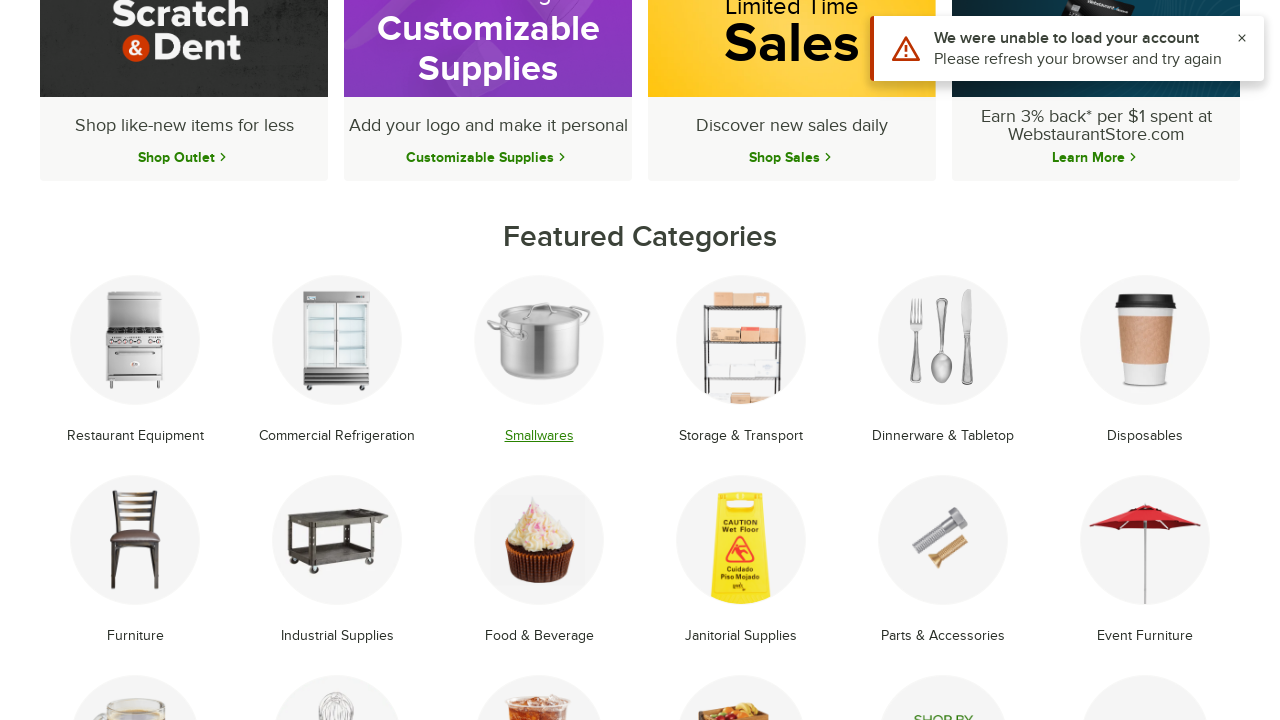

Clicked on category 4 of 18 at (741, 361) on xpath=//li[@class='text-center mb-8 group lt:mb-4'] >> nth=3
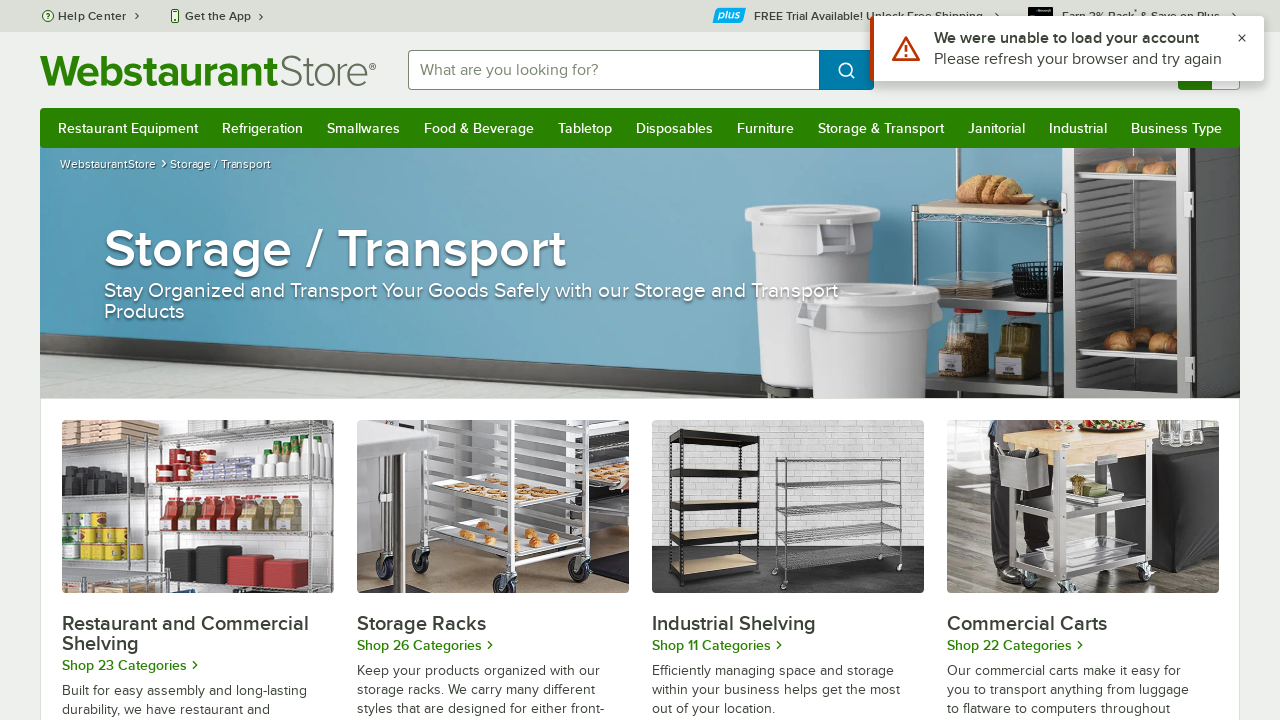

Waited for category 4 page to load completely
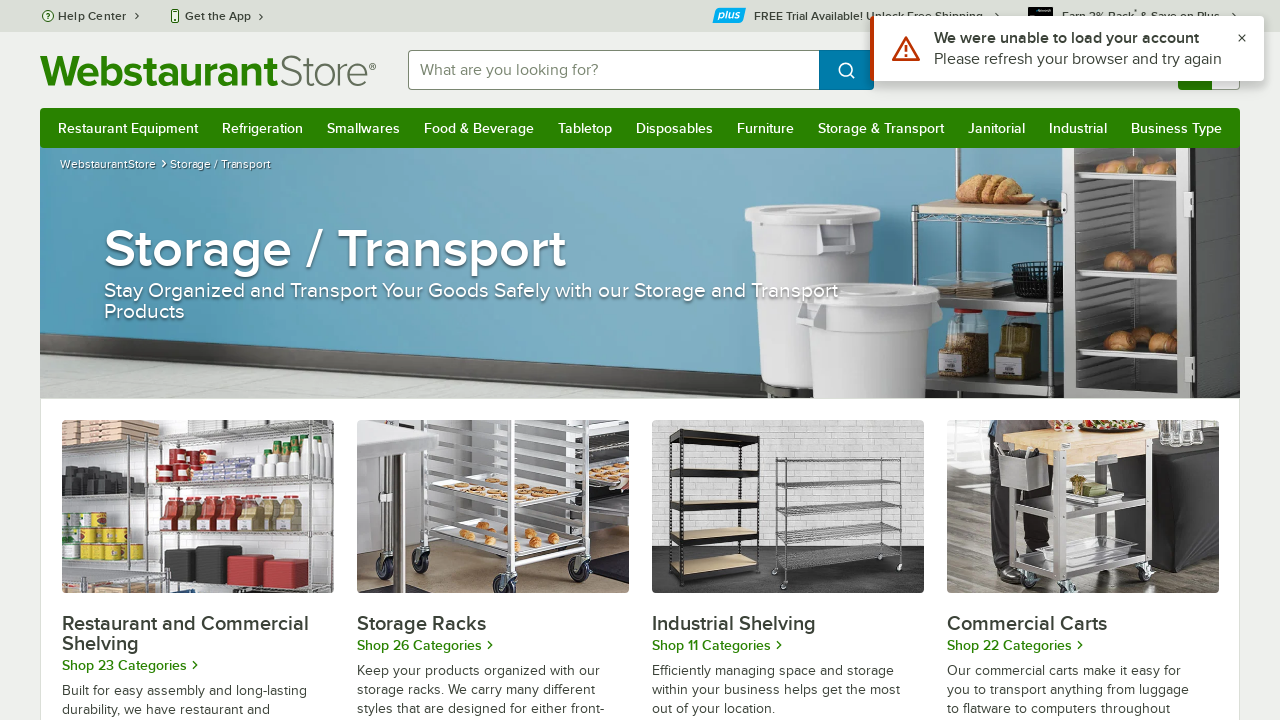

Navigated back from category 4 to homepage
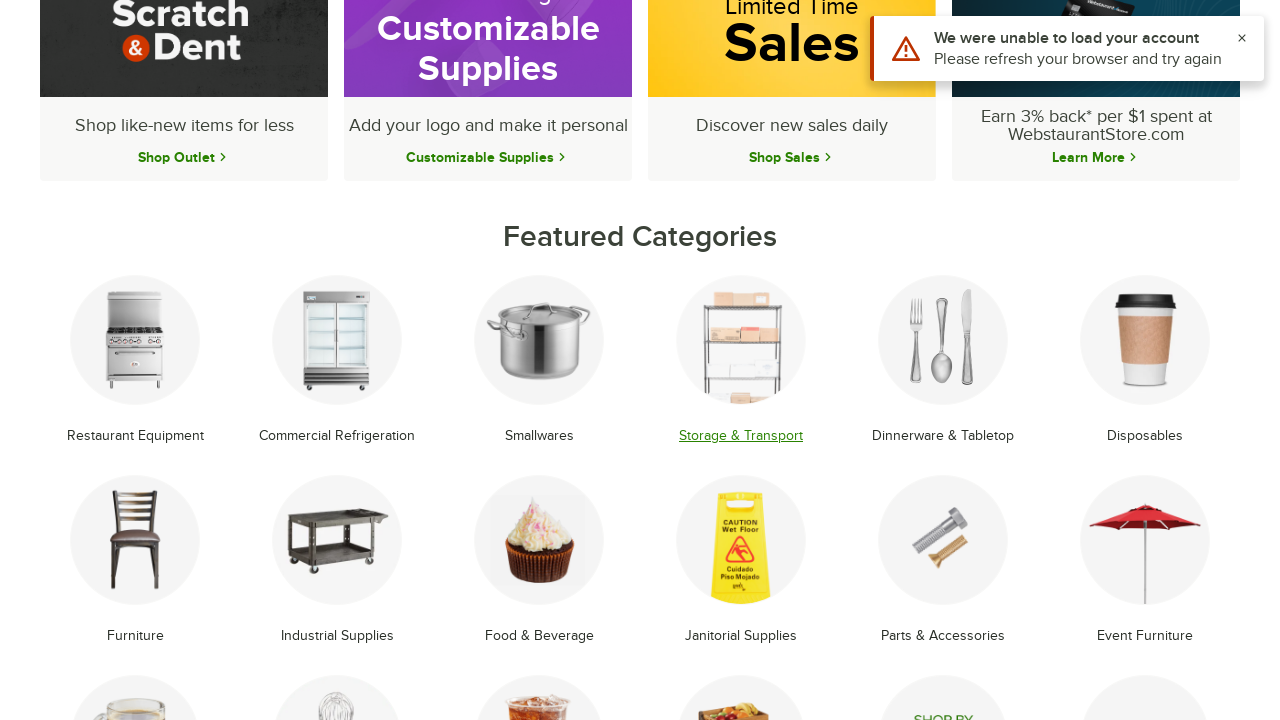

Reloaded homepage to verify category links are still accessible
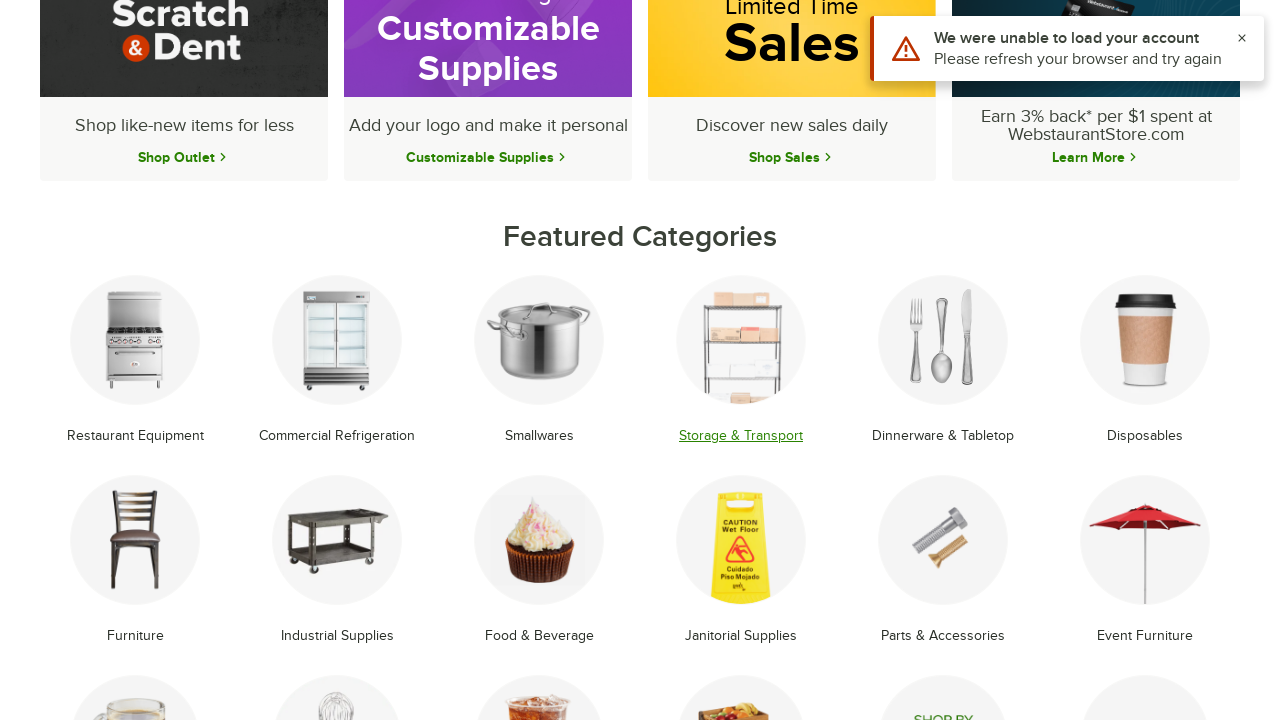

Verified featured categories reloaded on homepage
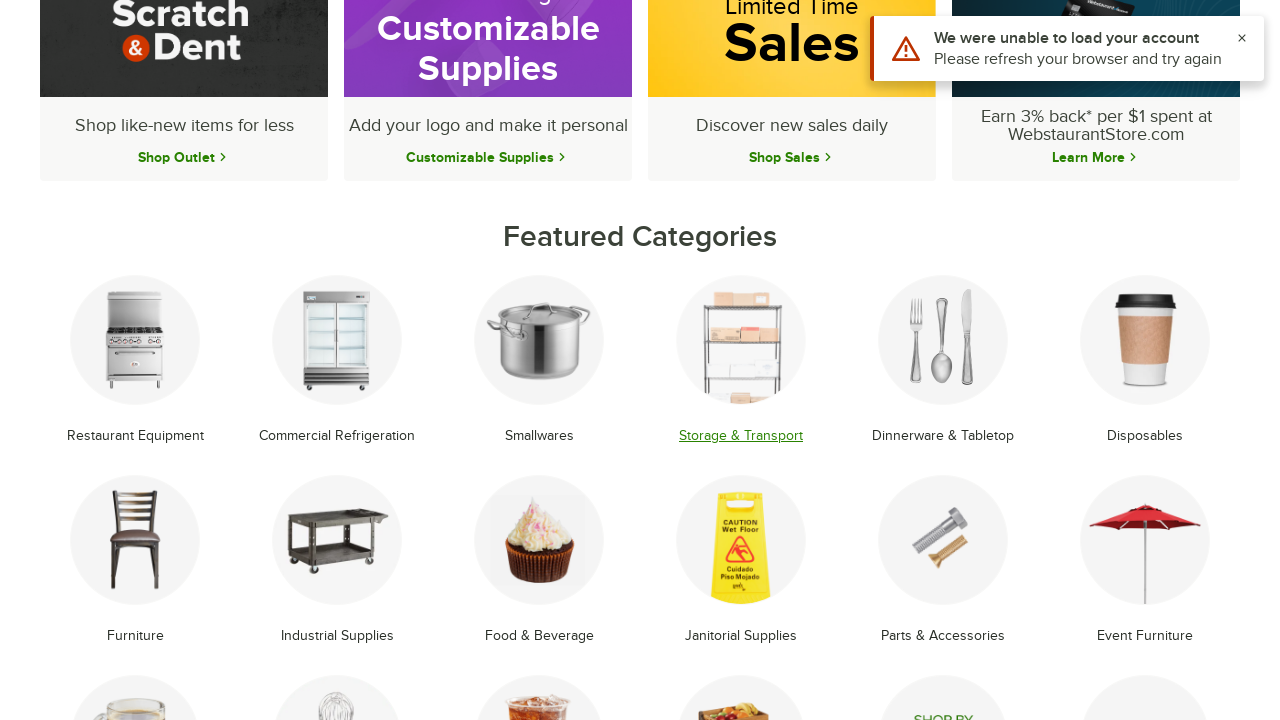

Clicked on category 5 of 18 at (943, 361) on xpath=//li[@class='text-center mb-8 group lt:mb-4'] >> nth=4
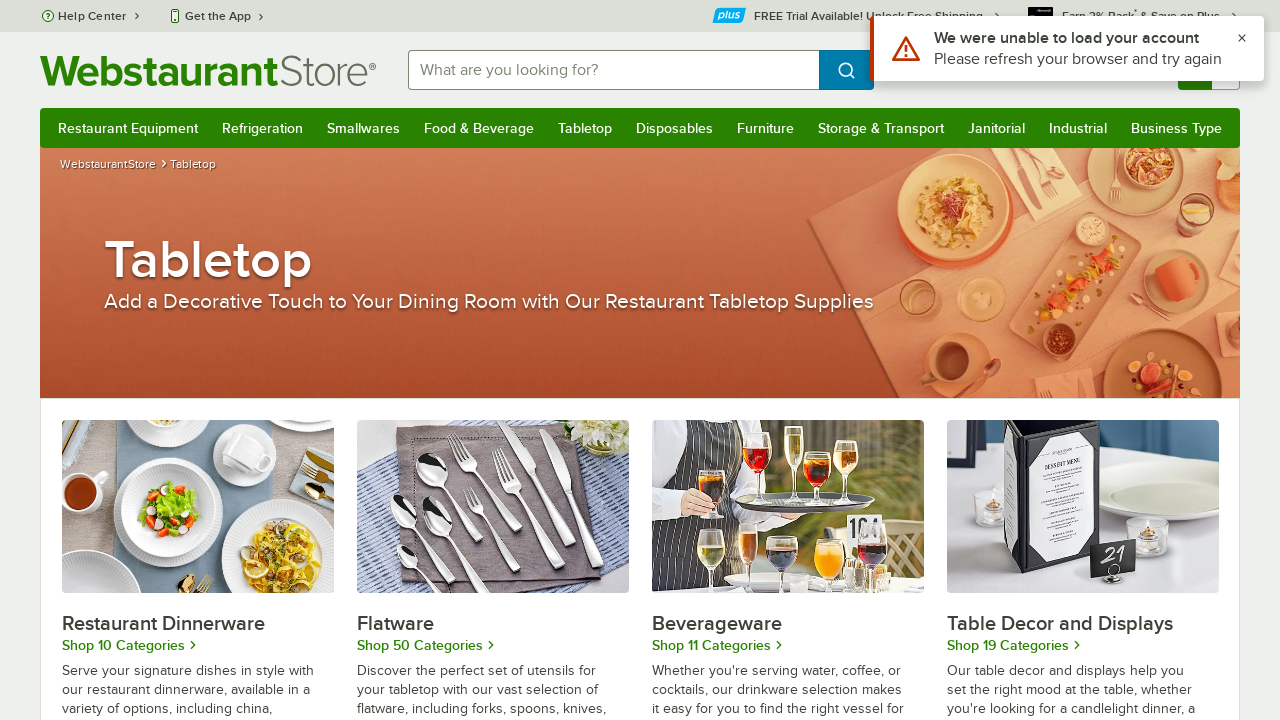

Waited for category 5 page to load completely
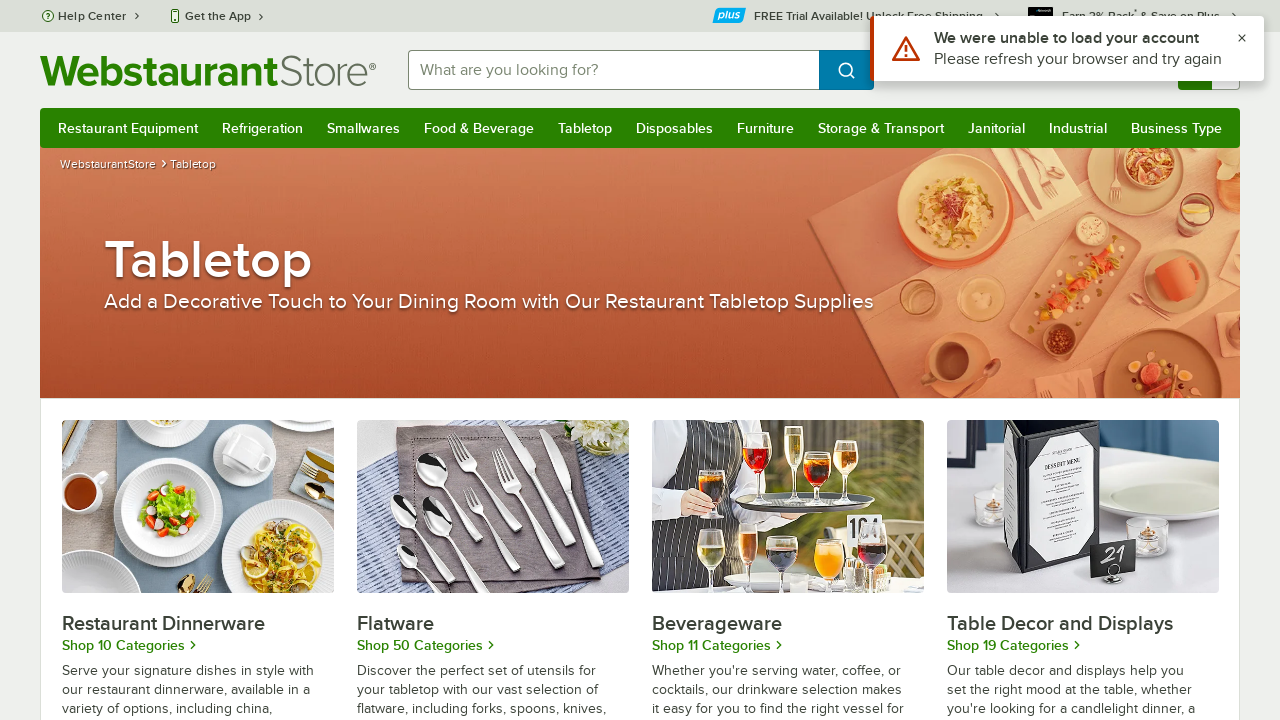

Navigated back from category 5 to homepage
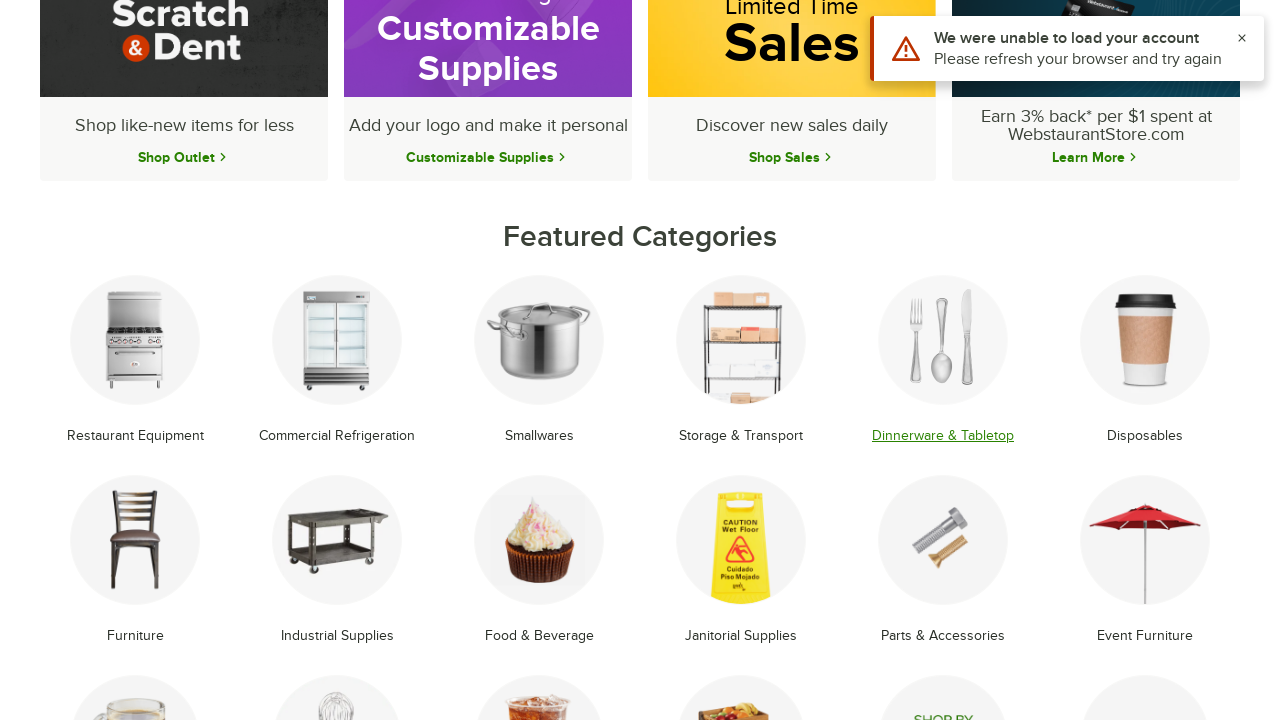

Reloaded homepage to verify category links are still accessible
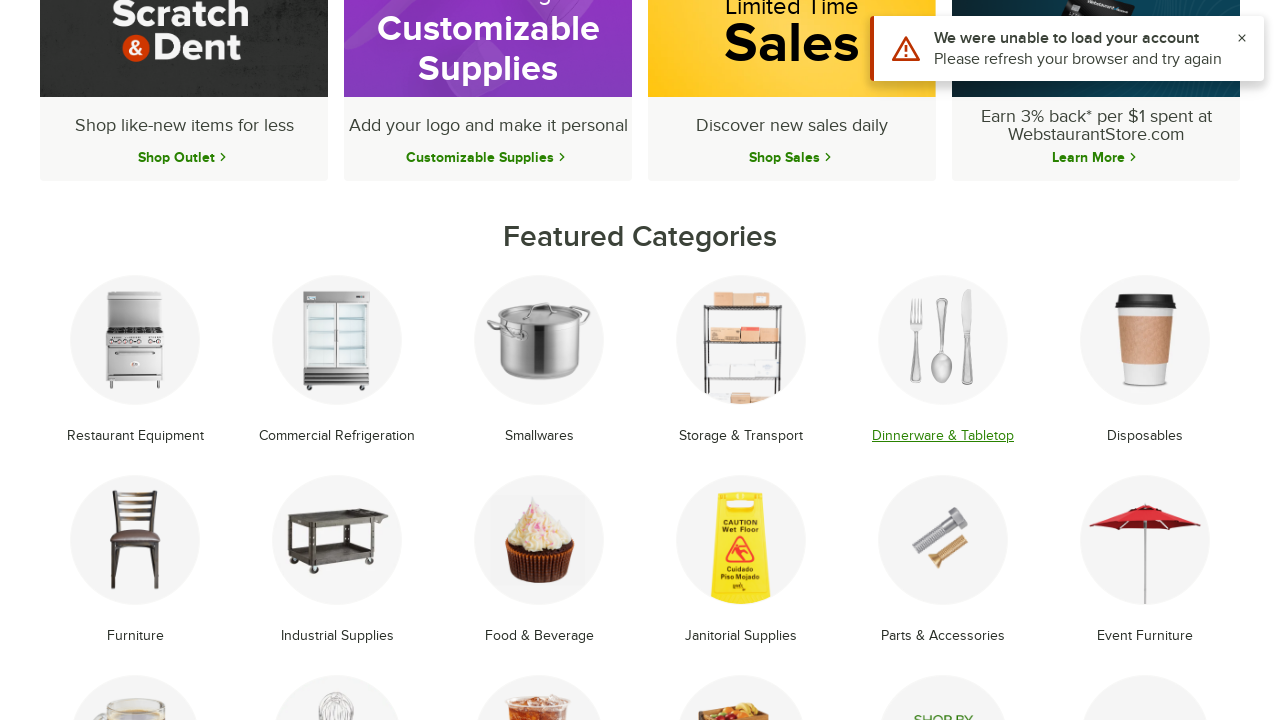

Verified featured categories reloaded on homepage
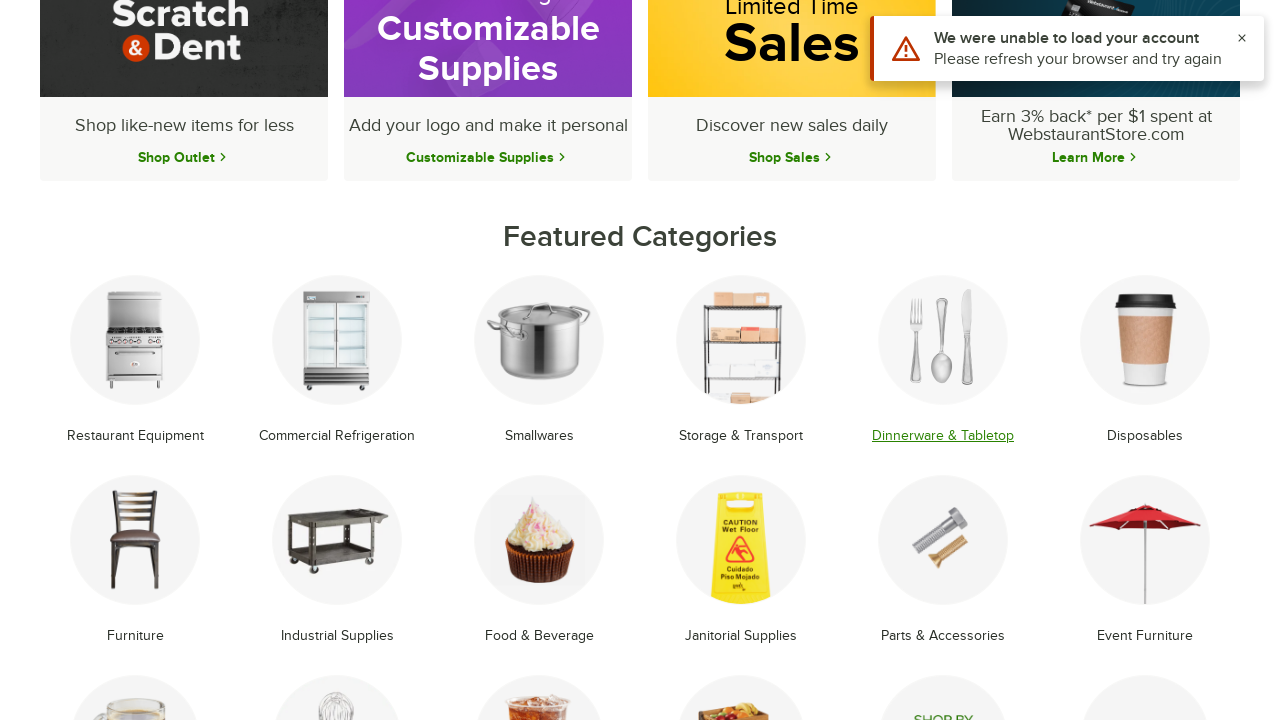

Clicked on category 6 of 18 at (1145, 361) on xpath=//li[@class='text-center mb-8 group lt:mb-4'] >> nth=5
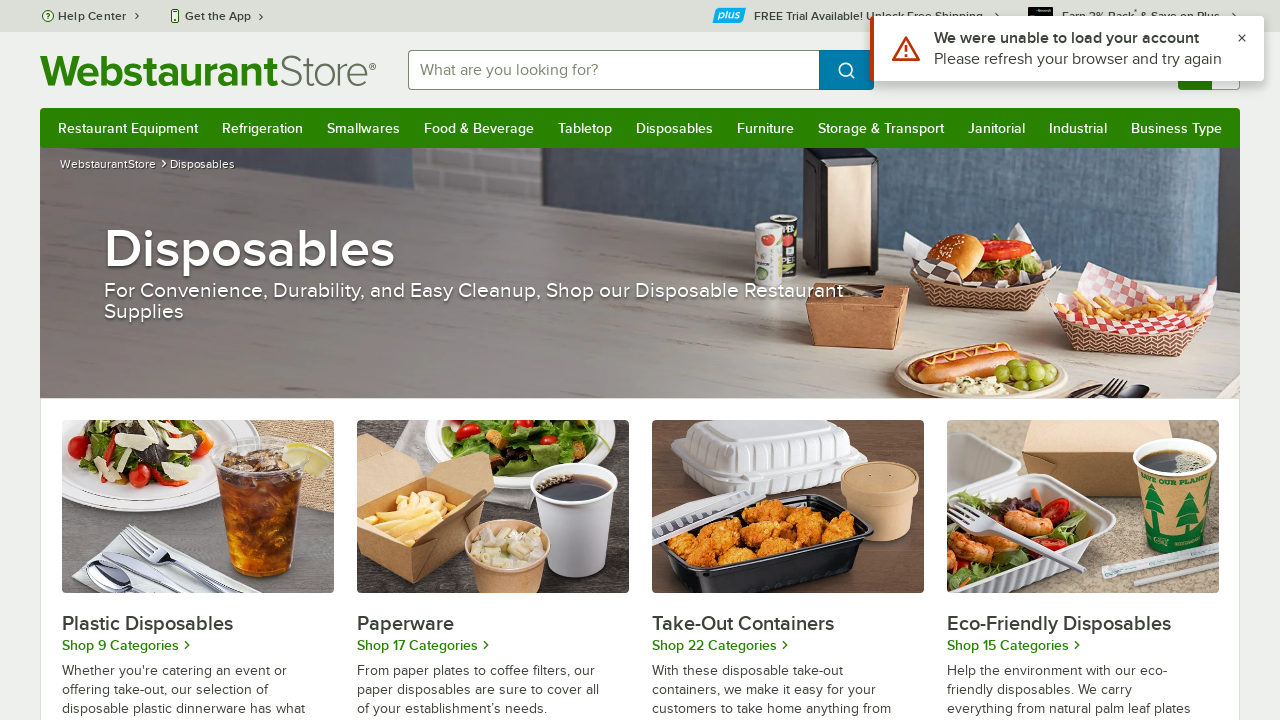

Waited for category 6 page to load completely
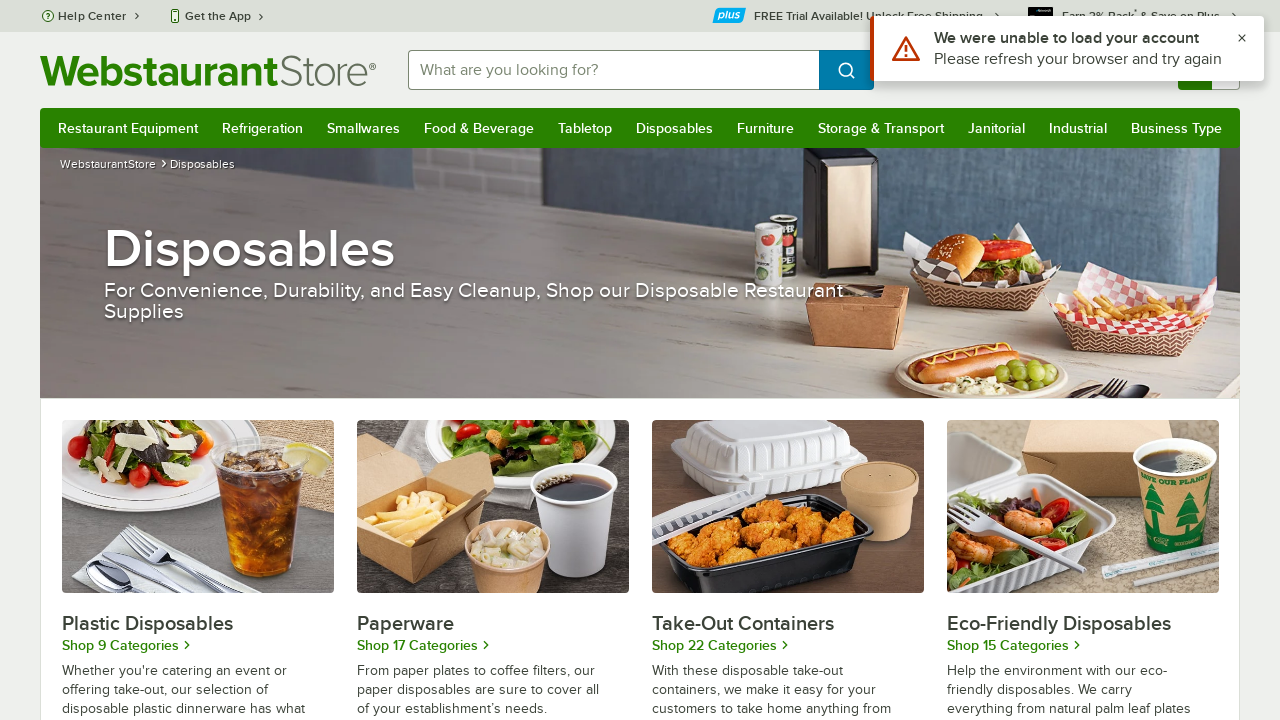

Navigated back from category 6 to homepage
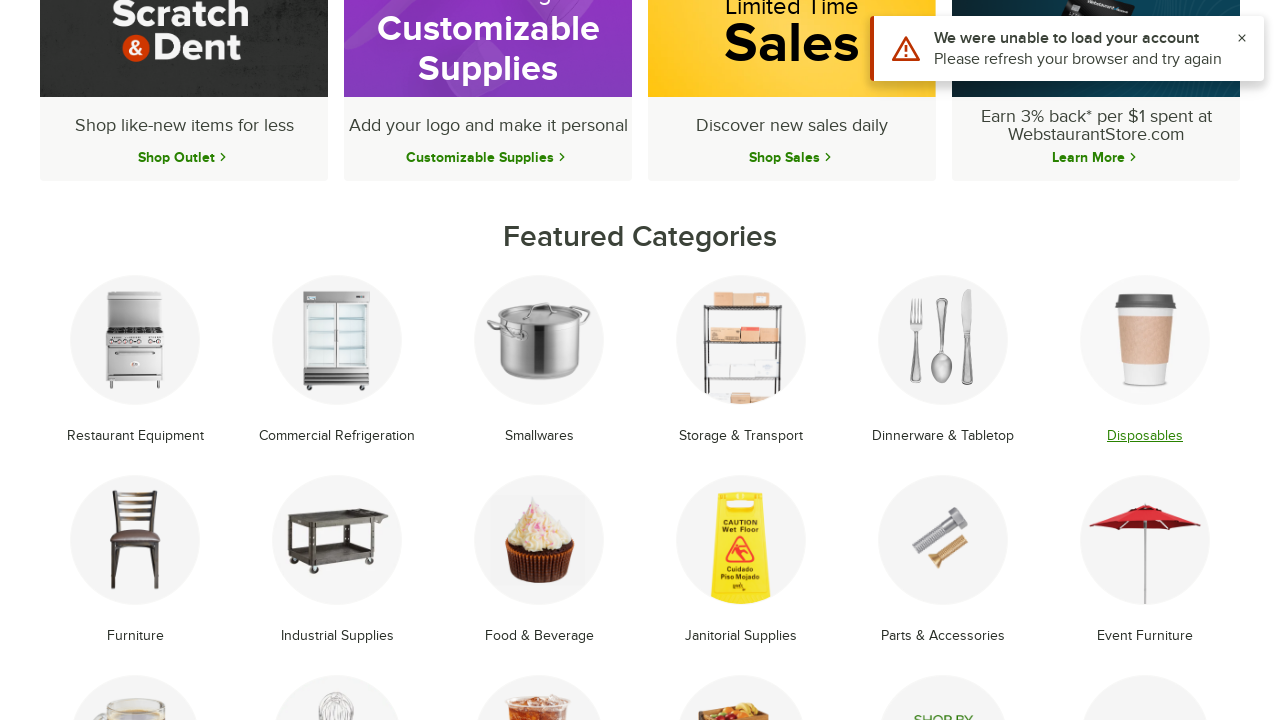

Reloaded homepage to verify category links are still accessible
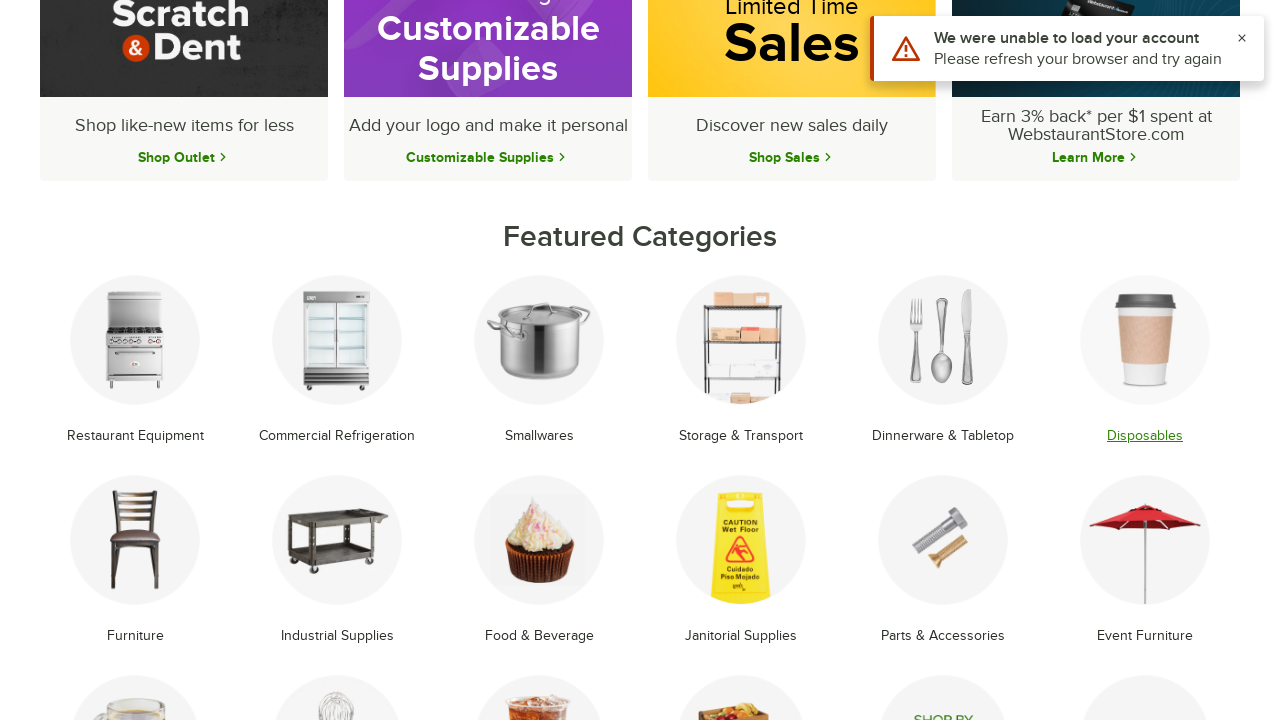

Verified featured categories reloaded on homepage
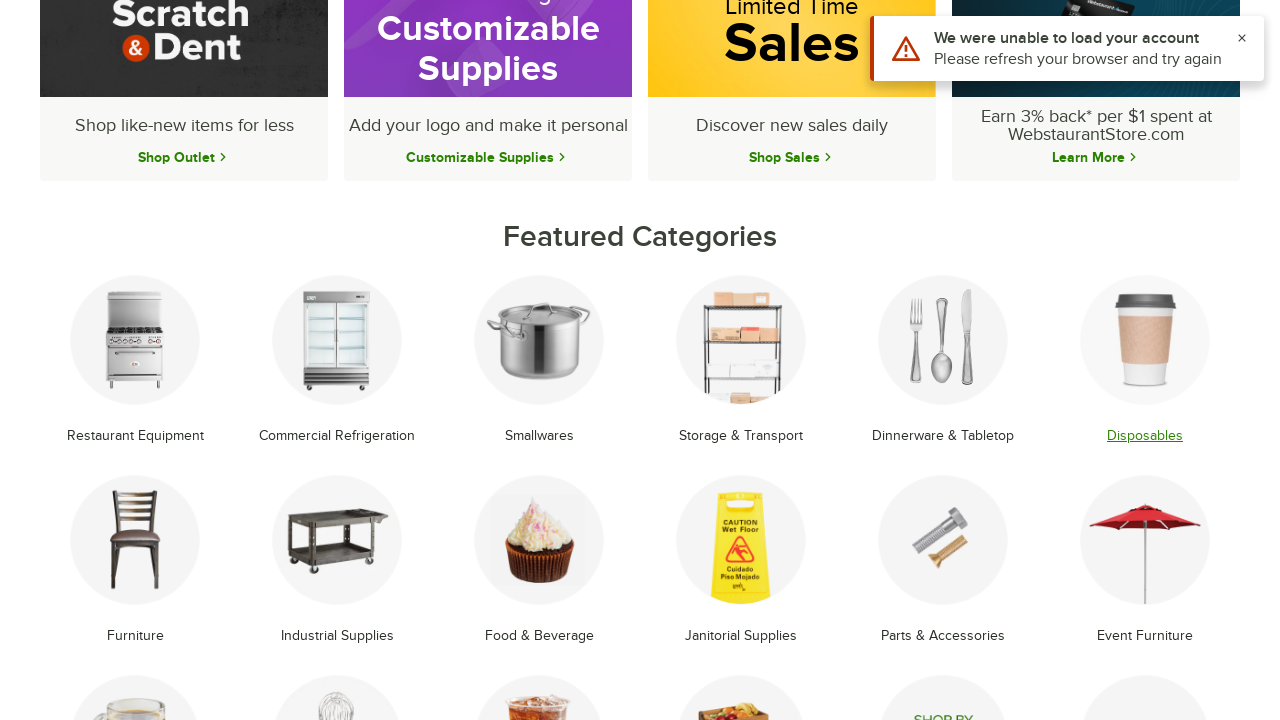

Clicked on category 7 of 18 at (135, 561) on xpath=//li[@class='text-center mb-8 group lt:mb-4'] >> nth=6
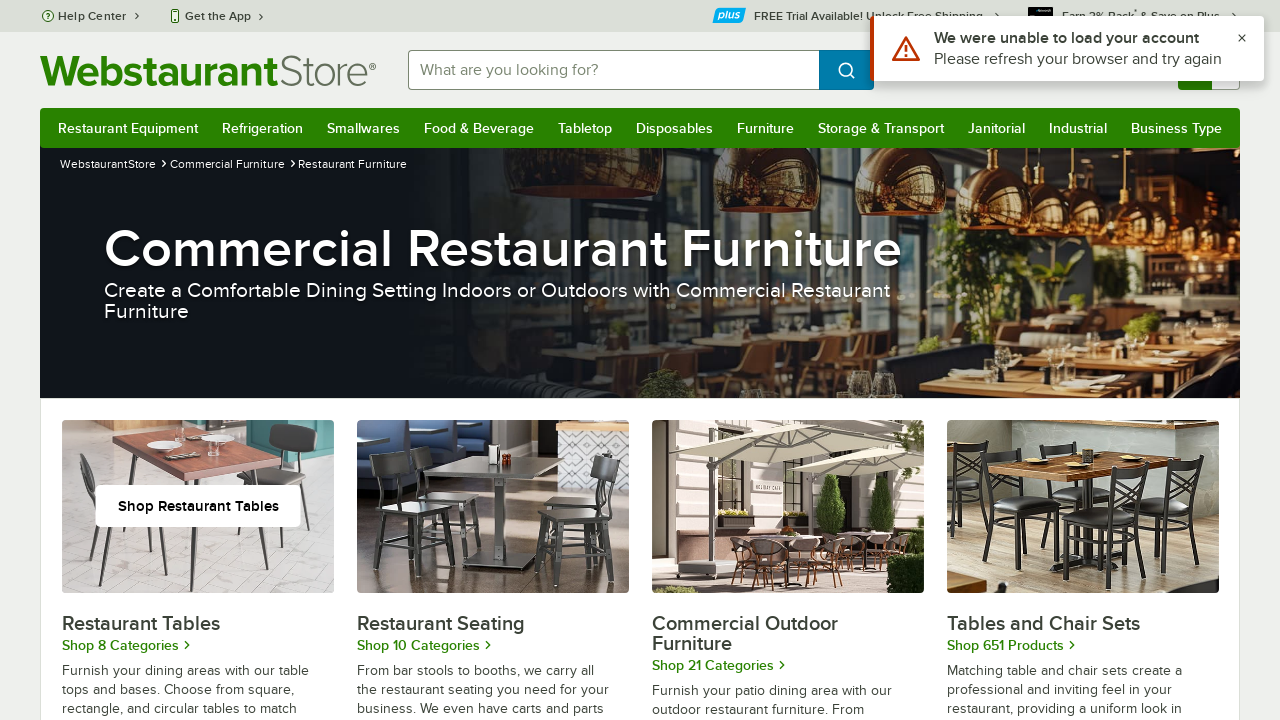

Waited for category 7 page to load completely
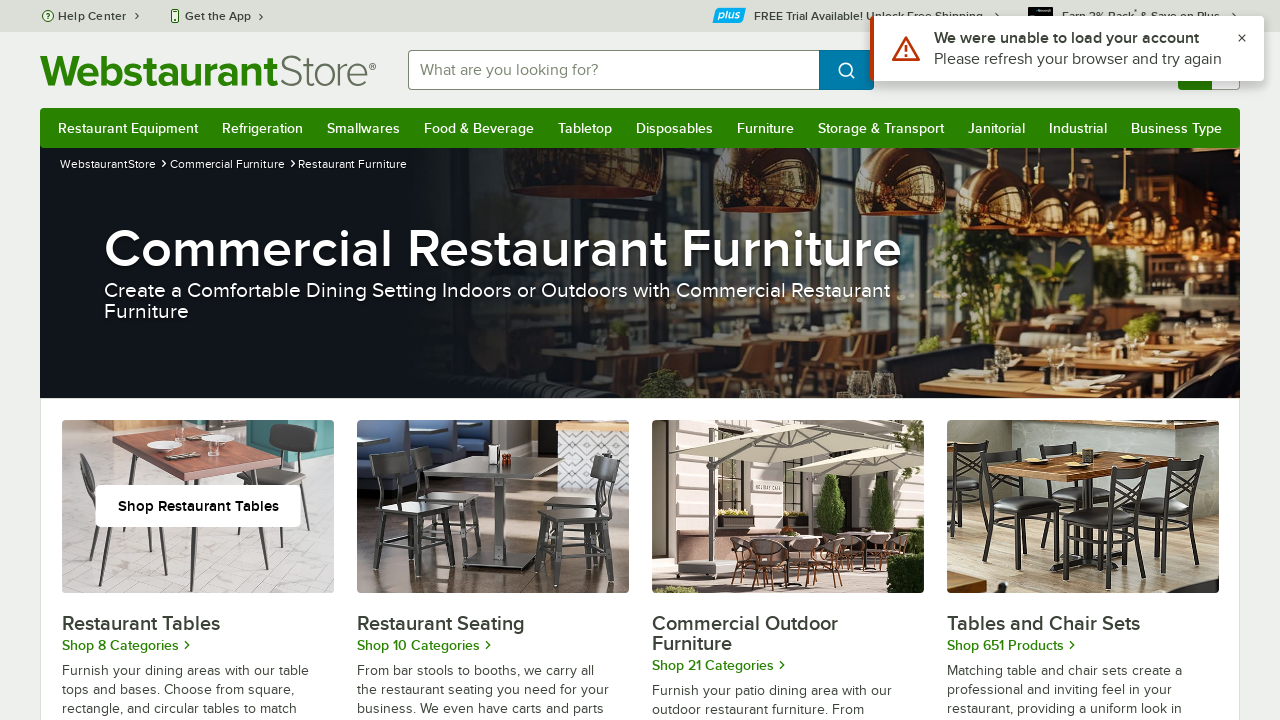

Navigated back from category 7 to homepage
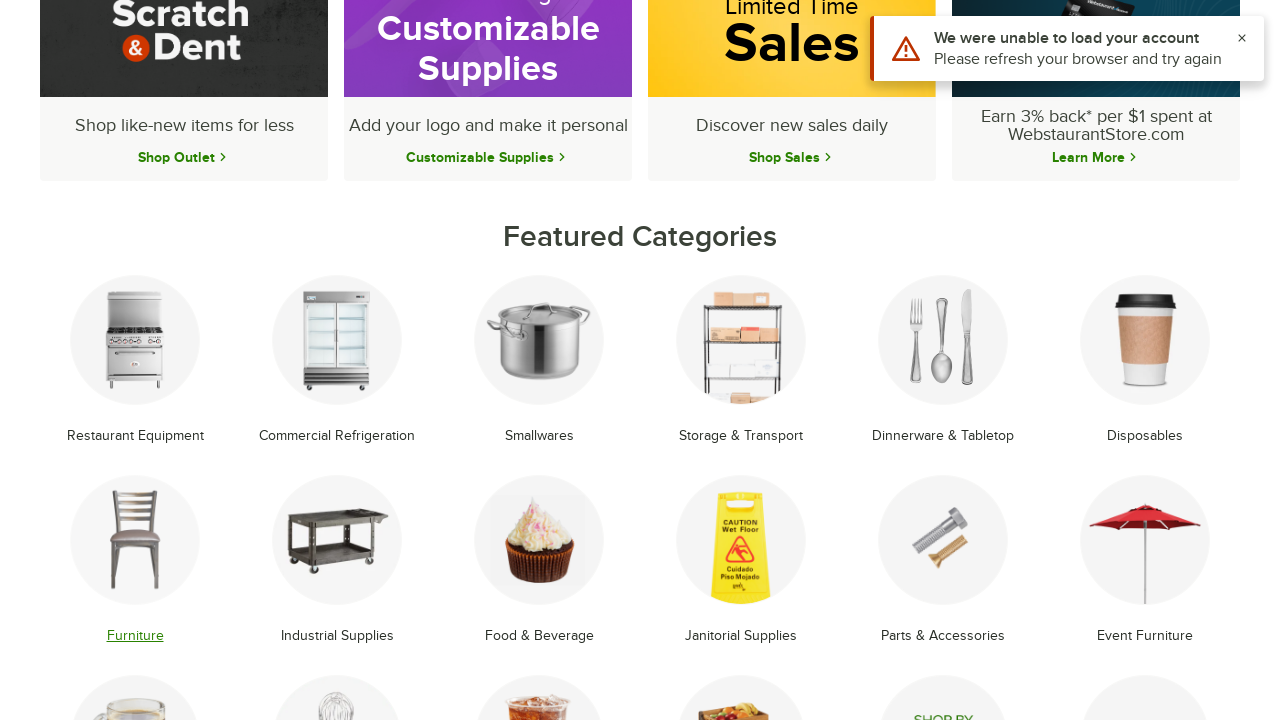

Reloaded homepage to verify category links are still accessible
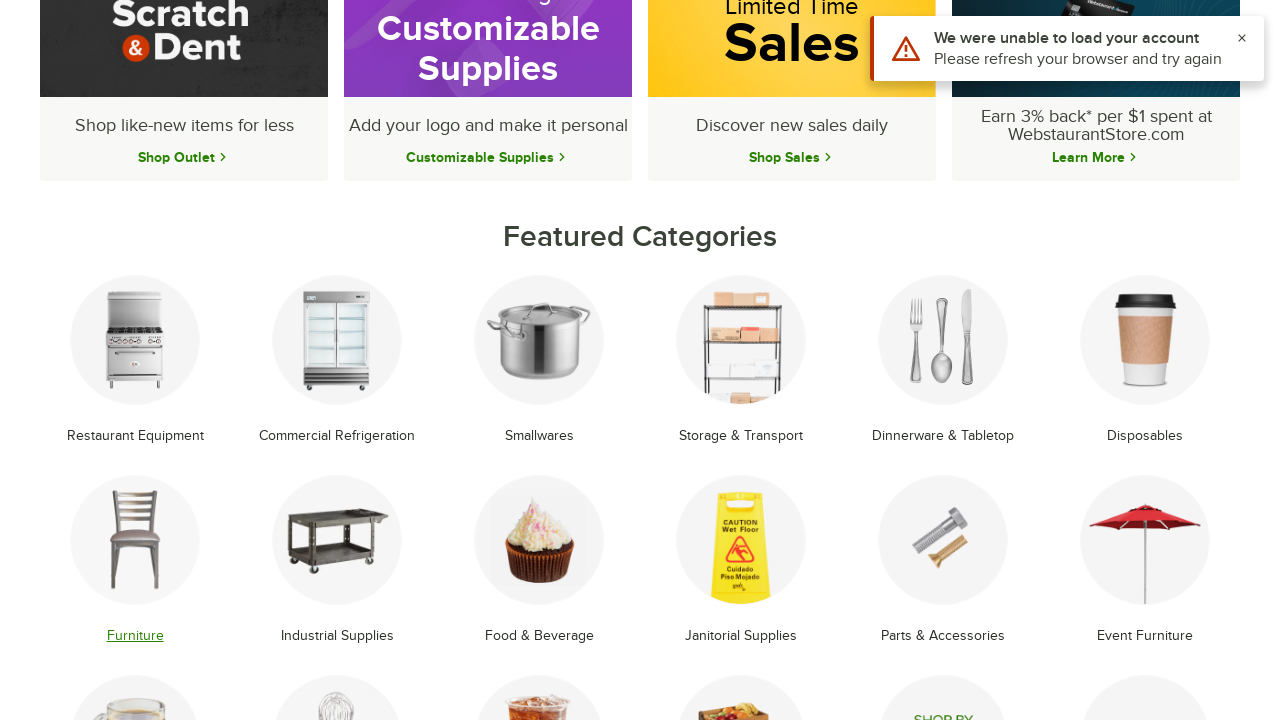

Verified featured categories reloaded on homepage
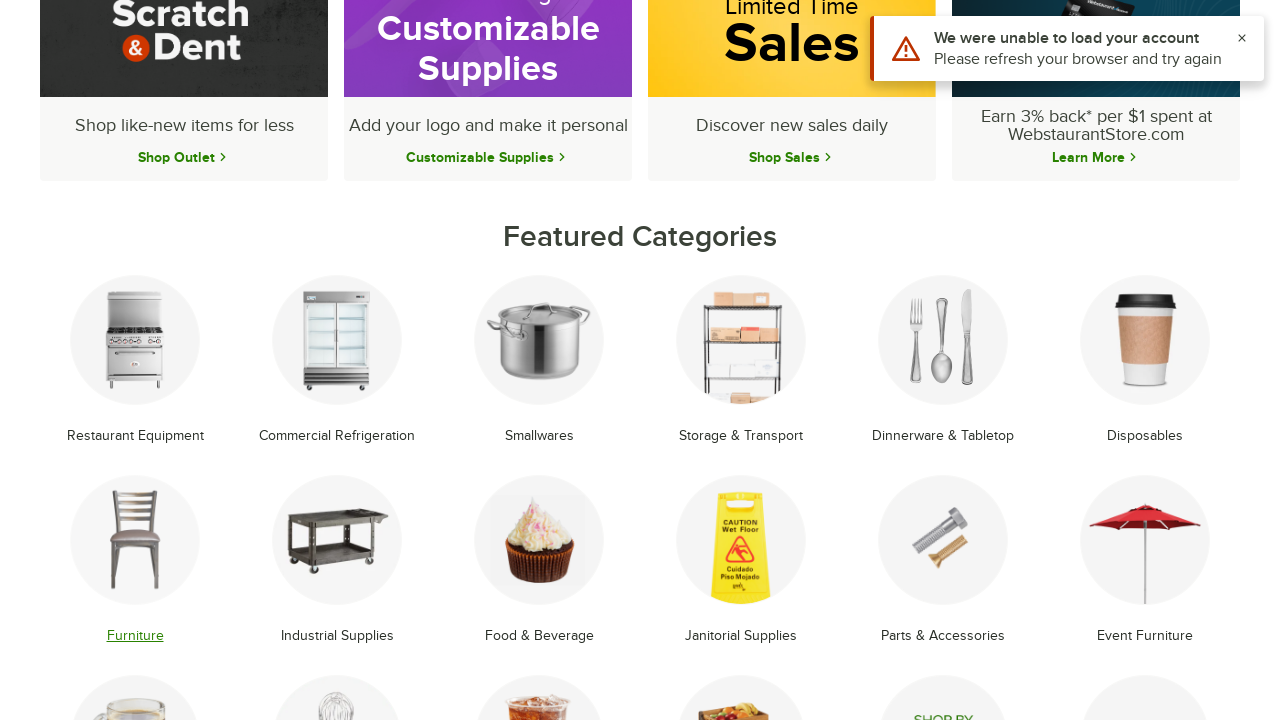

Clicked on category 8 of 18 at (337, 561) on xpath=//li[@class='text-center mb-8 group lt:mb-4'] >> nth=7
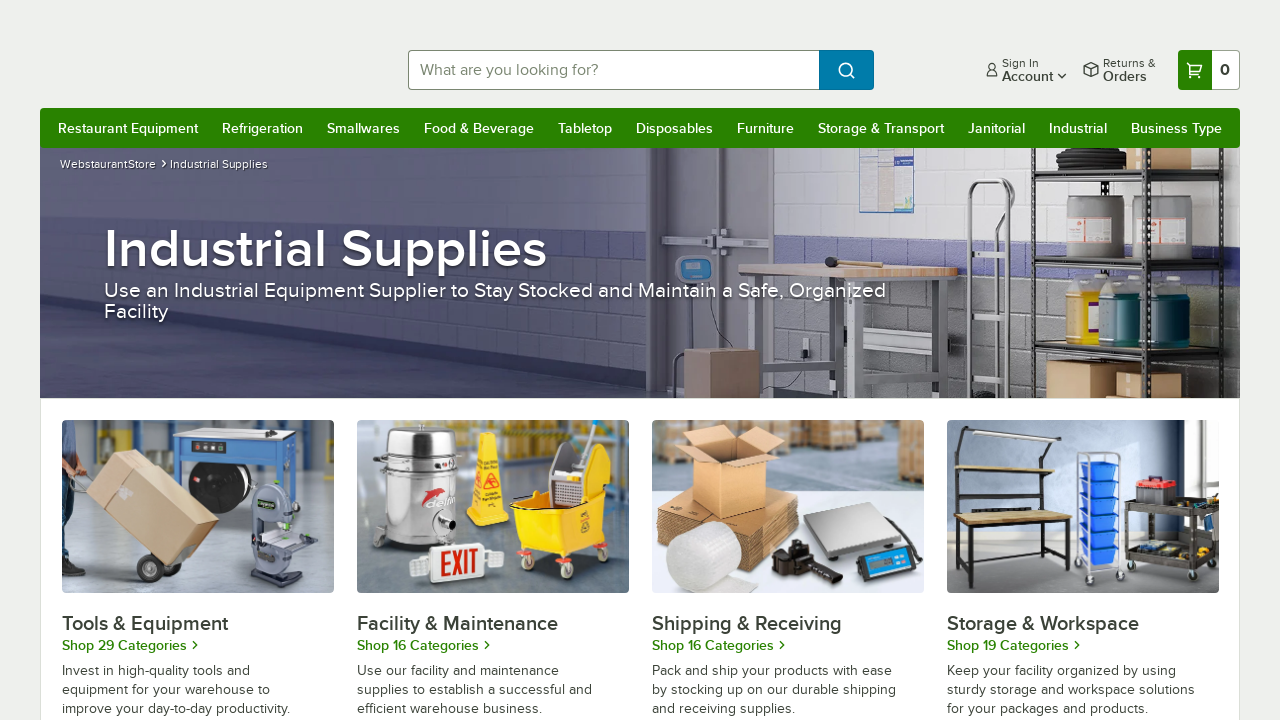

Waited for category 8 page to load completely
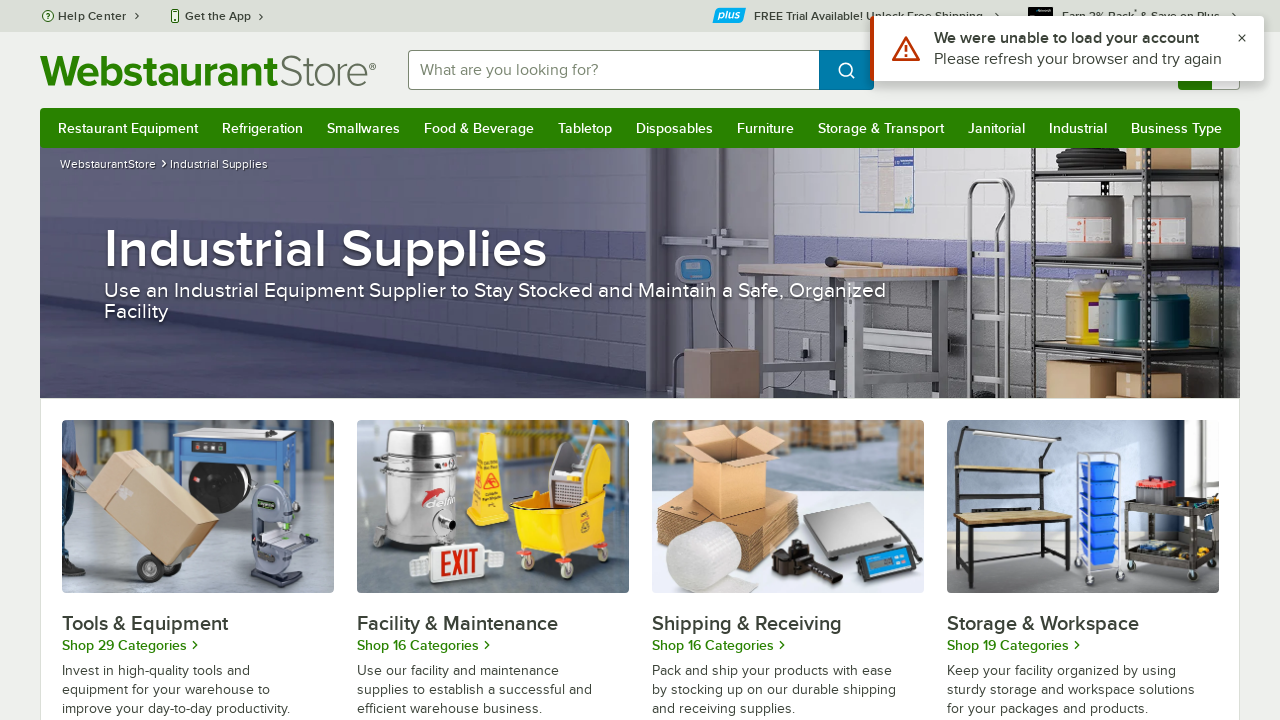

Navigated back from category 8 to homepage
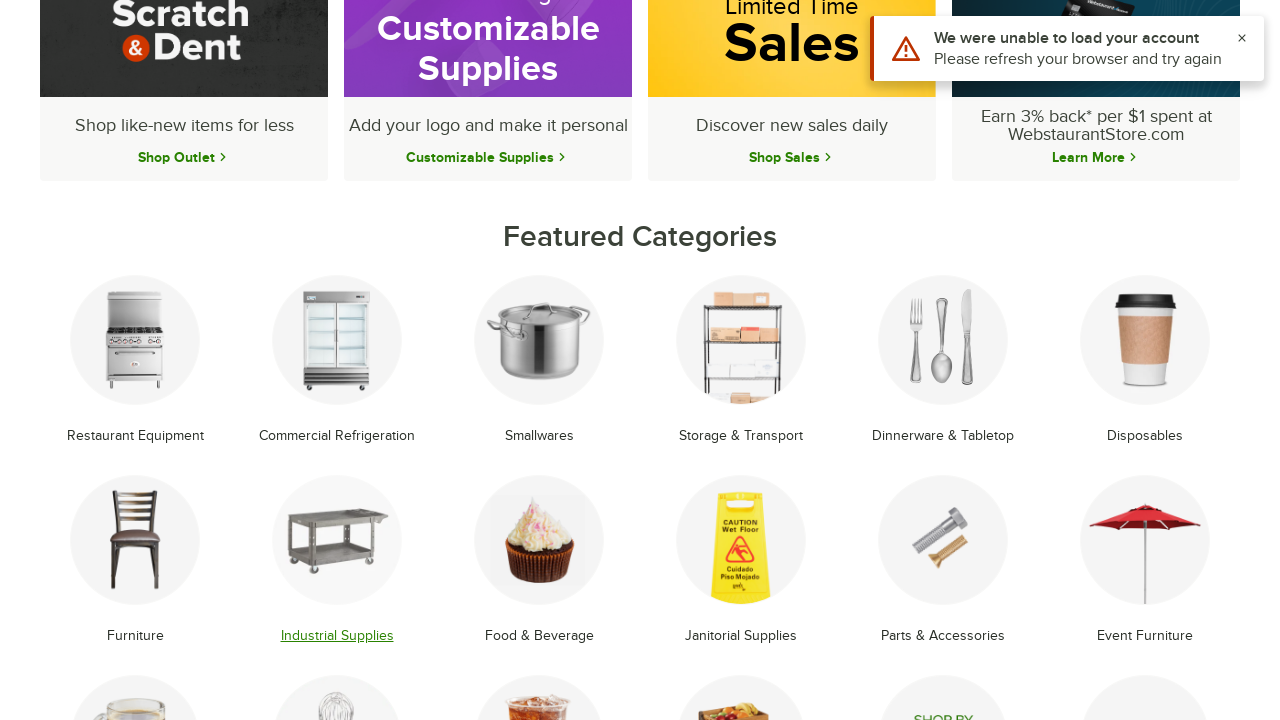

Reloaded homepage to verify category links are still accessible
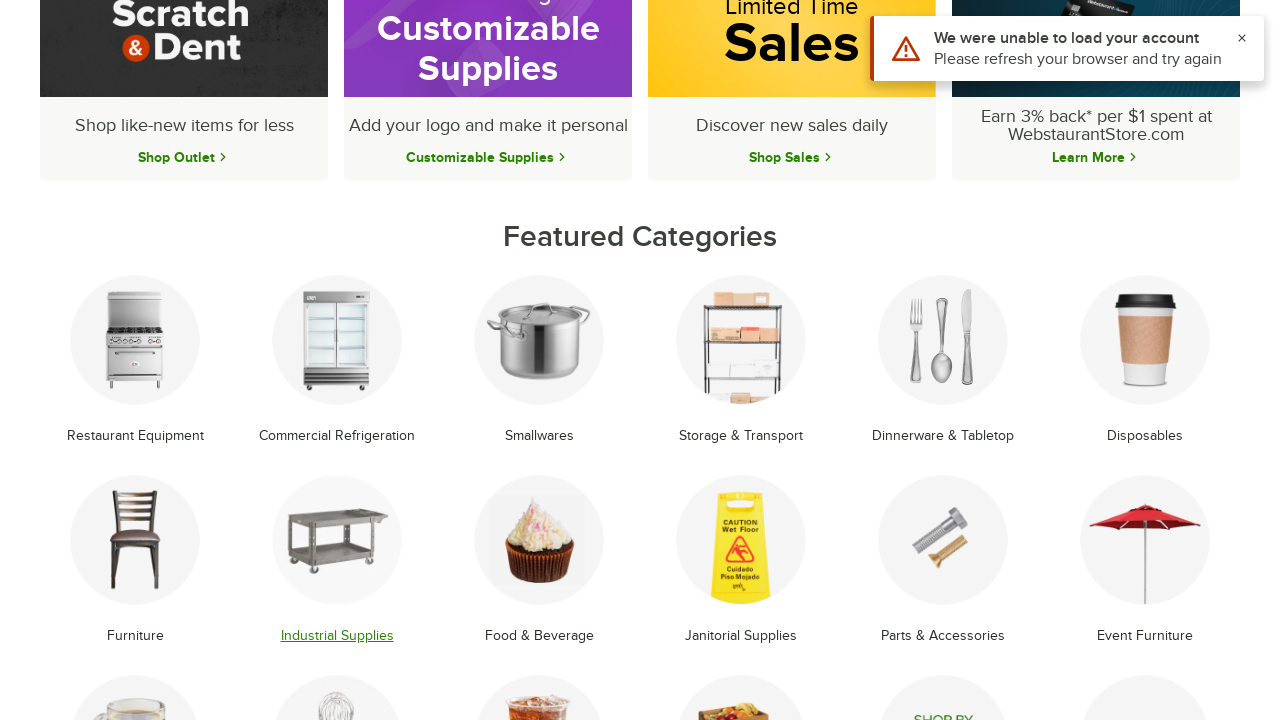

Verified featured categories reloaded on homepage
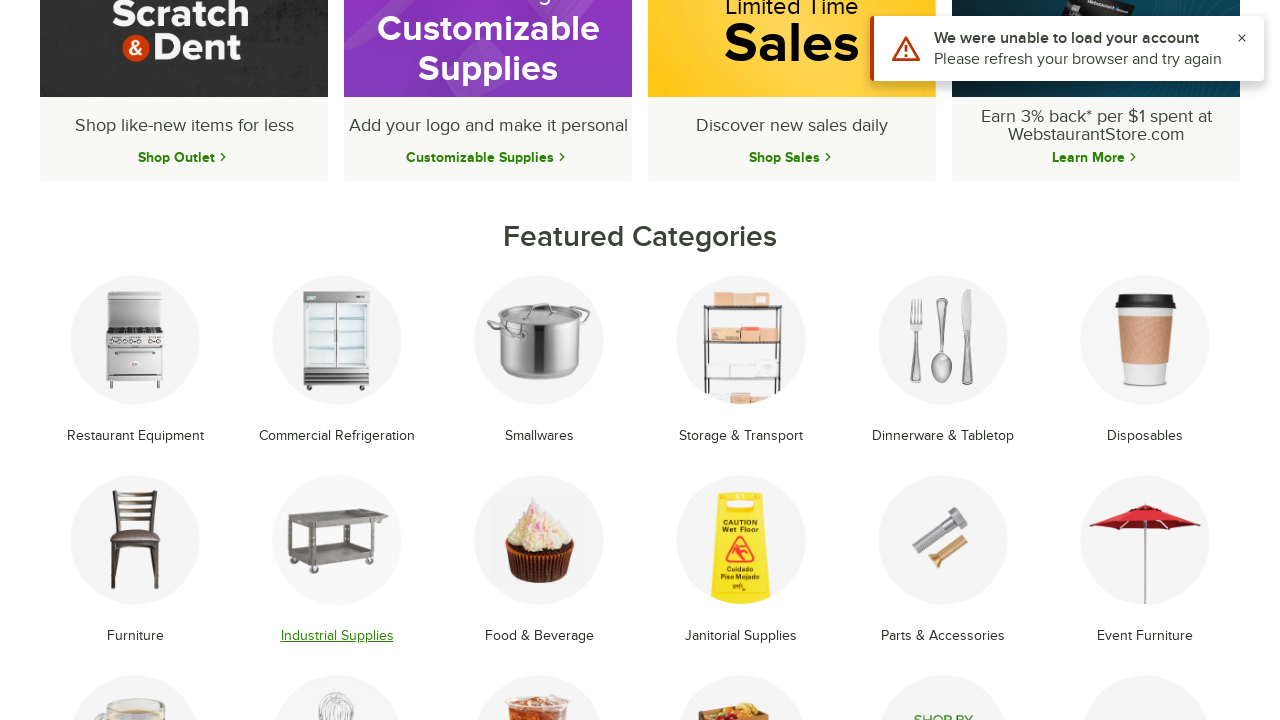

Clicked on category 9 of 18 at (539, 561) on xpath=//li[@class='text-center mb-8 group lt:mb-4'] >> nth=8
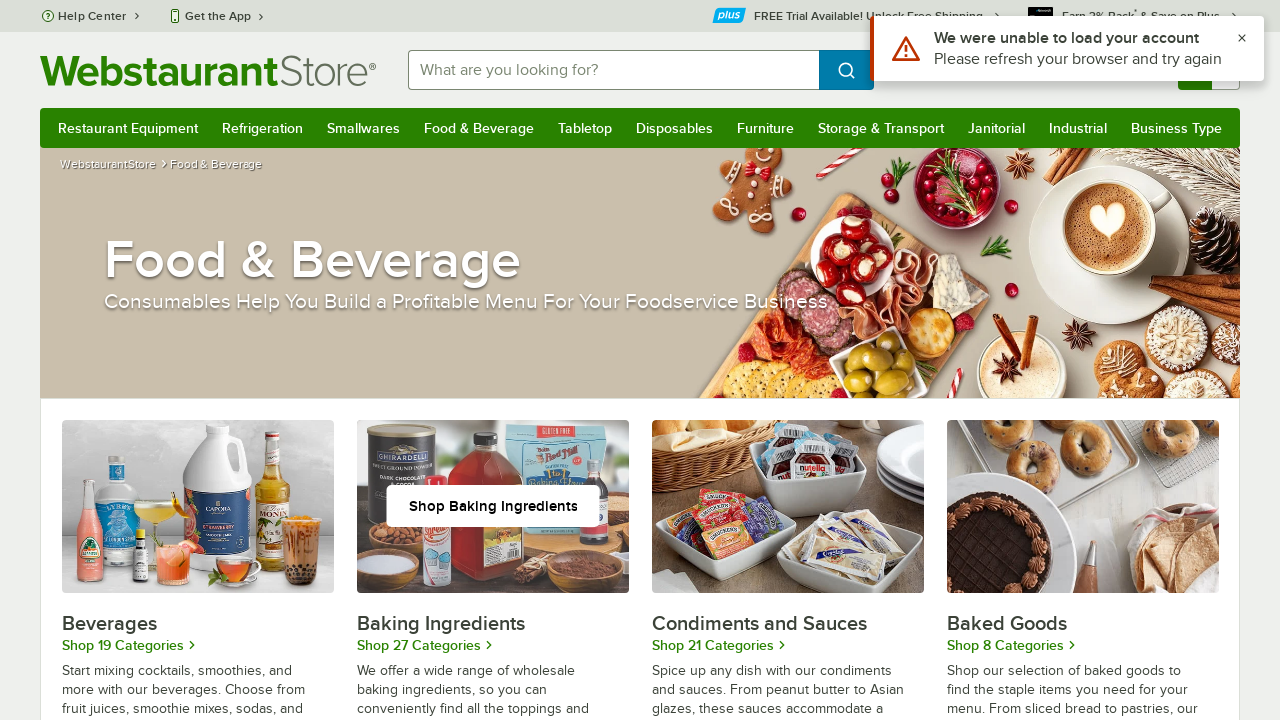

Waited for category 9 page to load completely
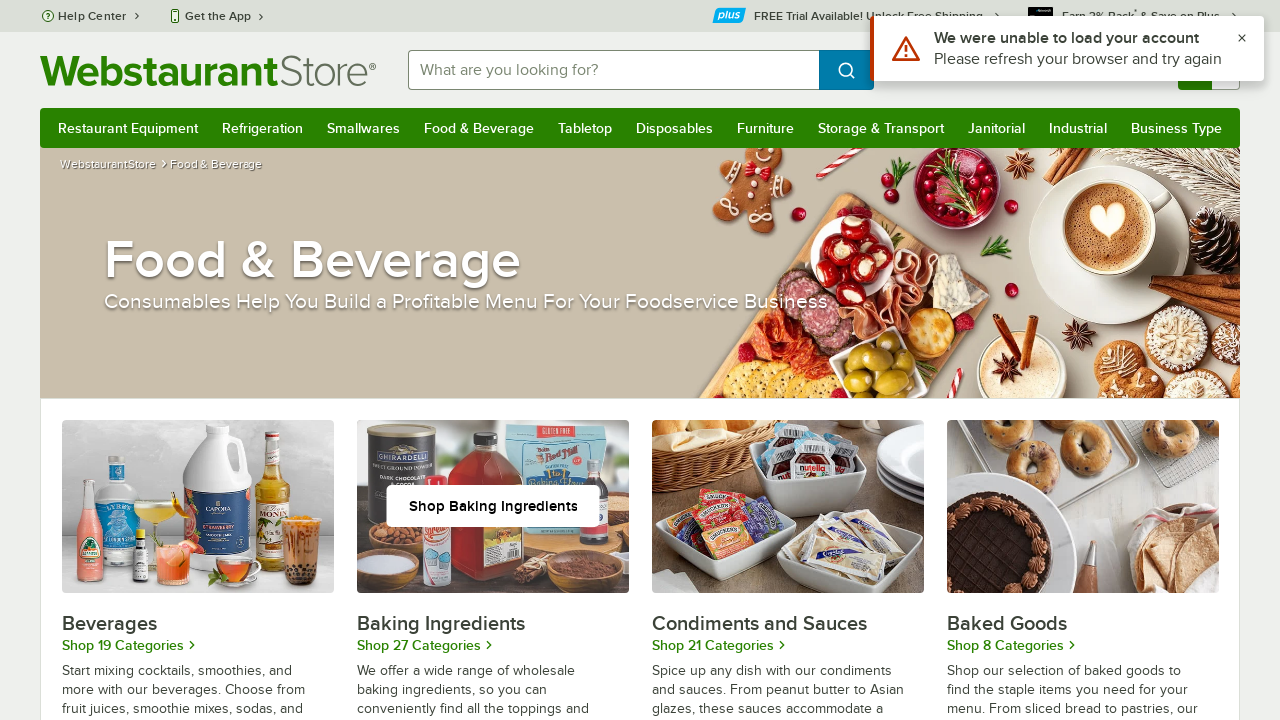

Navigated back from category 9 to homepage
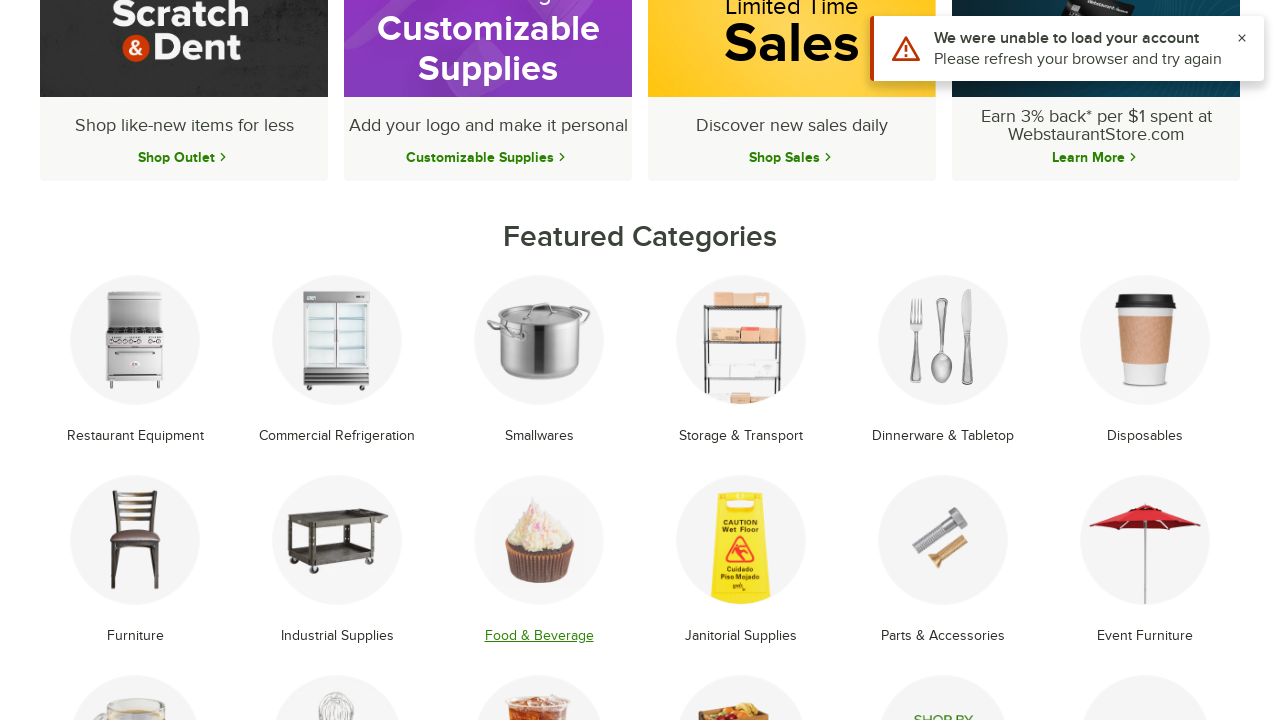

Reloaded homepage to verify category links are still accessible
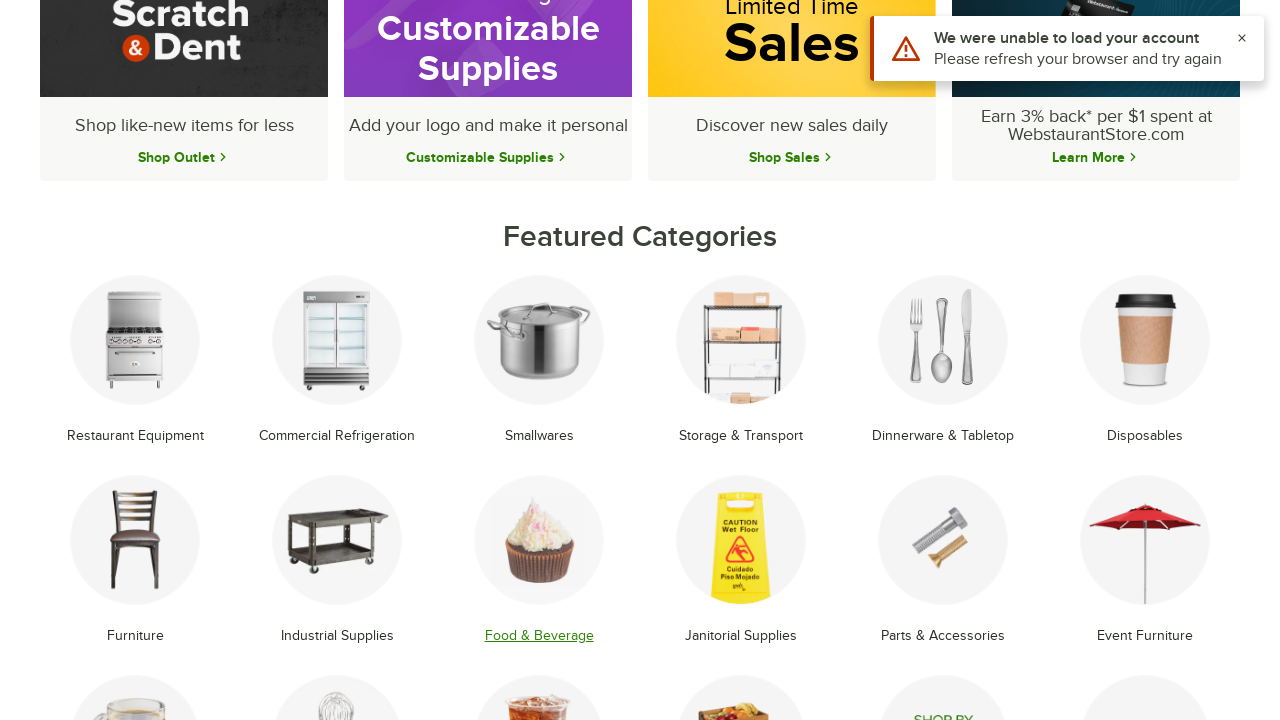

Verified featured categories reloaded on homepage
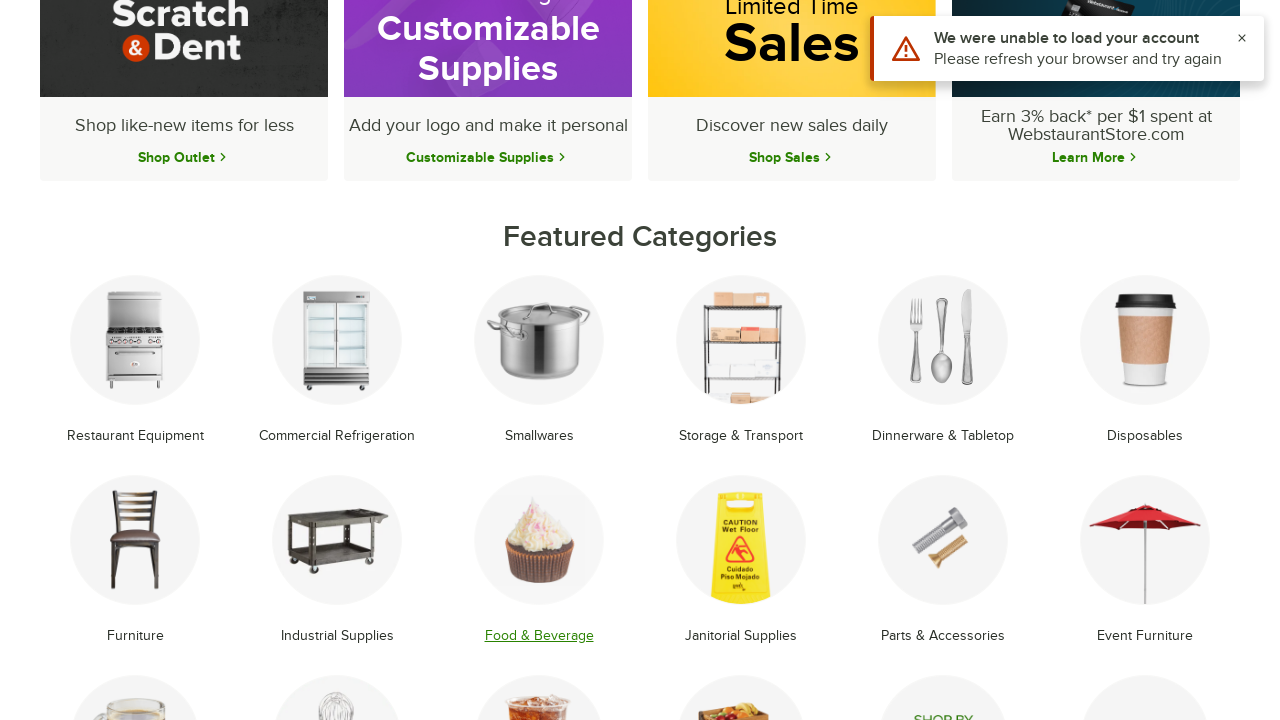

Clicked on category 10 of 18 at (741, 561) on xpath=//li[@class='text-center mb-8 group lt:mb-4'] >> nth=9
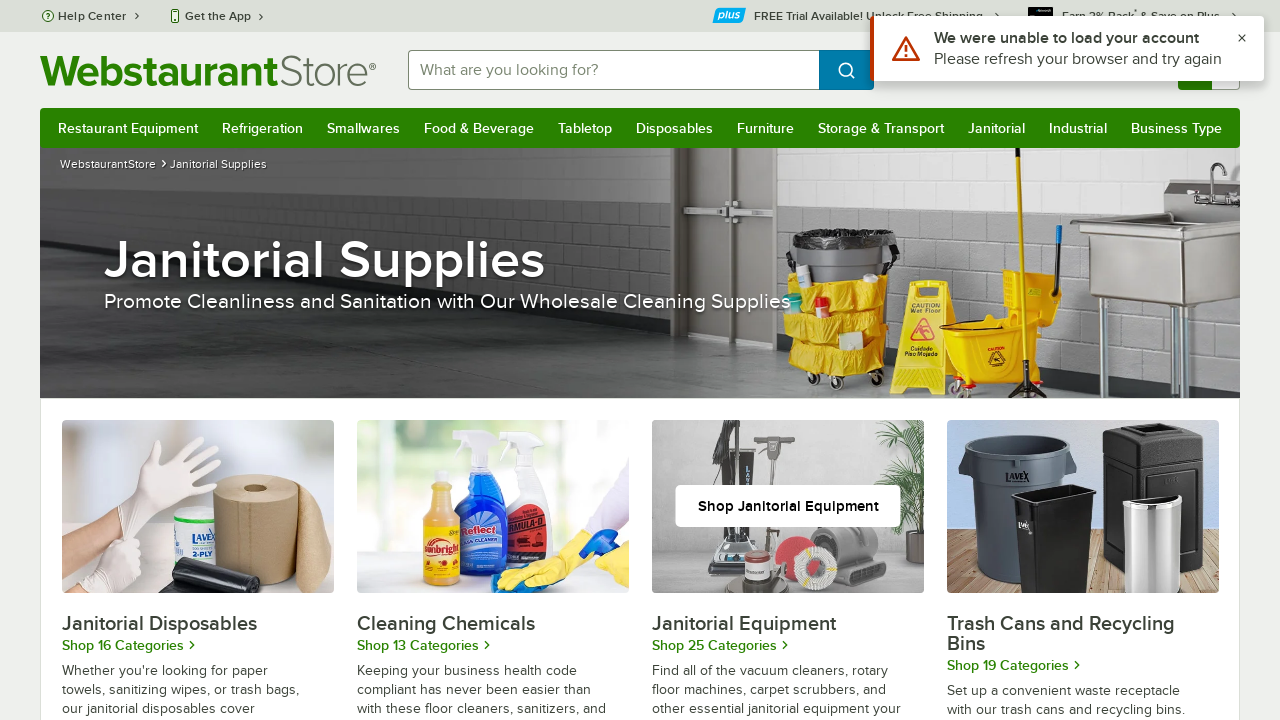

Waited for category 10 page to load completely
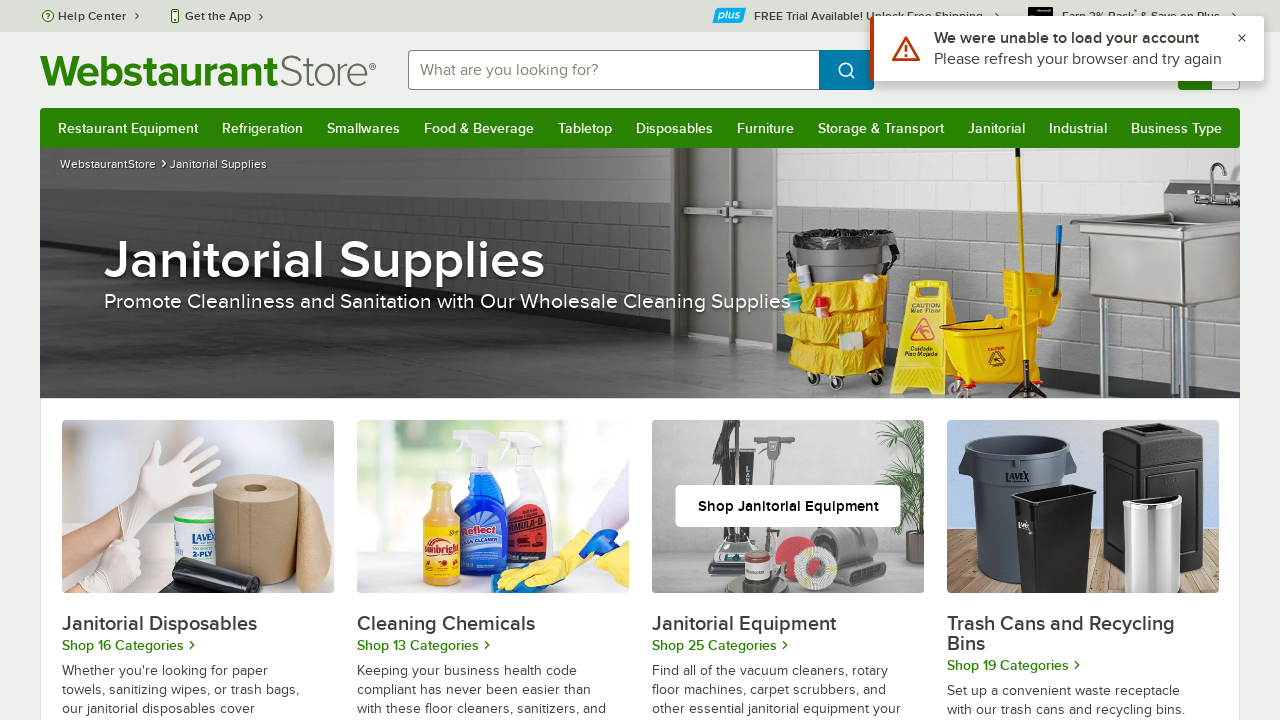

Navigated back from category 10 to homepage
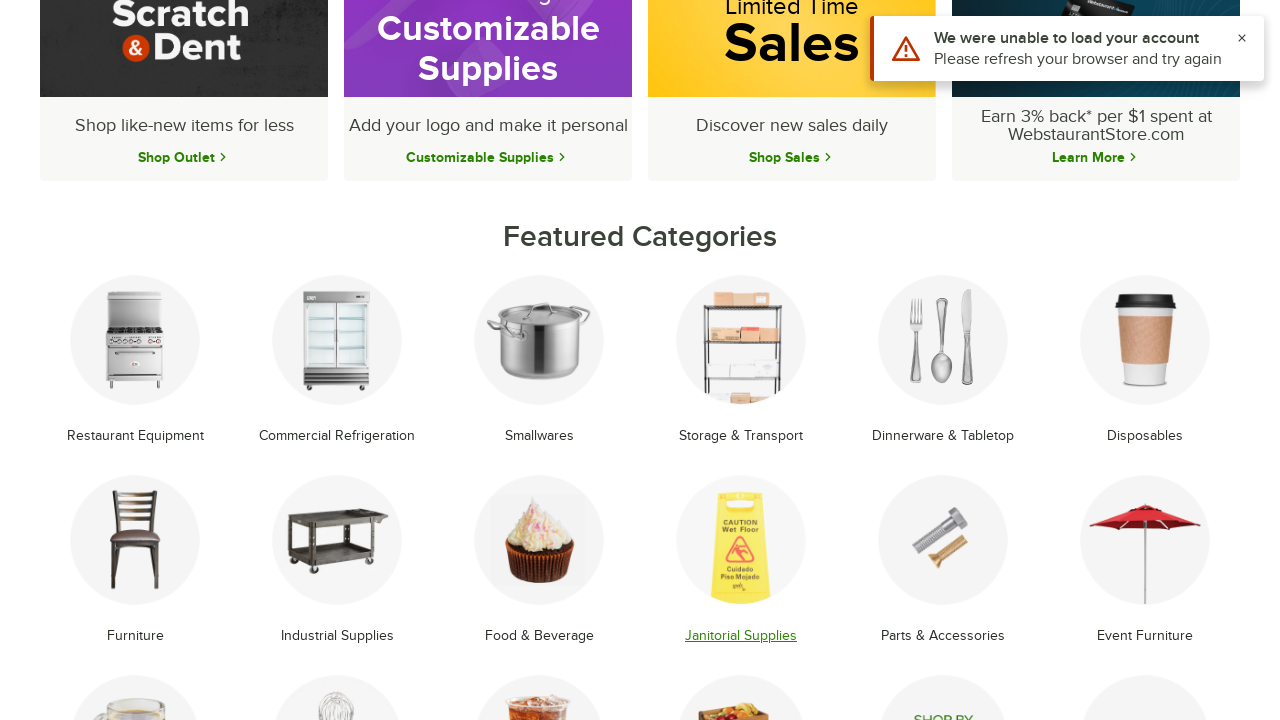

Reloaded homepage to verify category links are still accessible
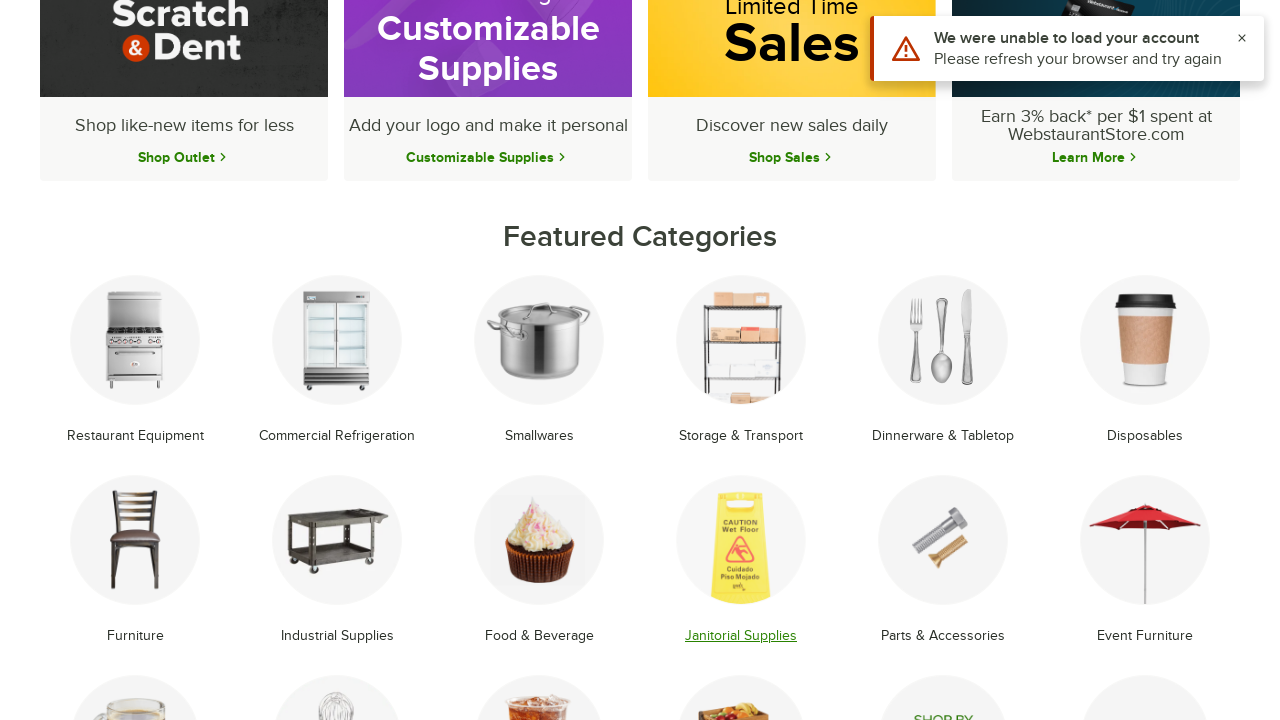

Verified featured categories reloaded on homepage
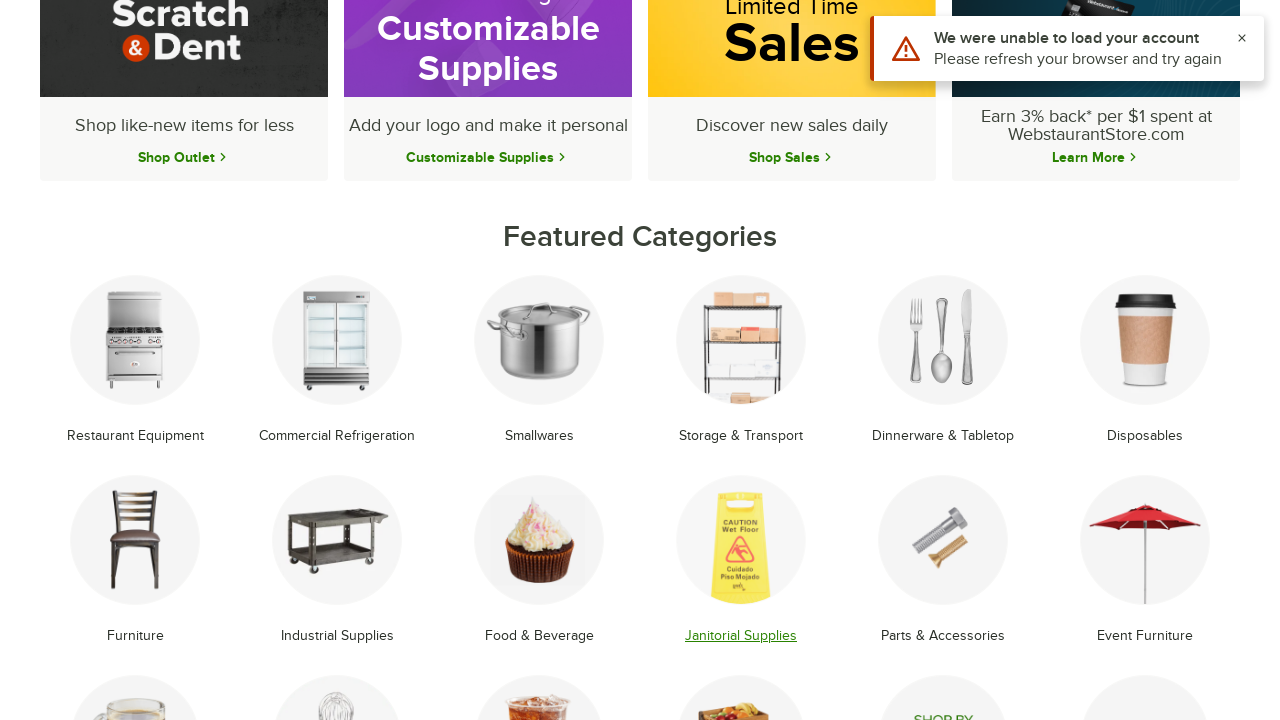

Clicked on category 11 of 18 at (943, 561) on xpath=//li[@class='text-center mb-8 group lt:mb-4'] >> nth=10
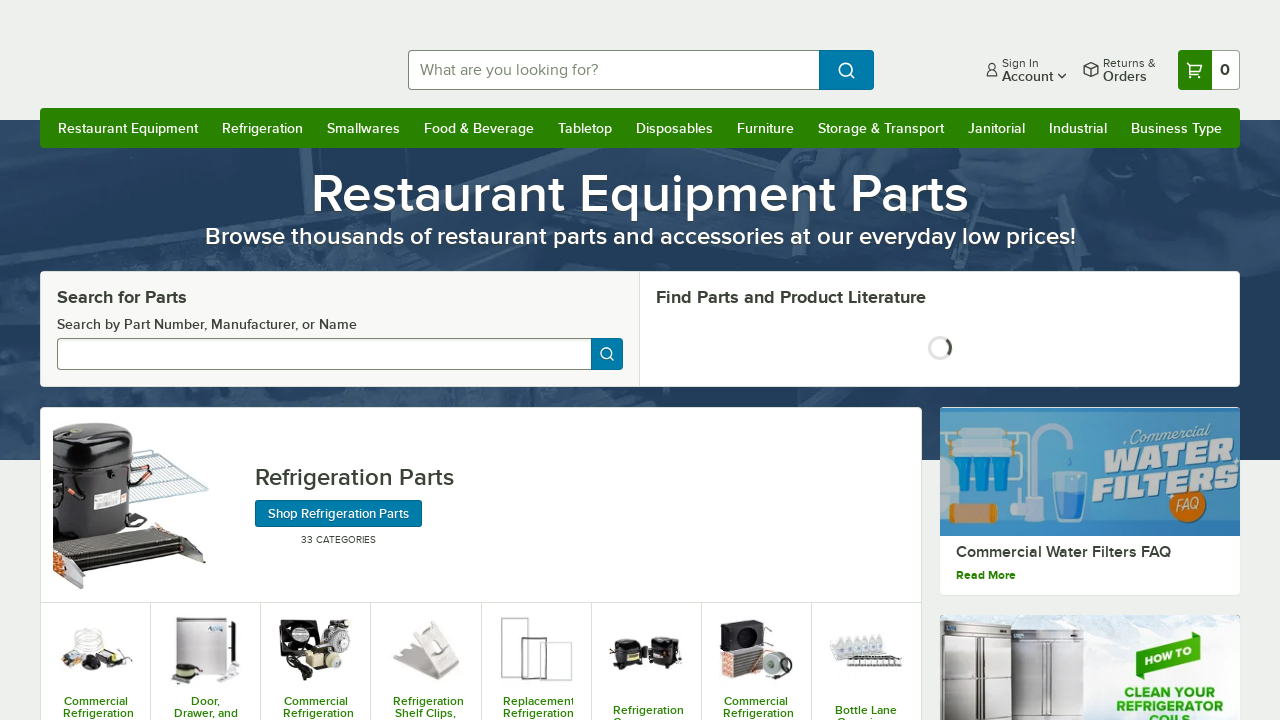

Waited for category 11 page to load completely
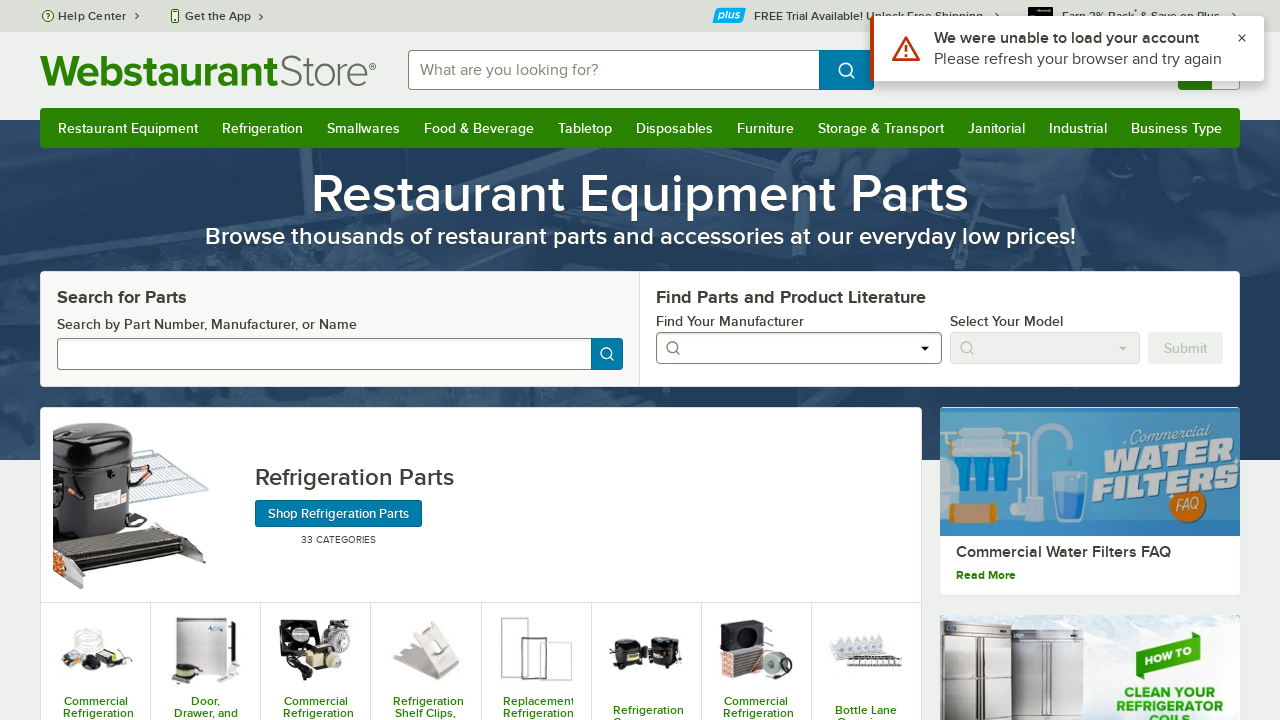

Navigated back from category 11 to homepage
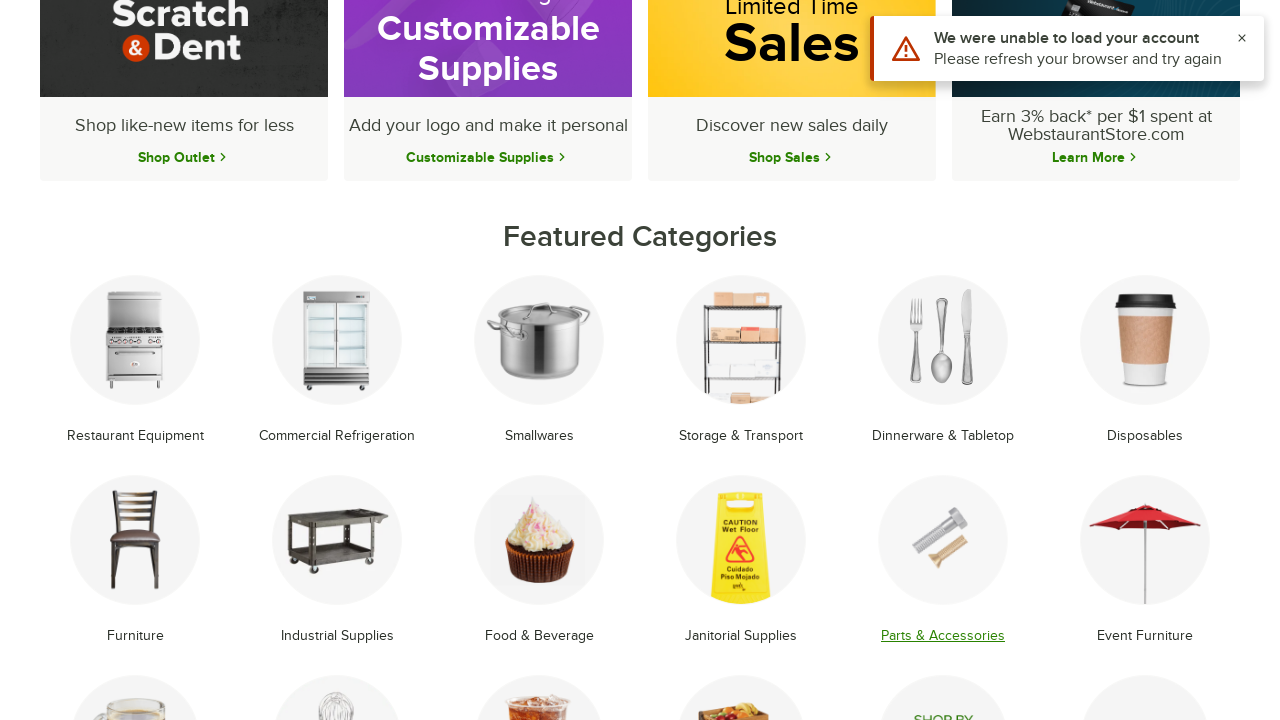

Reloaded homepage to verify category links are still accessible
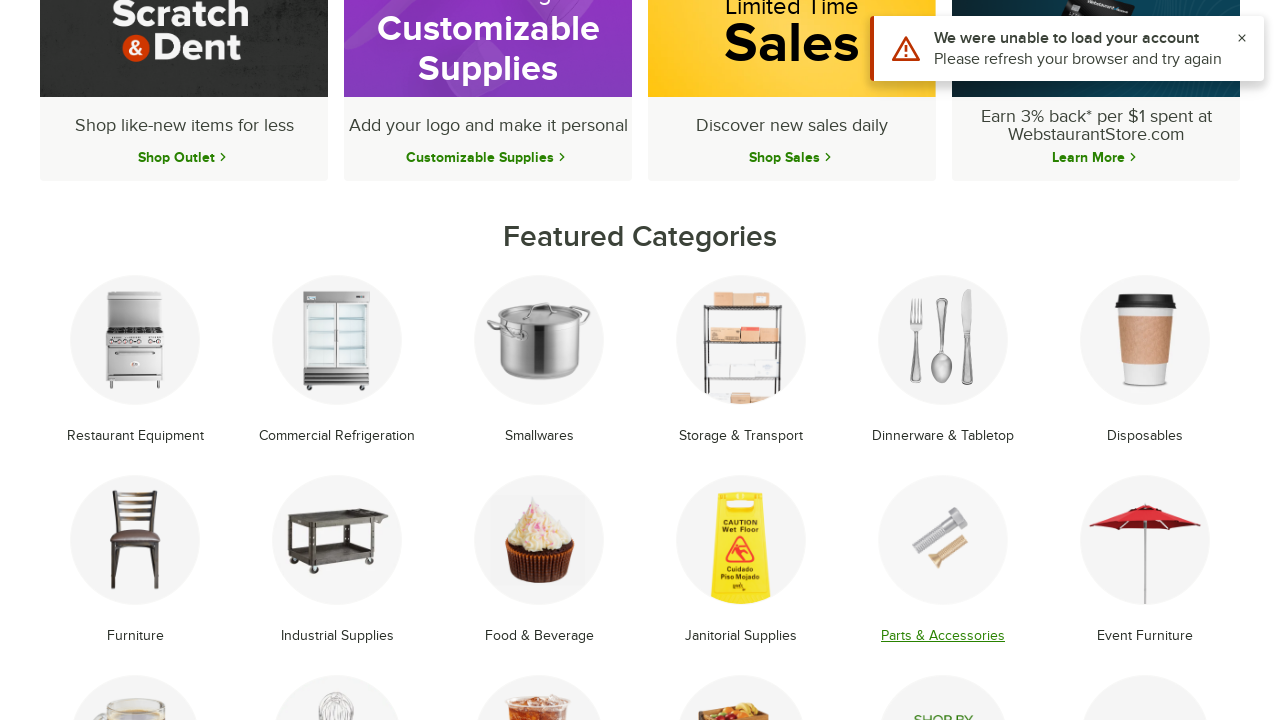

Verified featured categories reloaded on homepage
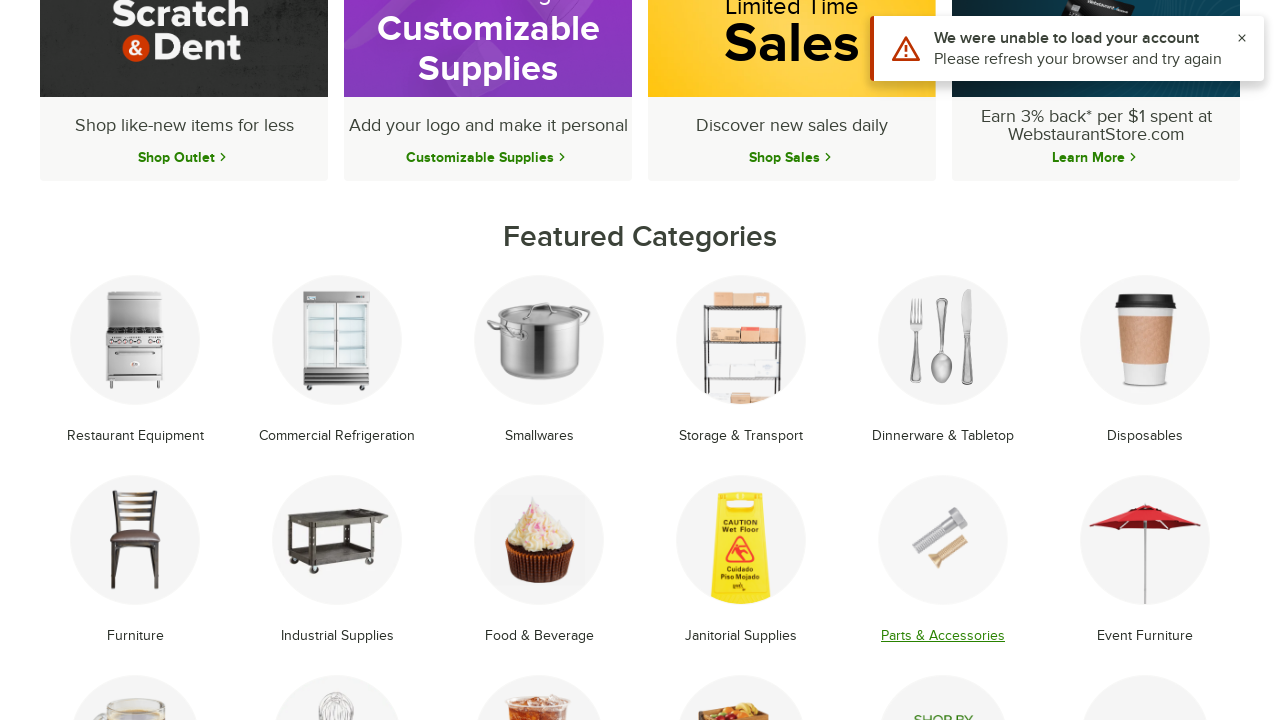

Clicked on category 12 of 18 at (1145, 561) on xpath=//li[@class='text-center mb-8 group lt:mb-4'] >> nth=11
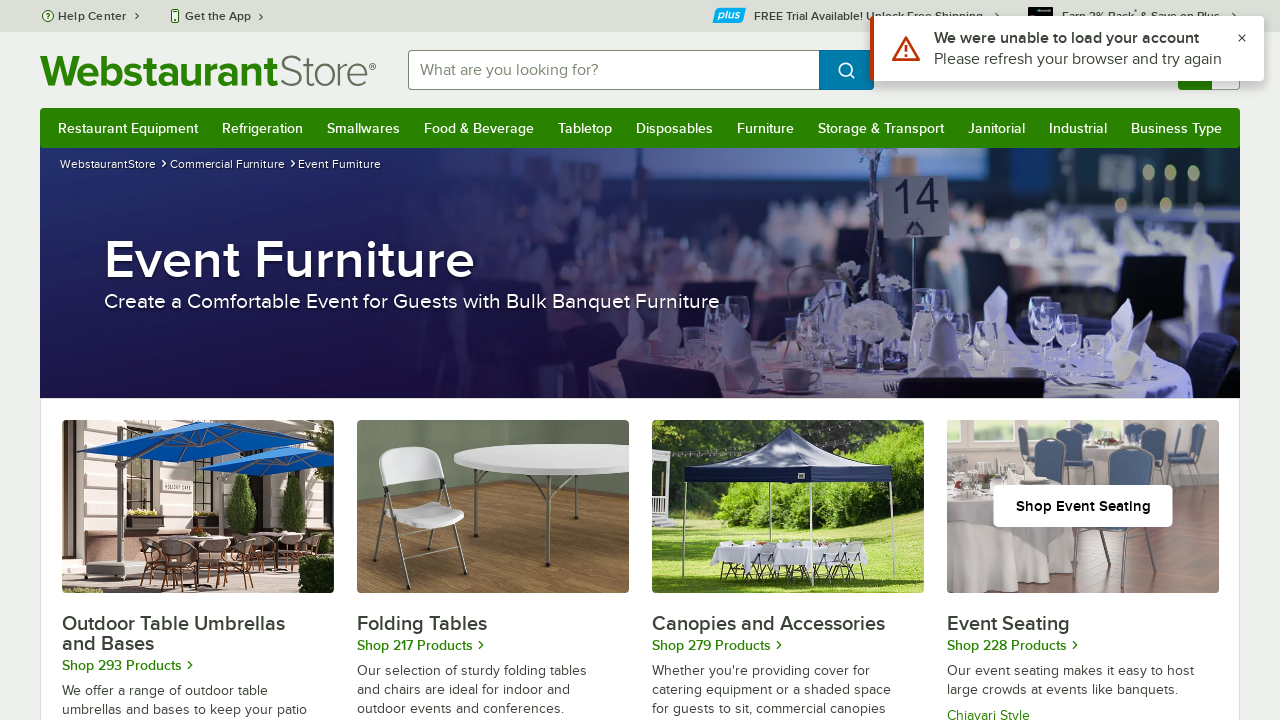

Waited for category 12 page to load completely
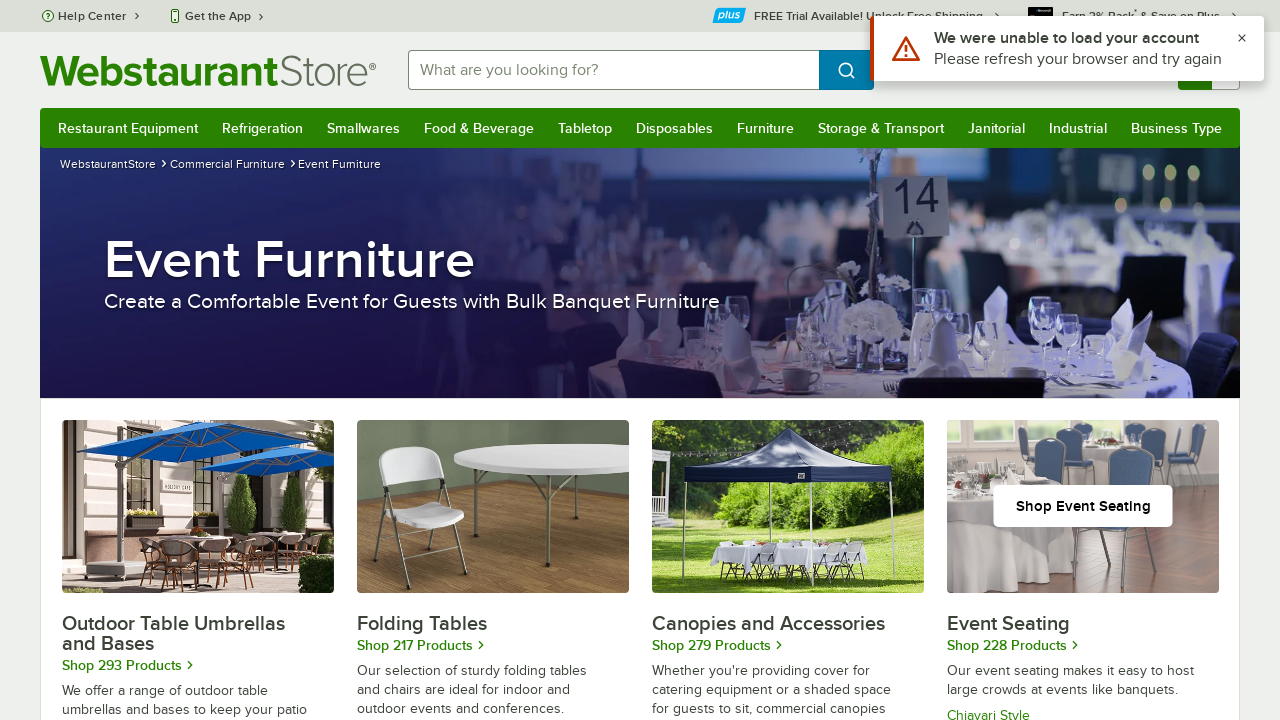

Navigated back from category 12 to homepage
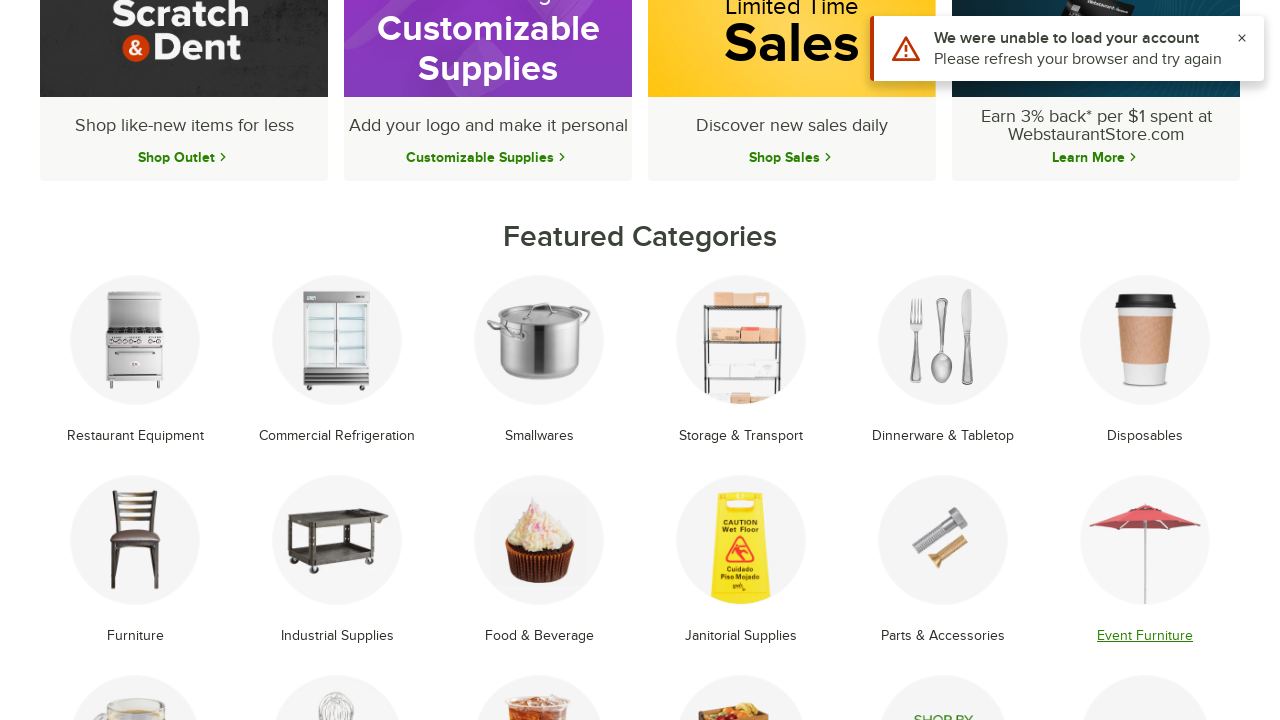

Reloaded homepage to verify category links are still accessible
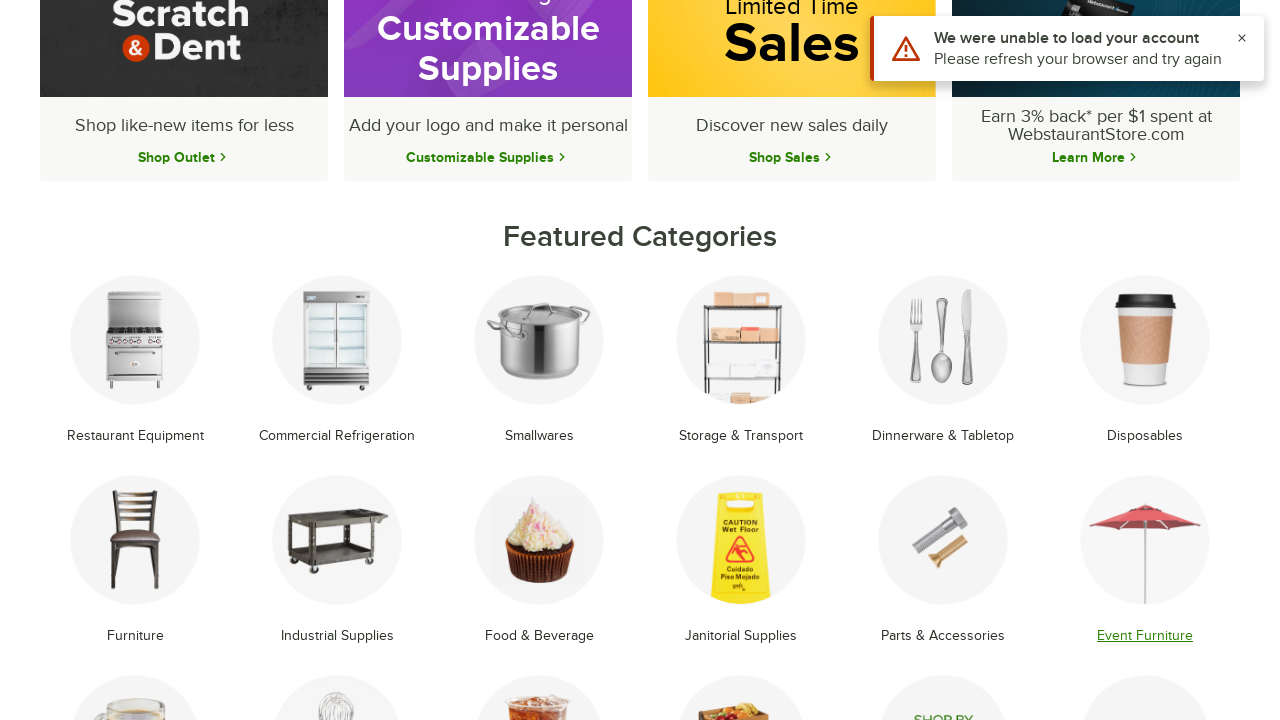

Verified featured categories reloaded on homepage
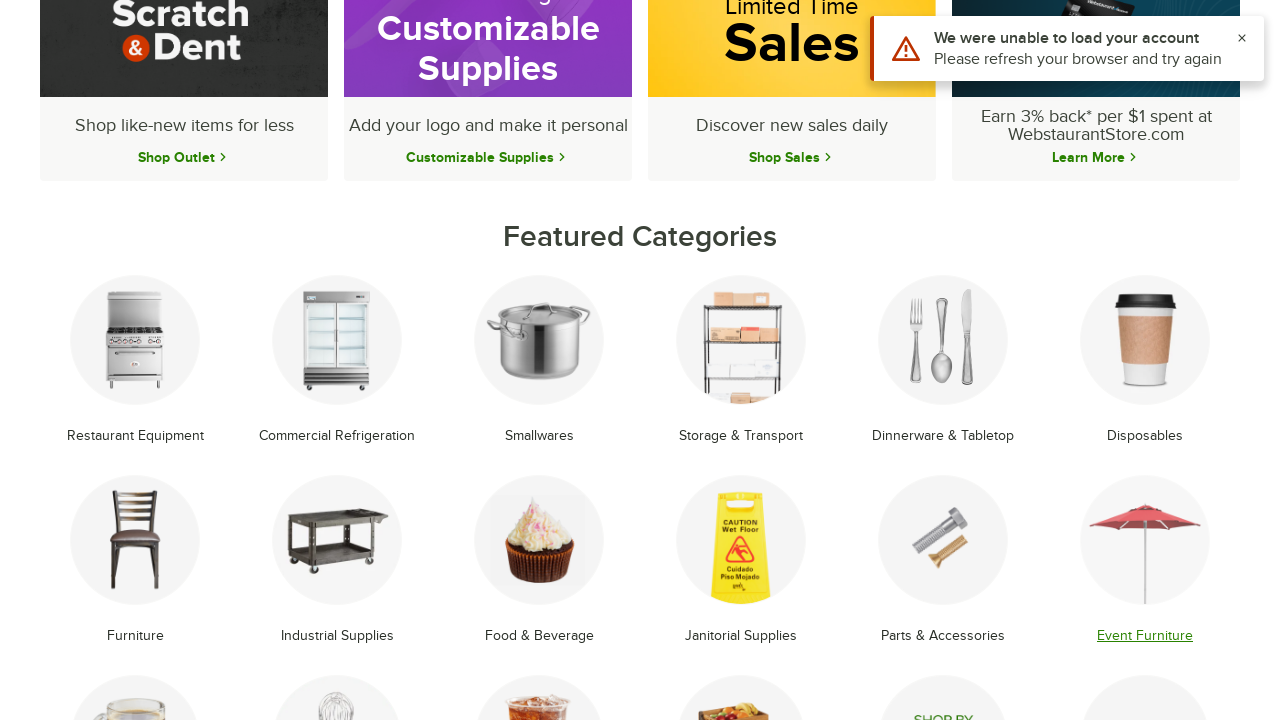

Clicked on category 13 of 18 at (135, 634) on xpath=//li[@class='text-center mb-8 group lt:mb-4'] >> nth=12
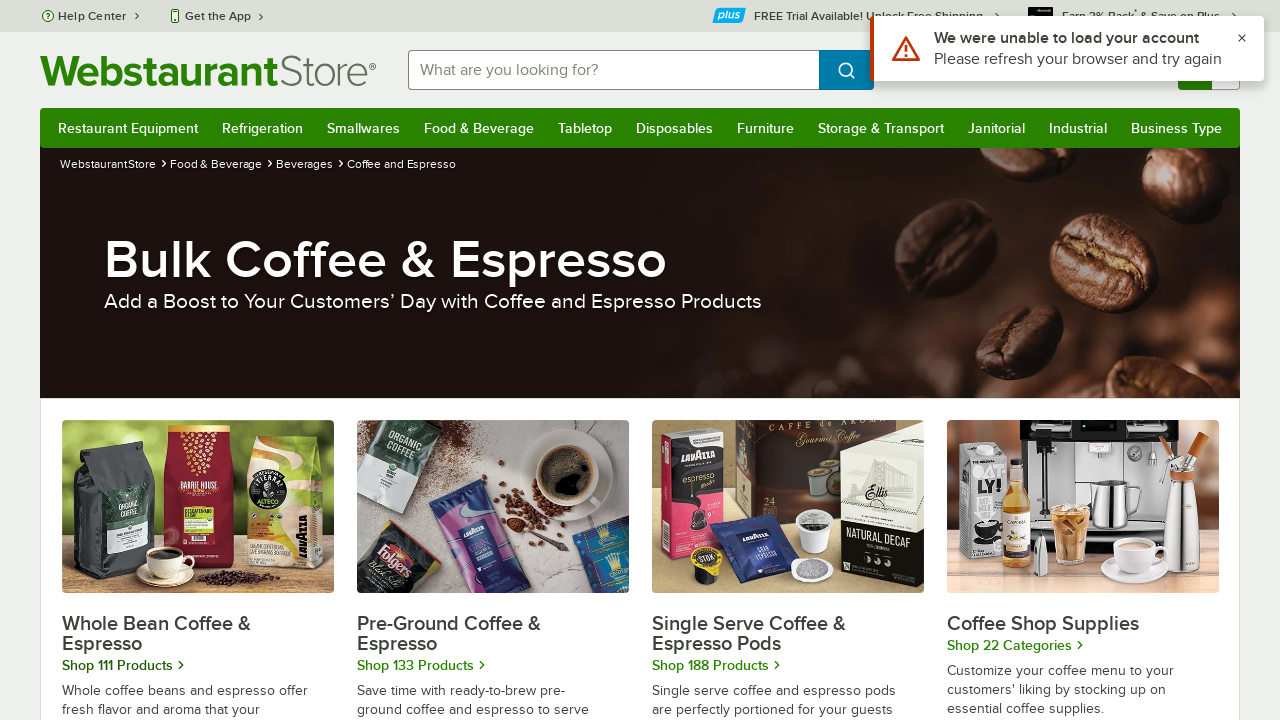

Waited for category 13 page to load completely
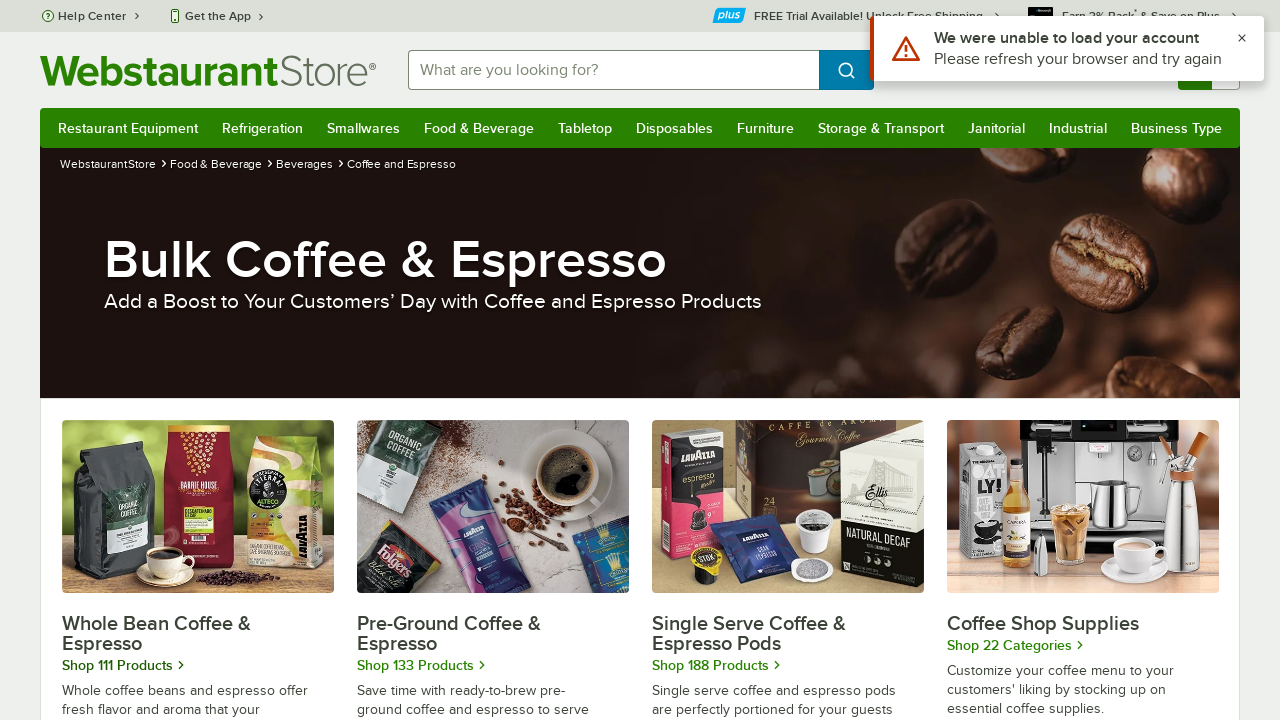

Navigated back from category 13 to homepage
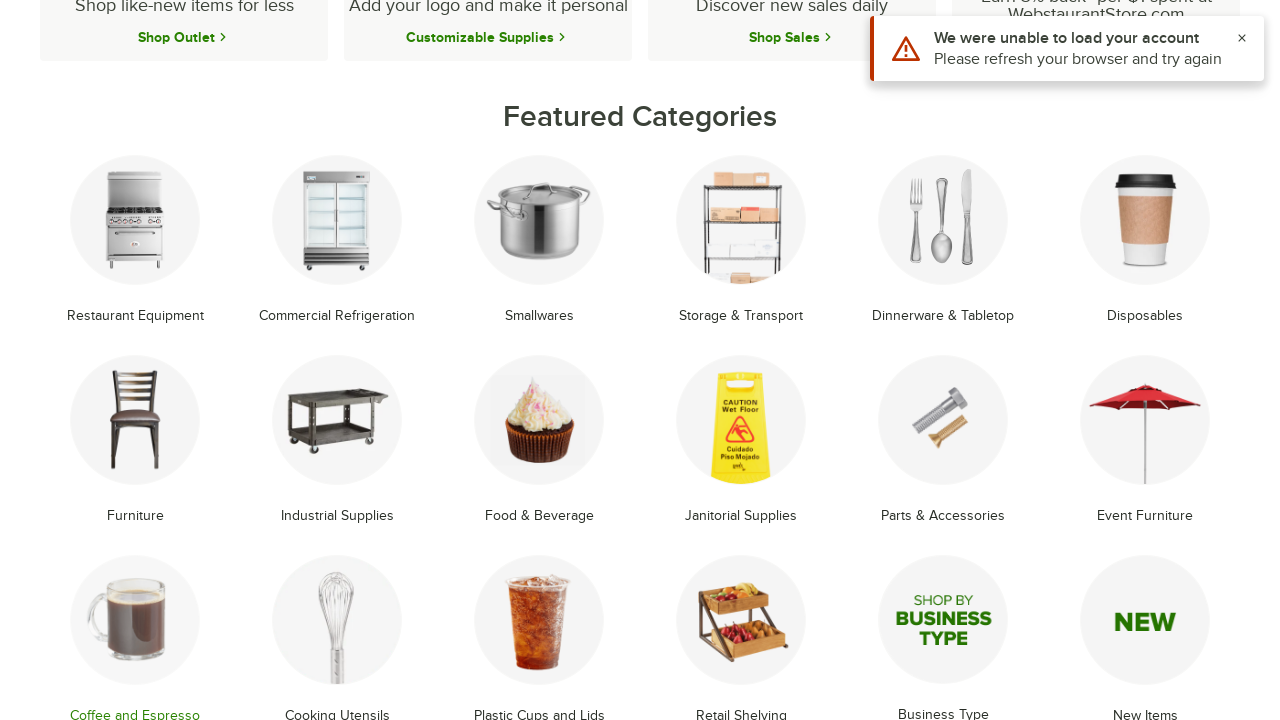

Reloaded homepage to verify category links are still accessible
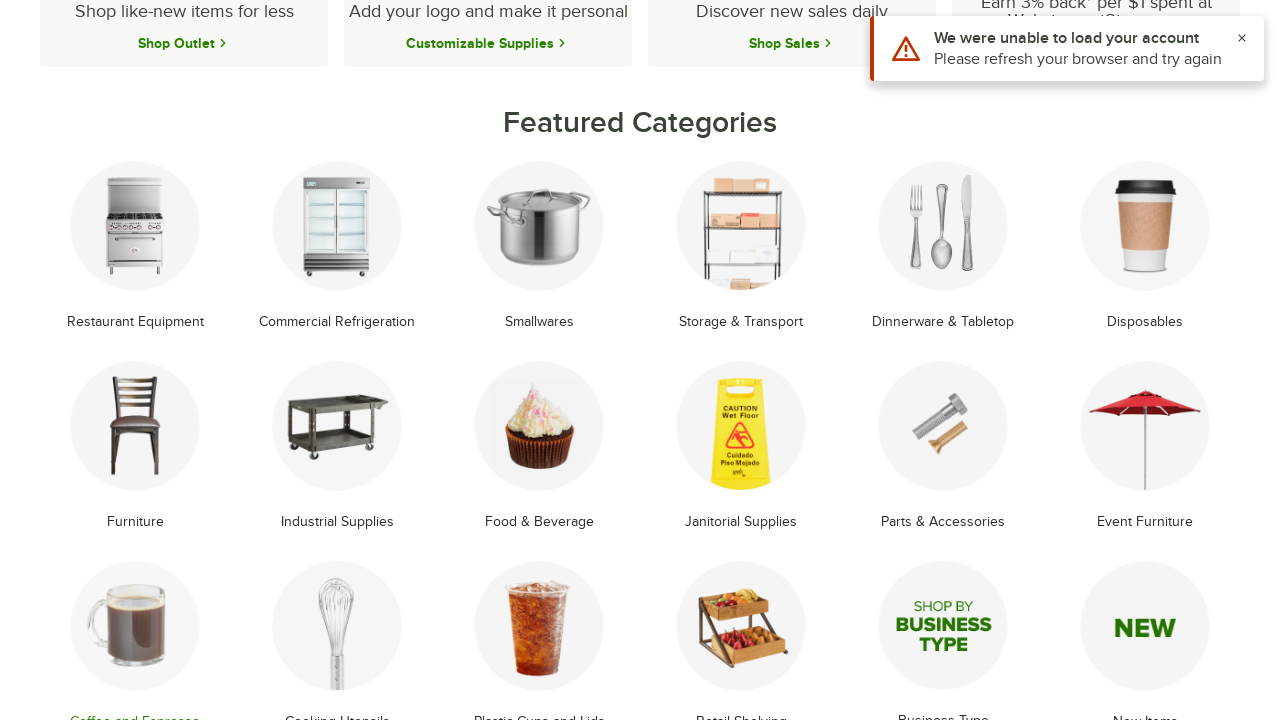

Verified featured categories reloaded on homepage
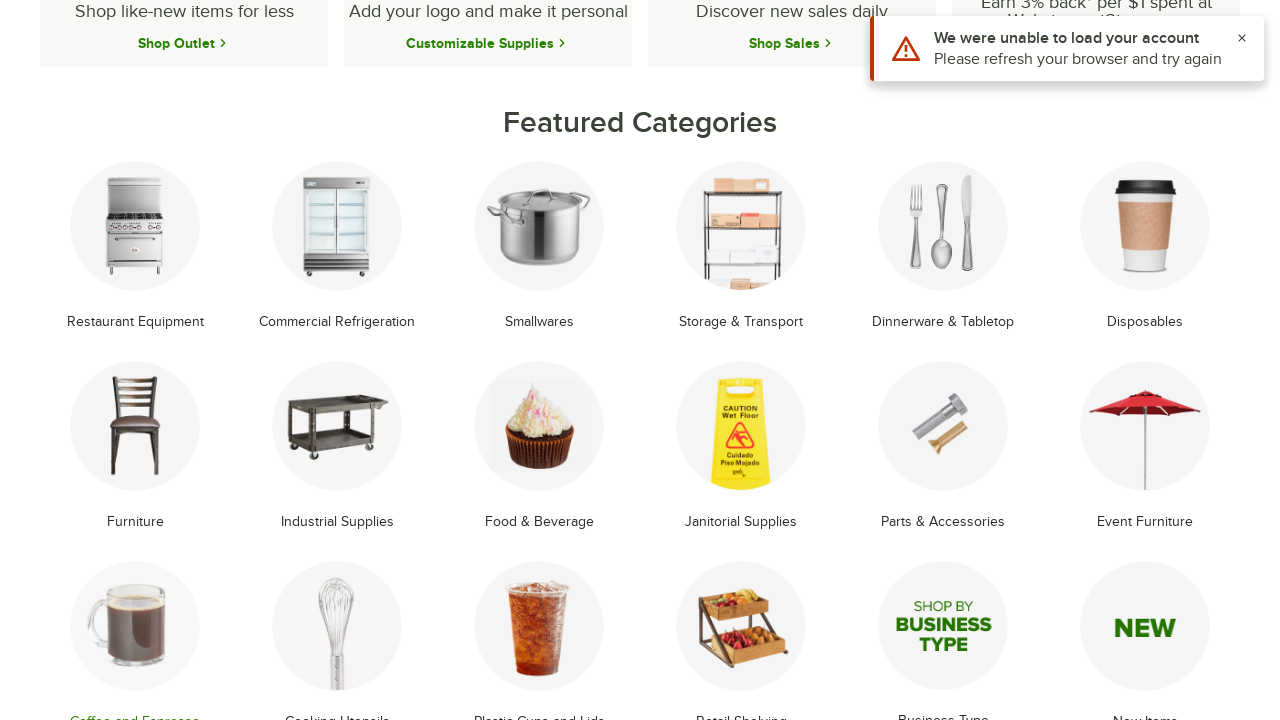

Clicked on category 14 of 18 at (337, 634) on xpath=//li[@class='text-center mb-8 group lt:mb-4'] >> nth=13
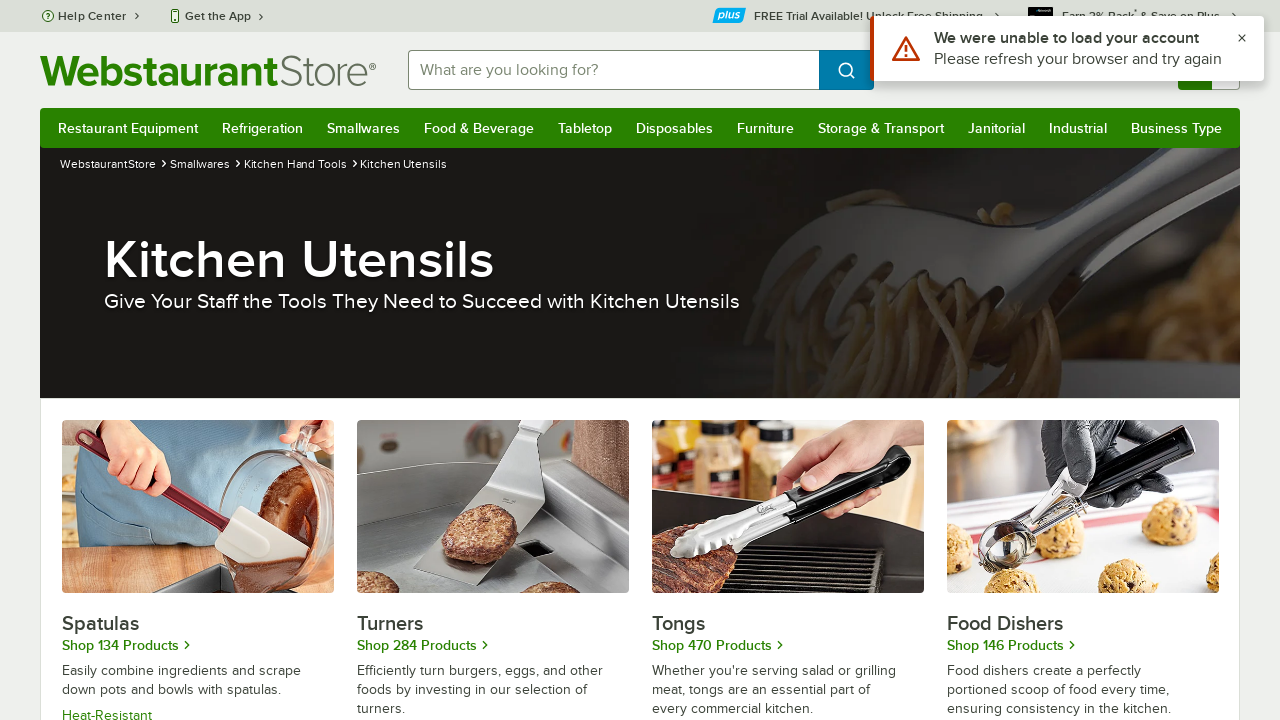

Waited for category 14 page to load completely
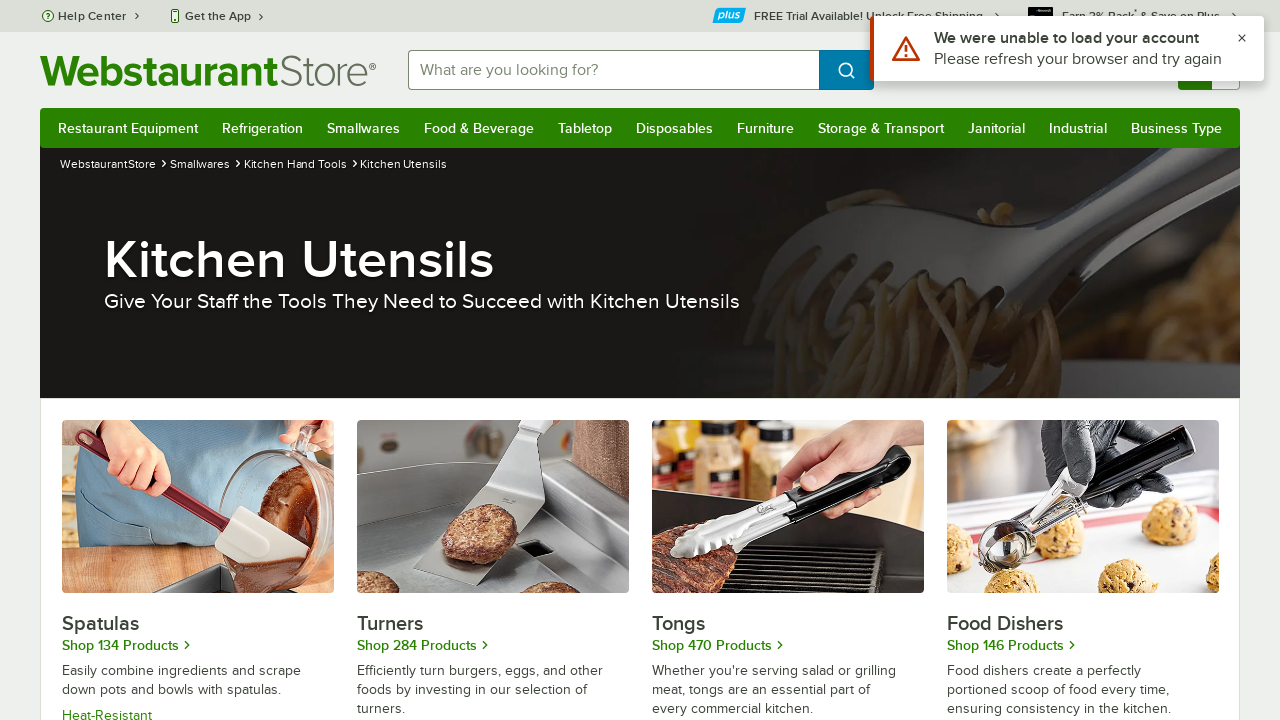

Navigated back from category 14 to homepage
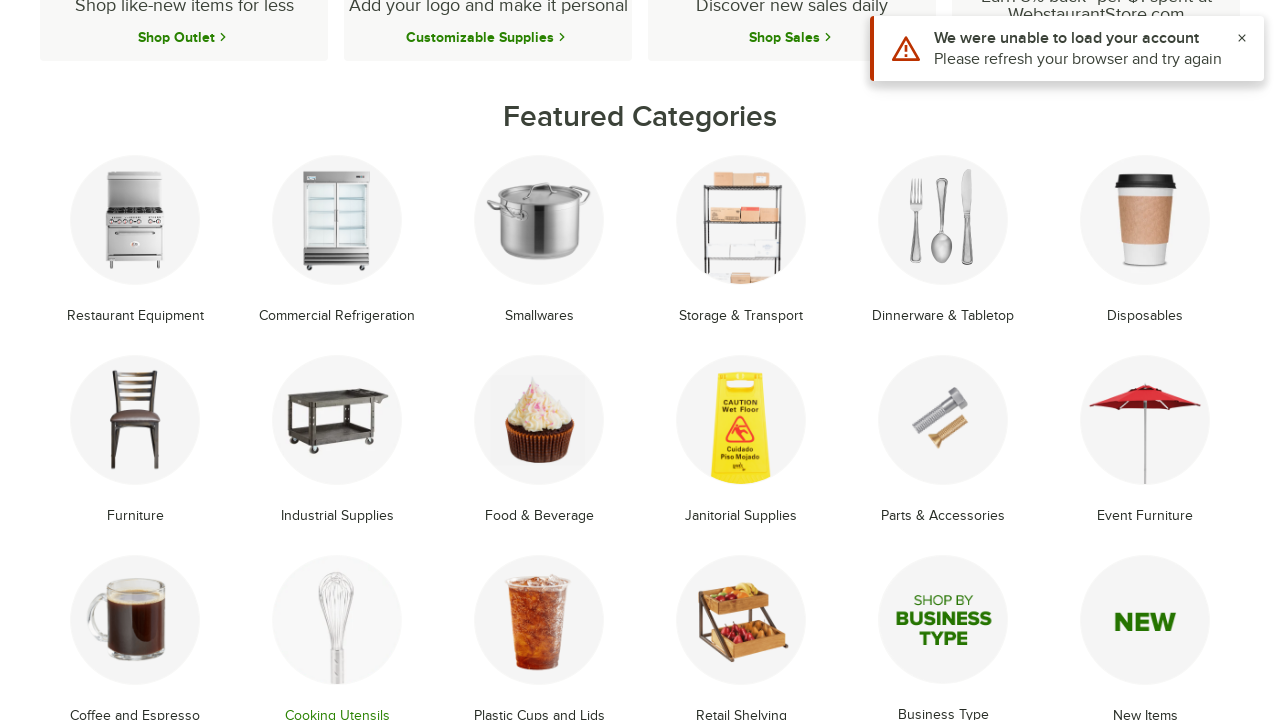

Reloaded homepage to verify category links are still accessible
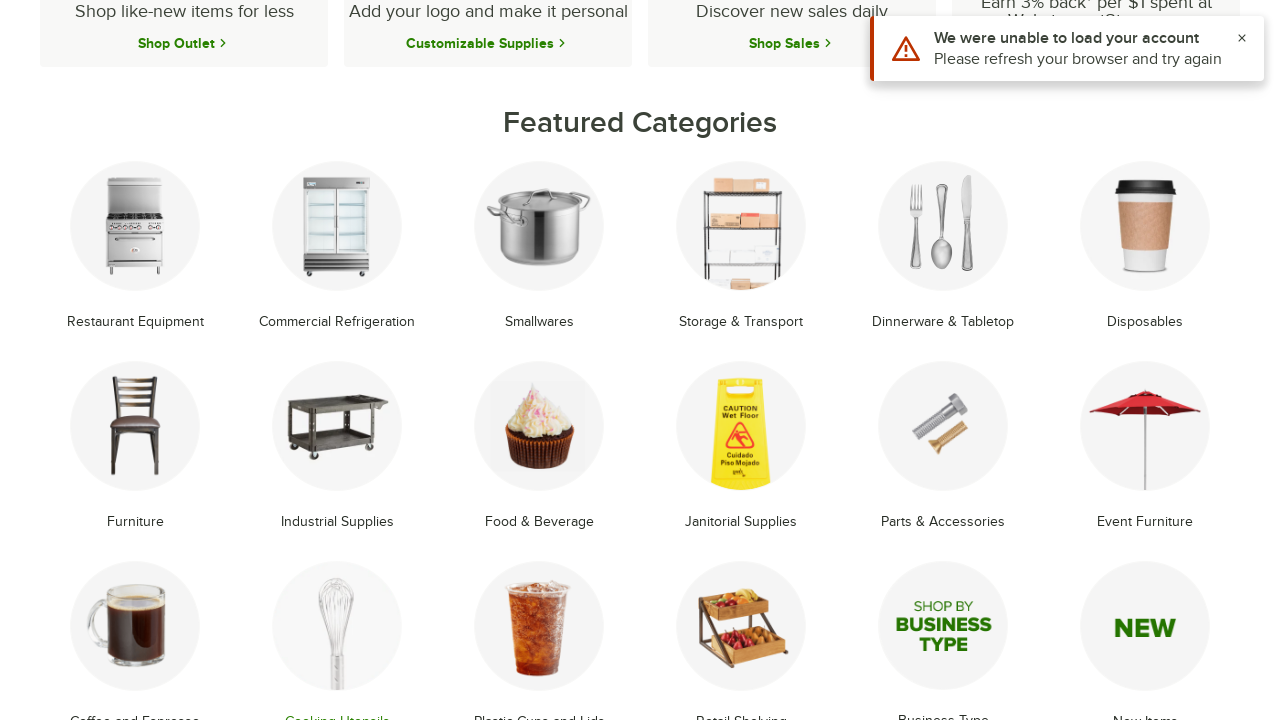

Verified featured categories reloaded on homepage
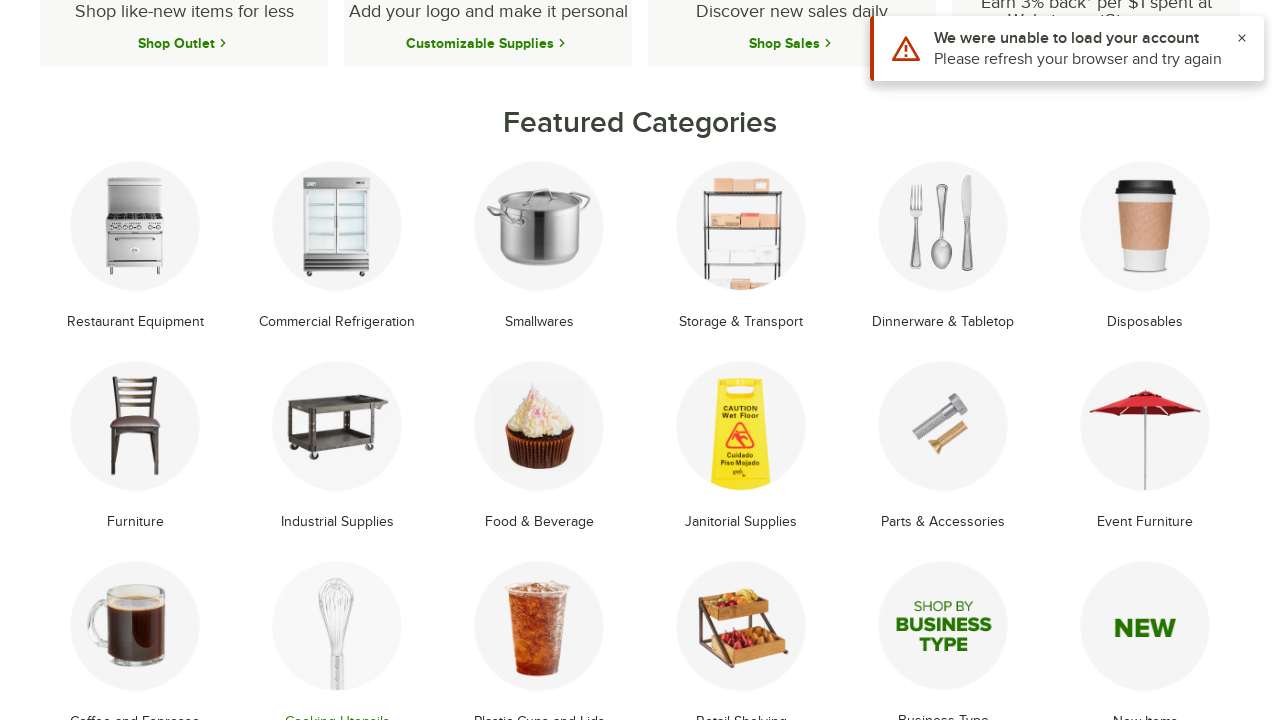

Clicked on category 15 of 18 at (539, 634) on xpath=//li[@class='text-center mb-8 group lt:mb-4'] >> nth=14
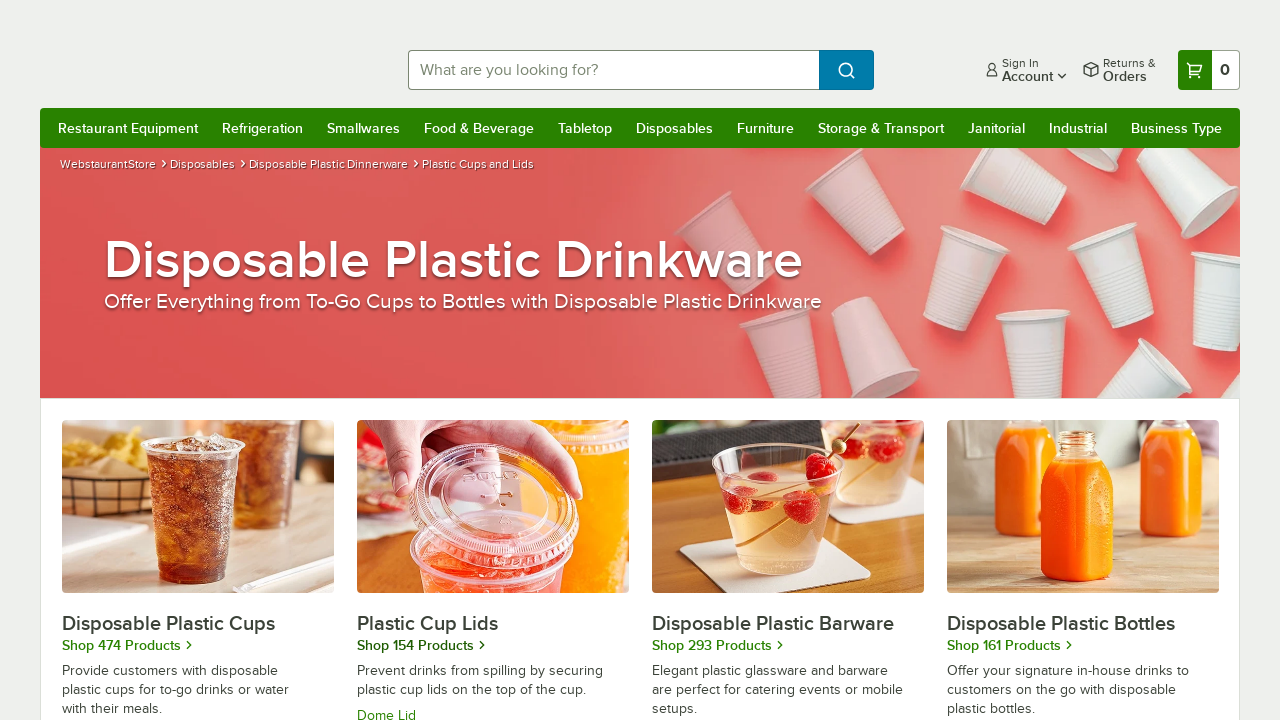

Waited for category 15 page to load completely
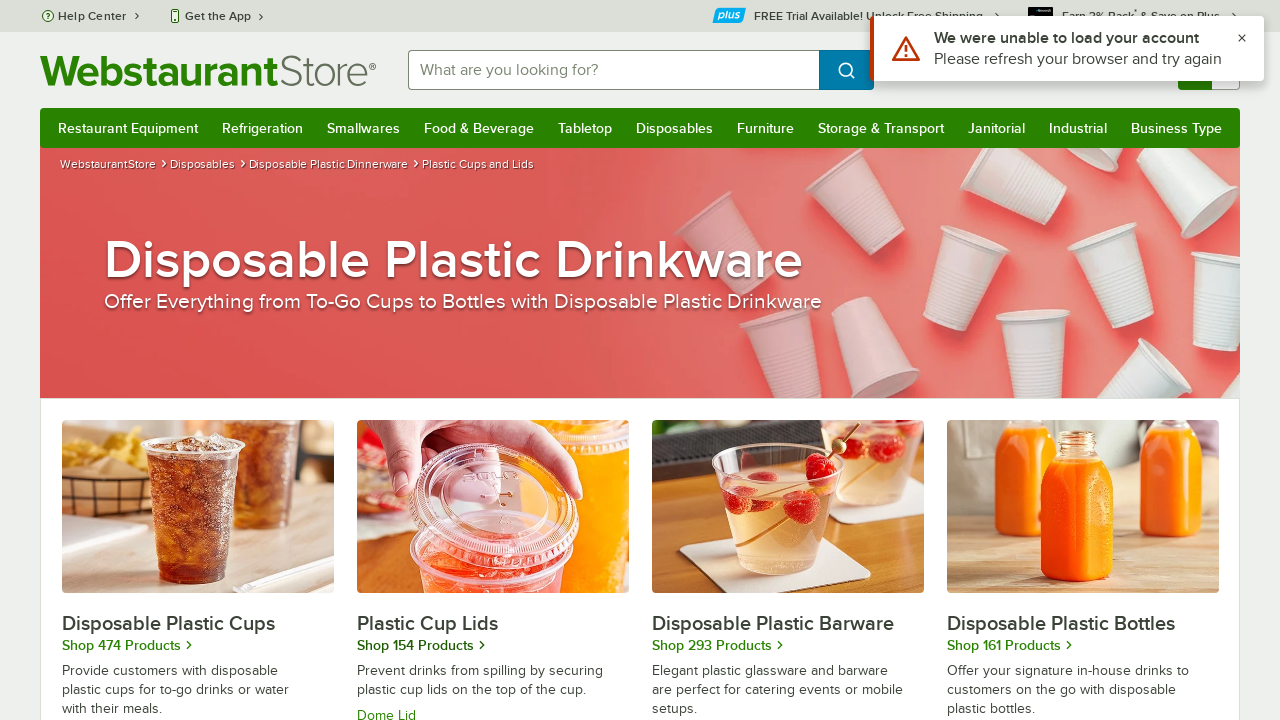

Navigated back from category 15 to homepage
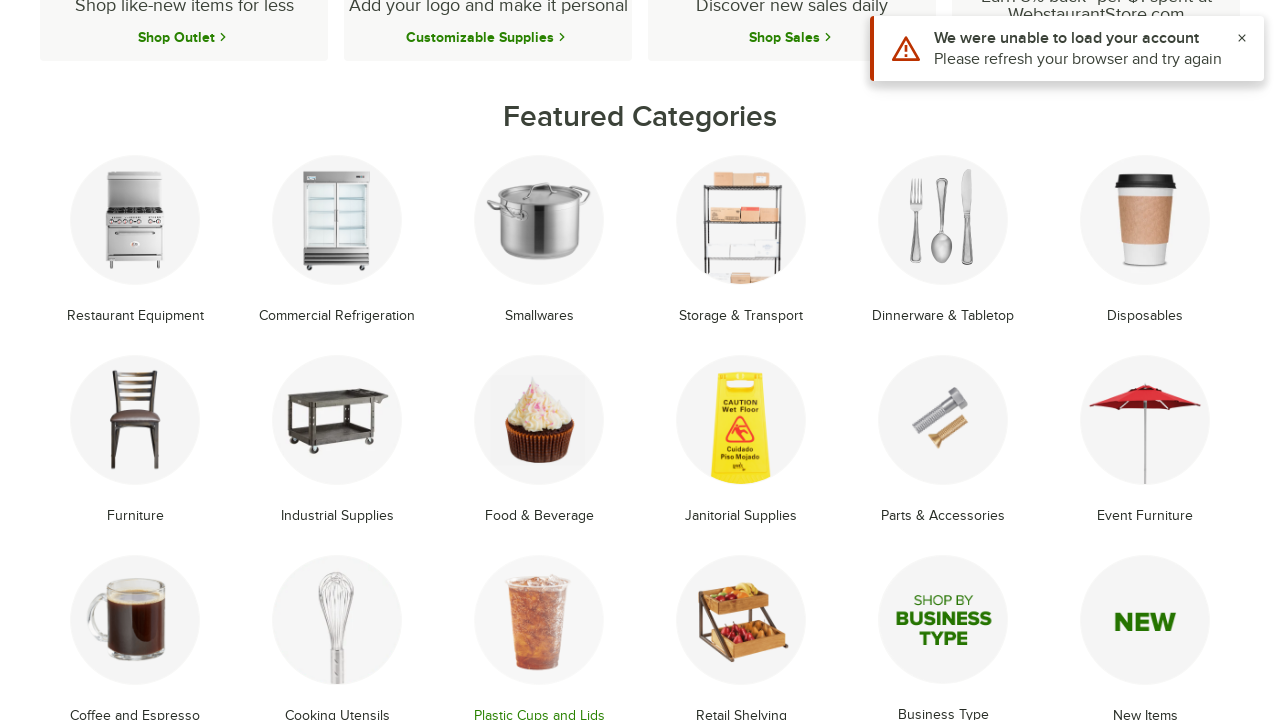

Reloaded homepage to verify category links are still accessible
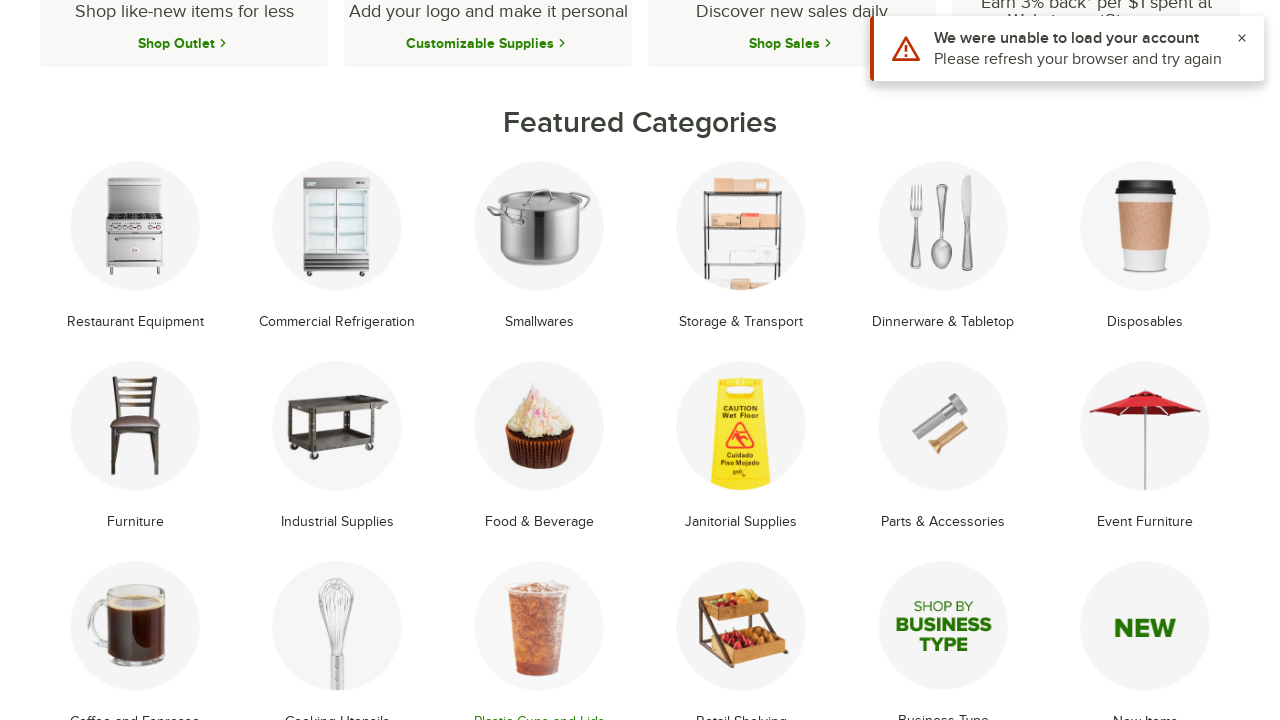

Verified featured categories reloaded on homepage
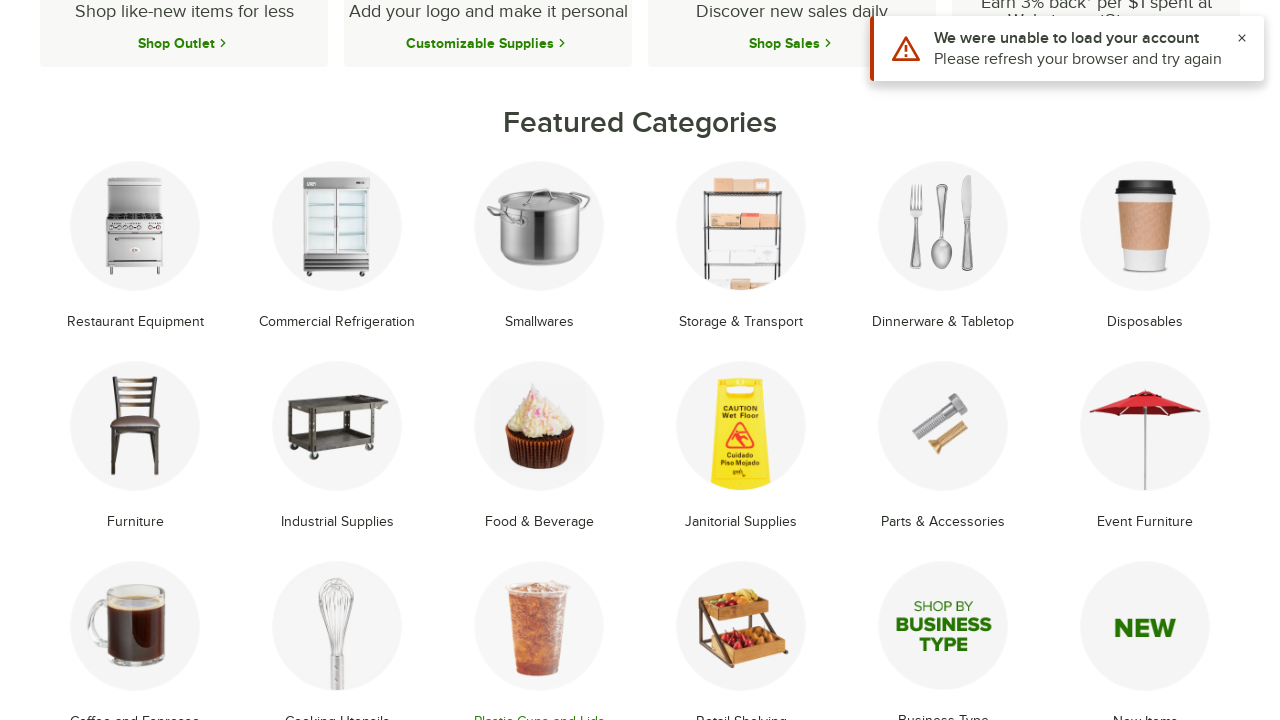

Clicked on category 16 of 18 at (741, 634) on xpath=//li[@class='text-center mb-8 group lt:mb-4'] >> nth=15
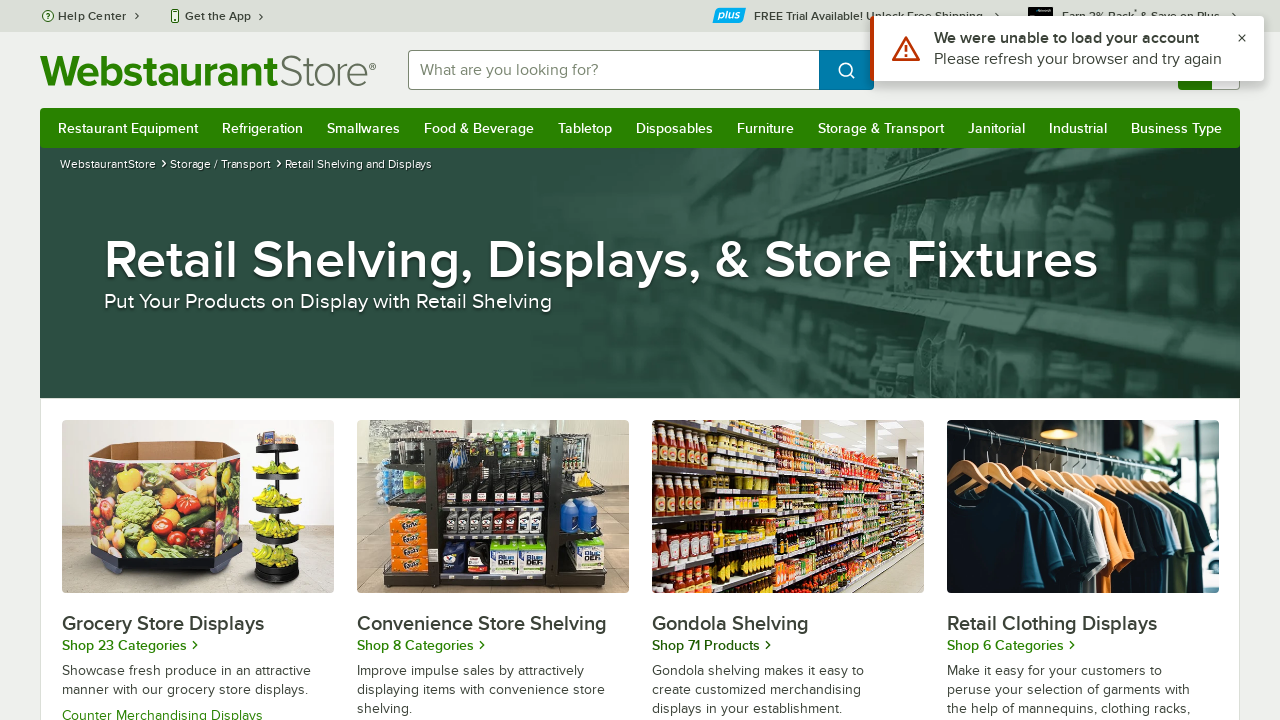

Waited for category 16 page to load completely
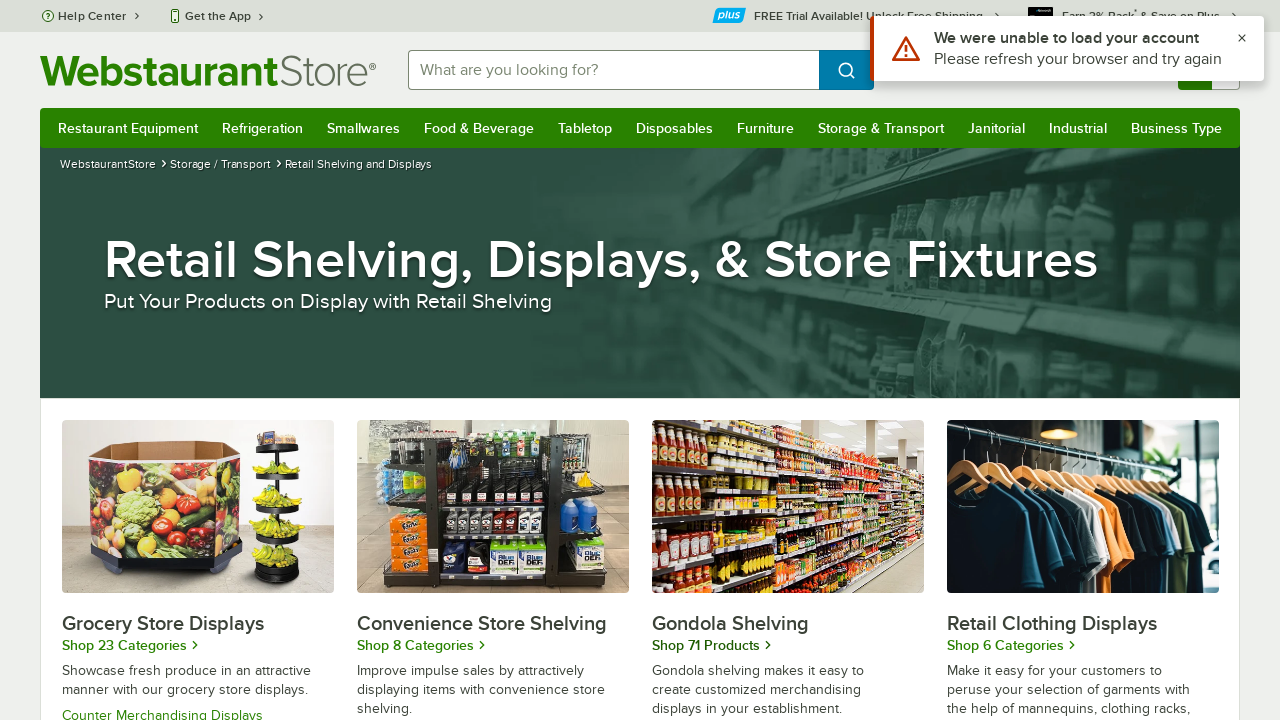

Navigated back from category 16 to homepage
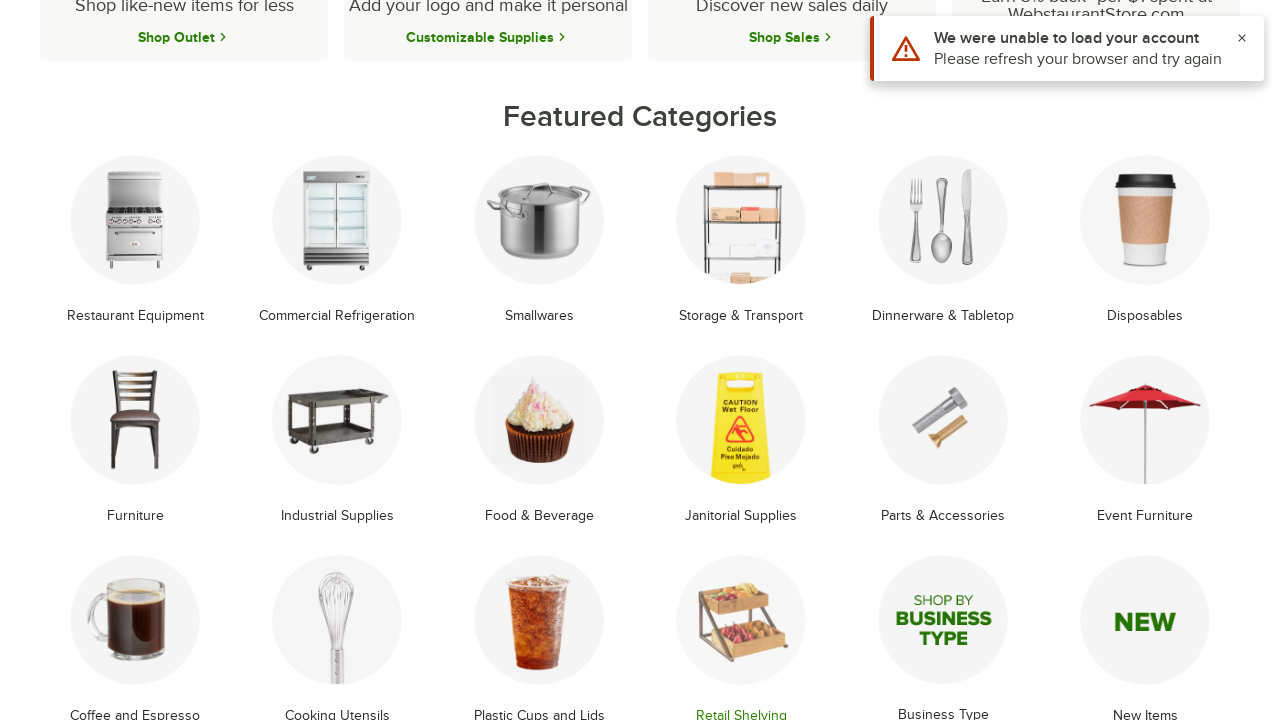

Reloaded homepage to verify category links are still accessible
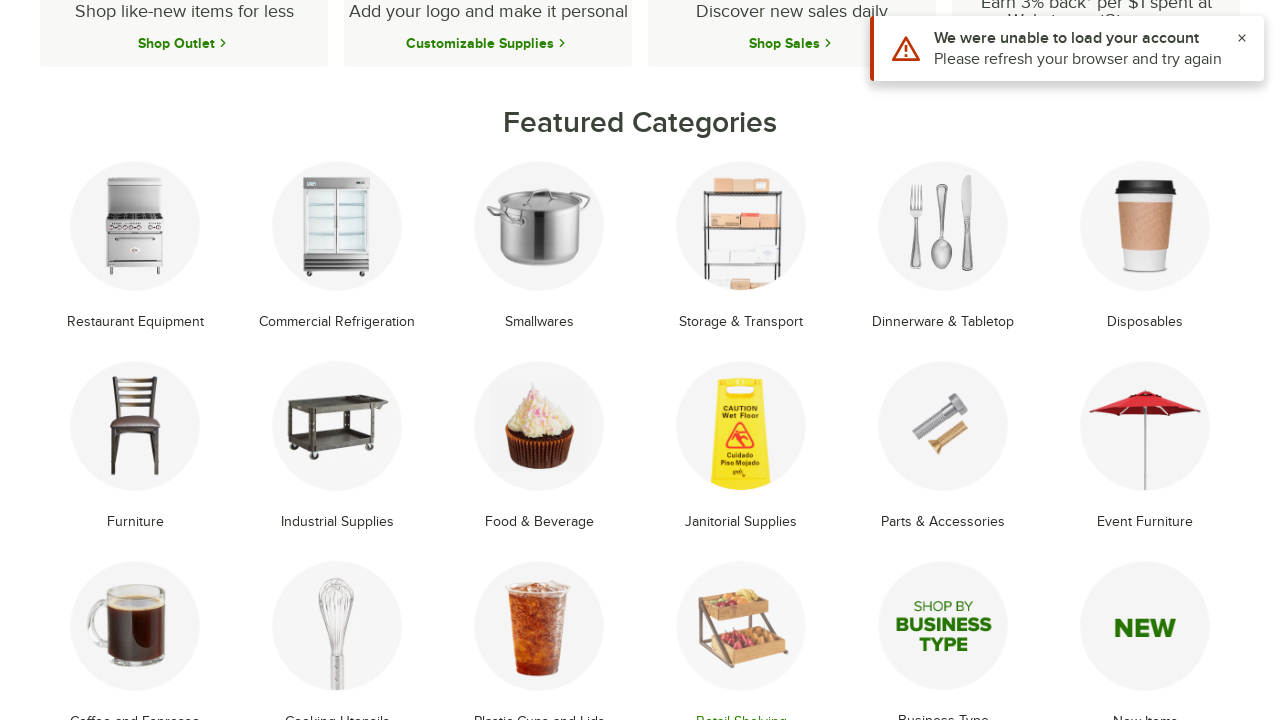

Verified featured categories reloaded on homepage
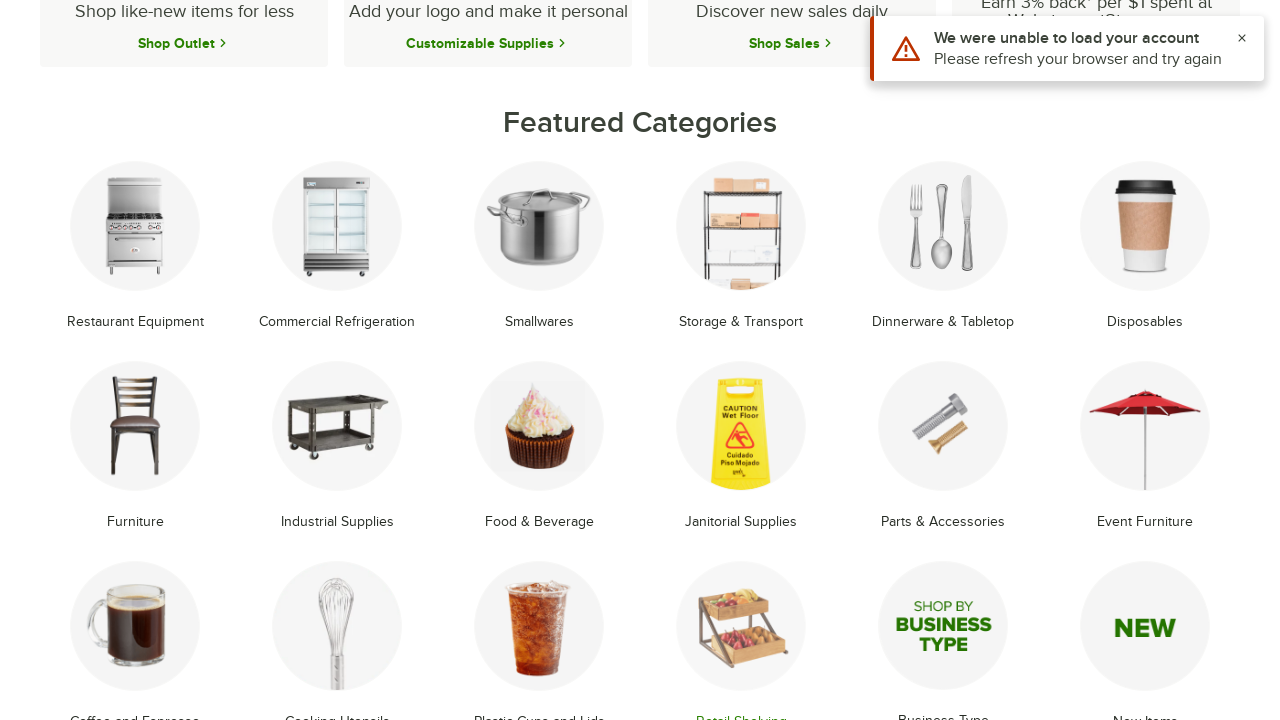

Clicked on category 17 of 18 at (943, 634) on xpath=//li[@class='text-center mb-8 group lt:mb-4'] >> nth=16
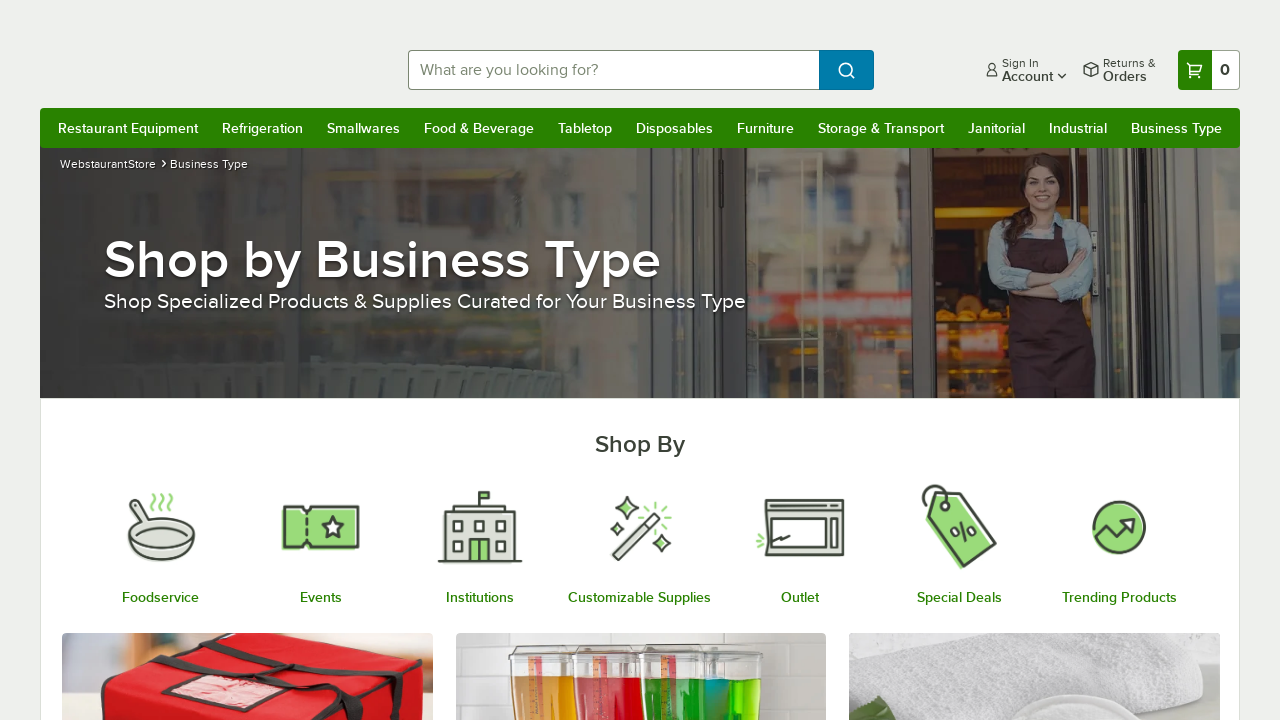

Waited for category 17 page to load completely
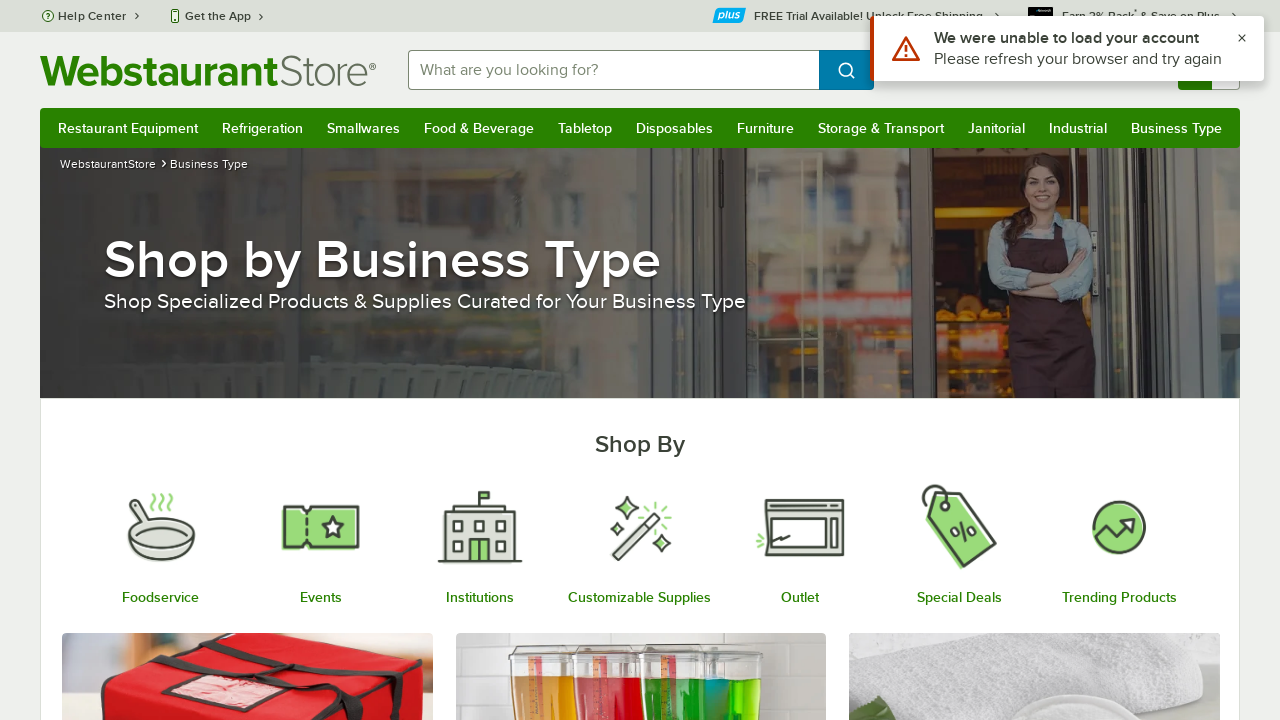

Navigated back from category 17 to homepage
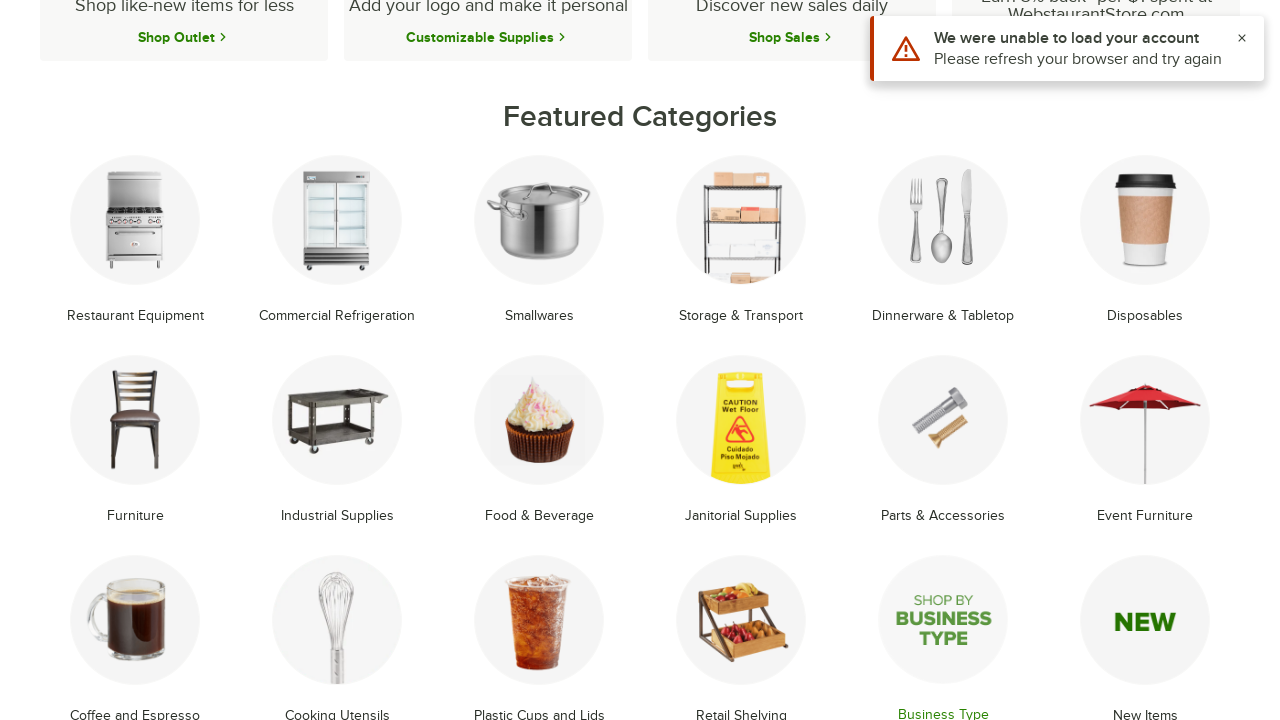

Reloaded homepage to verify category links are still accessible
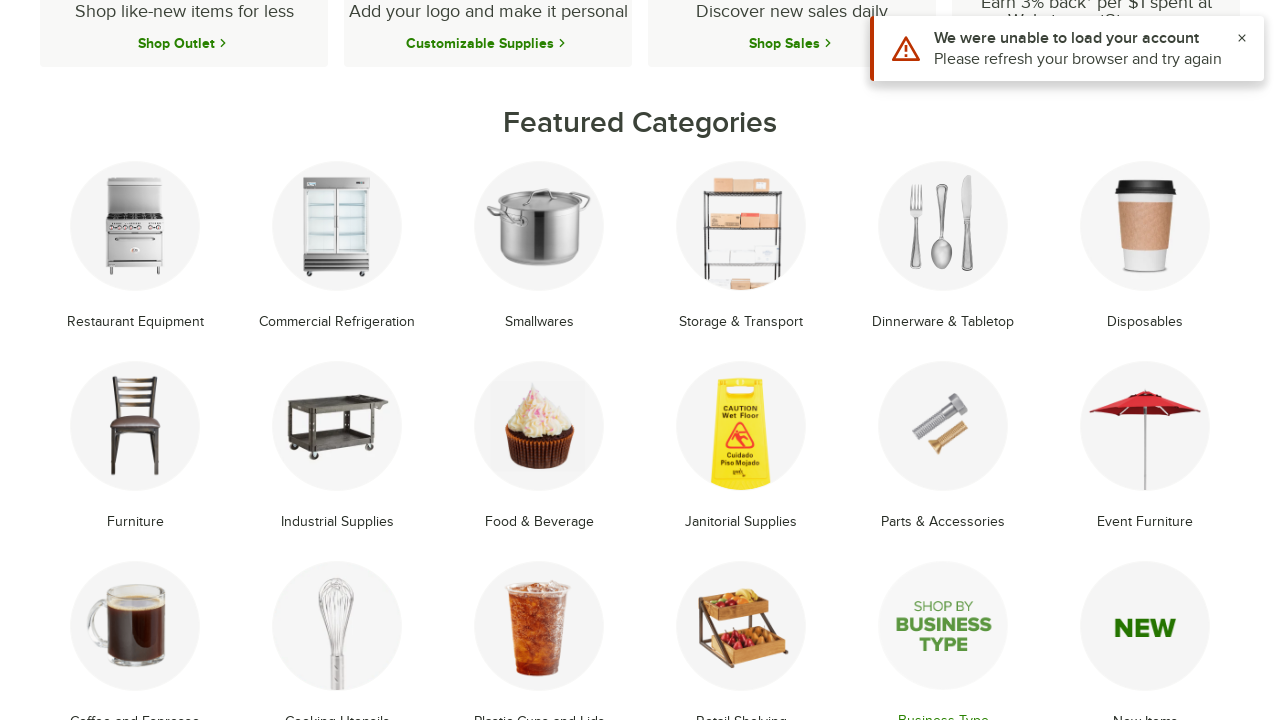

Verified featured categories reloaded on homepage
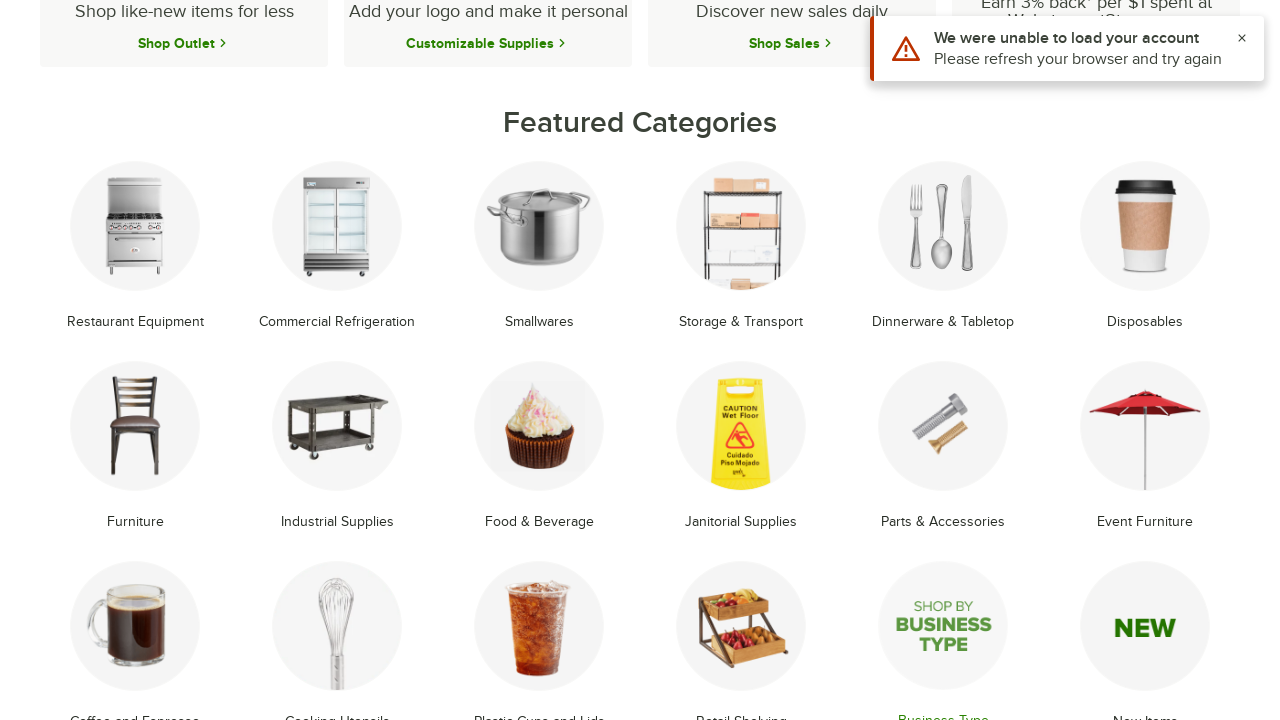

Clicked on category 18 of 18 at (1145, 634) on xpath=//li[@class='text-center mb-8 group lt:mb-4'] >> nth=17
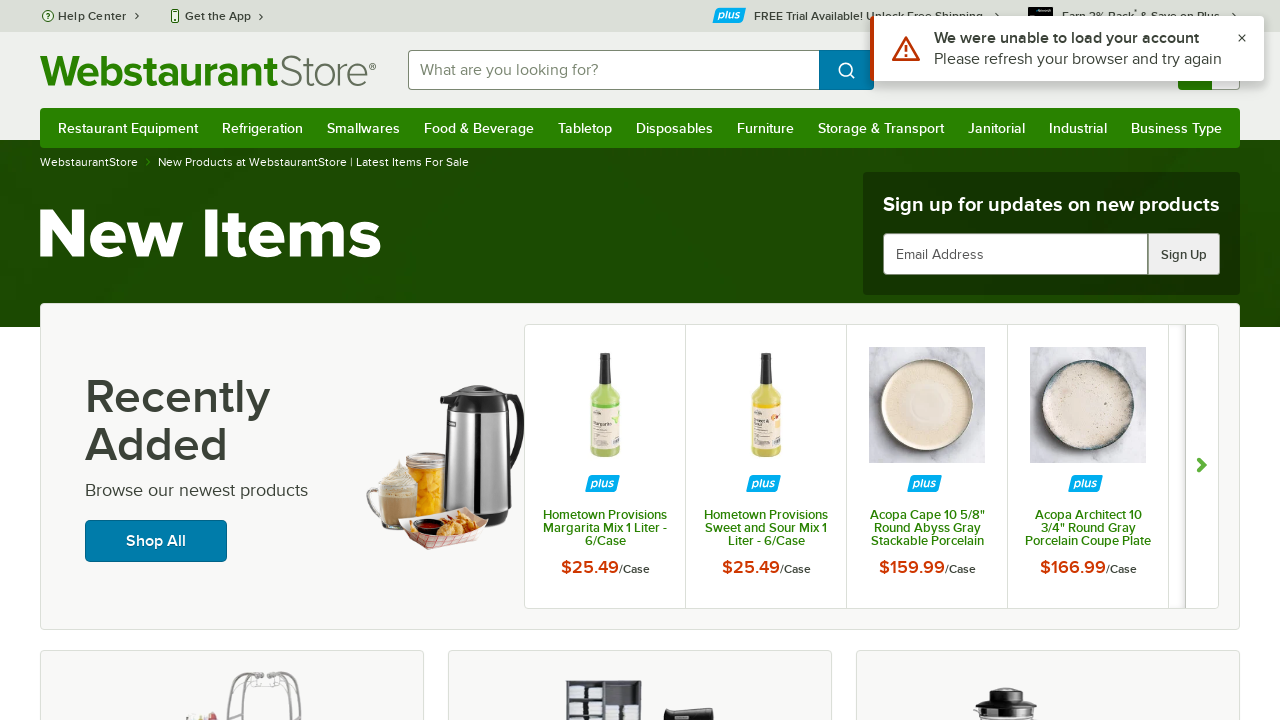

Waited for category 18 page to load completely
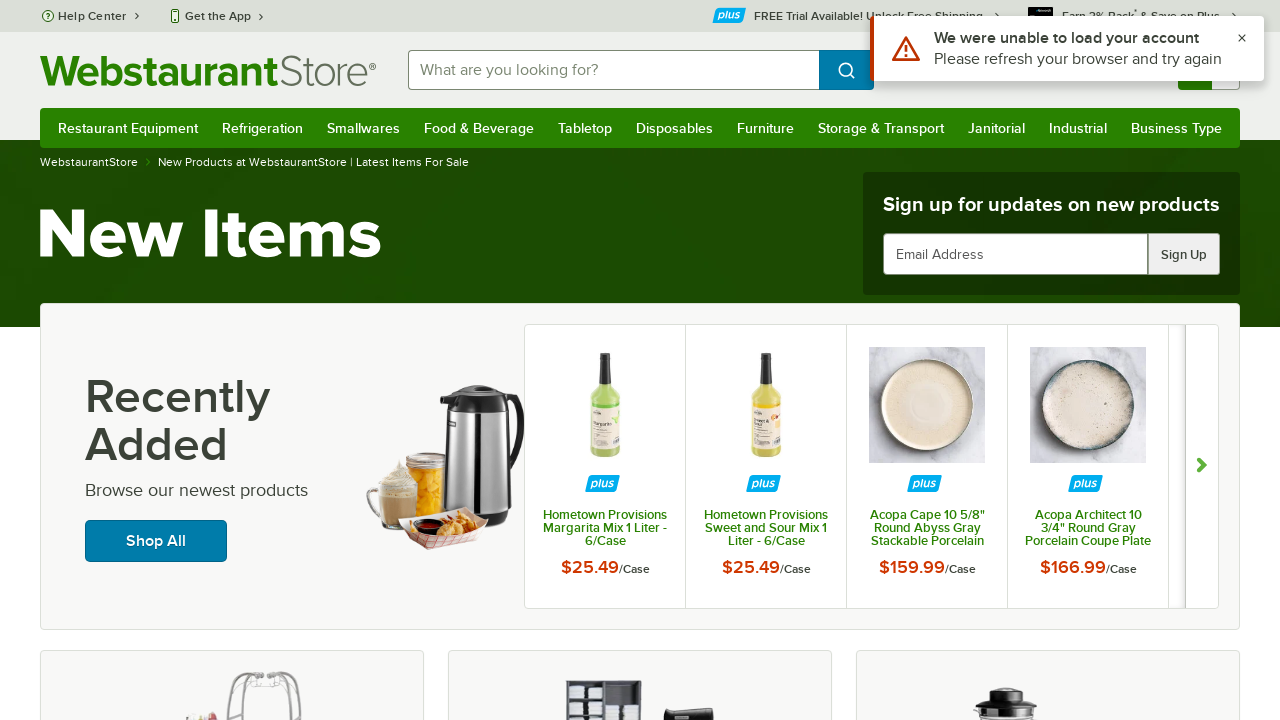

Navigated back from category 18 to homepage
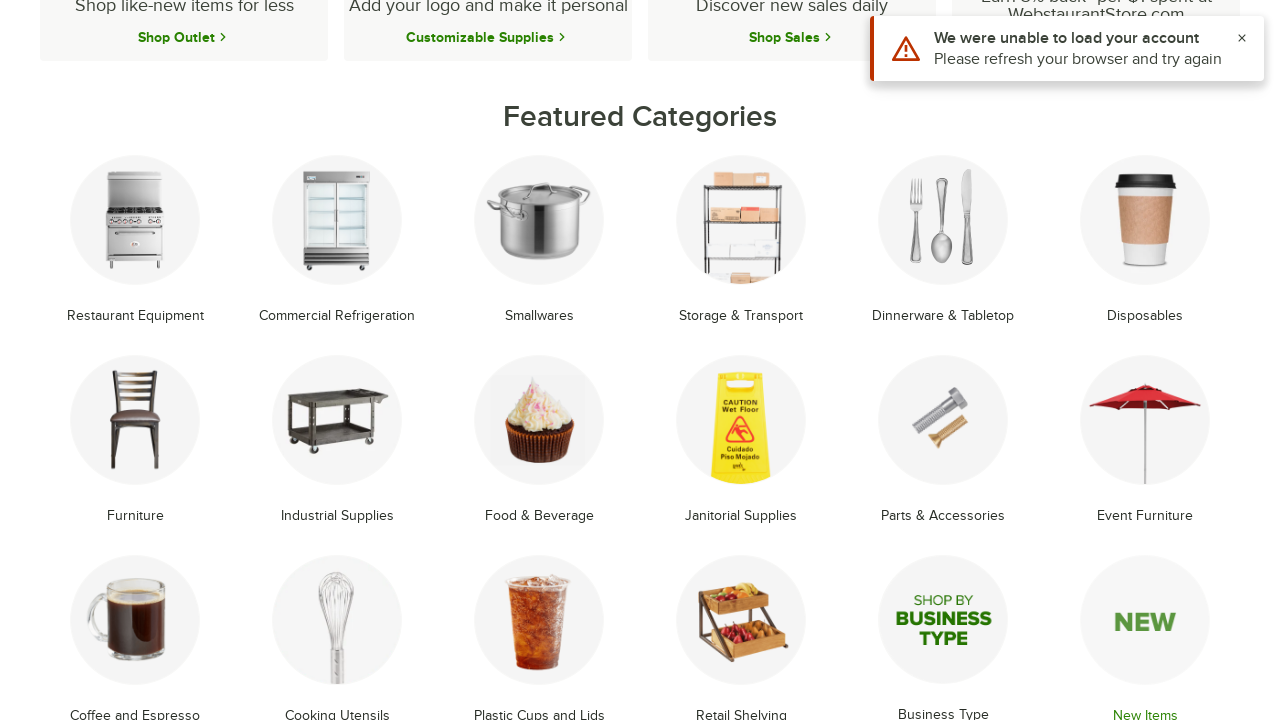

Reloaded homepage to verify category links are still accessible
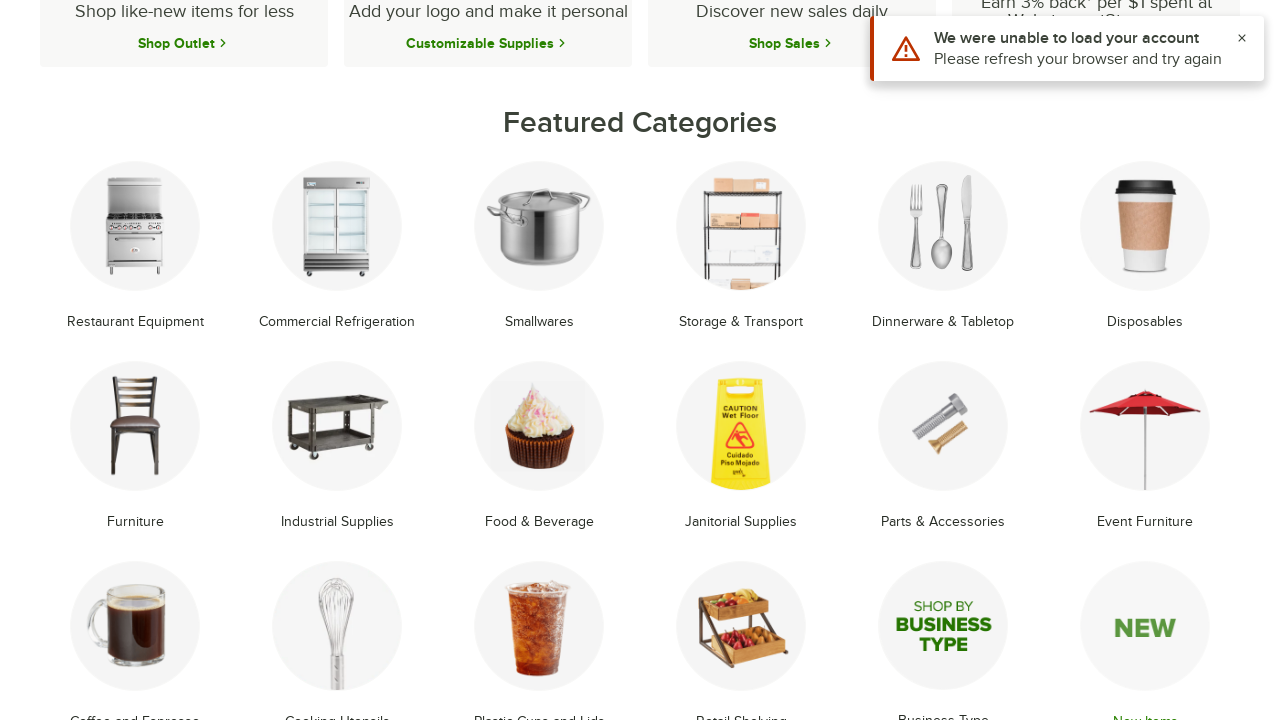

Verified featured categories reloaded on homepage
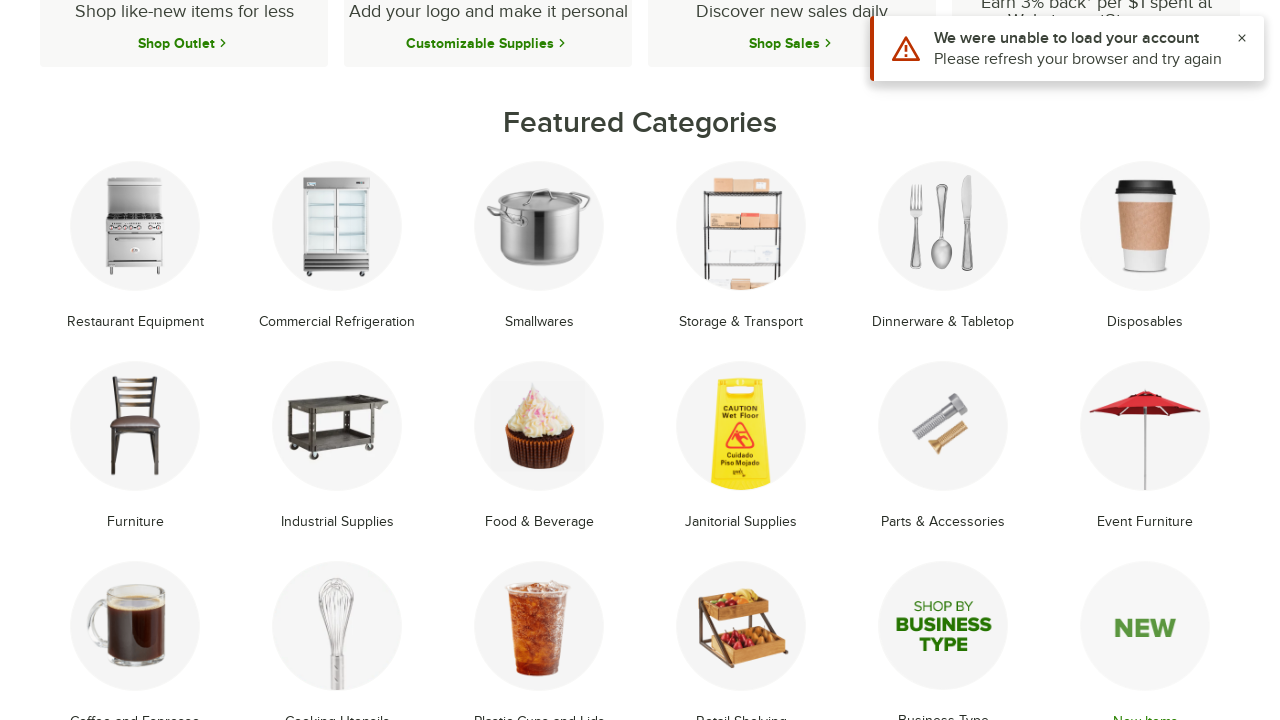

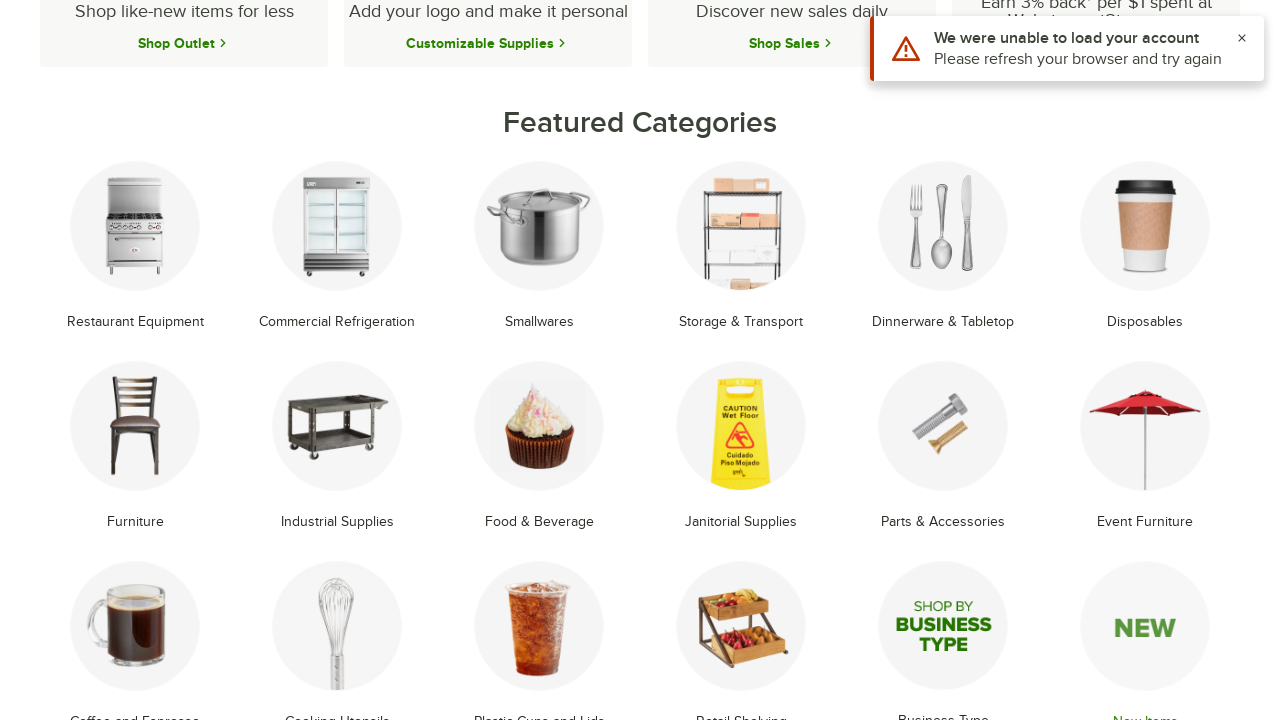